Fills all text input fields in a large form and submits it by clicking the submit button

Starting URL: http://suninjuly.github.io/huge_form.html

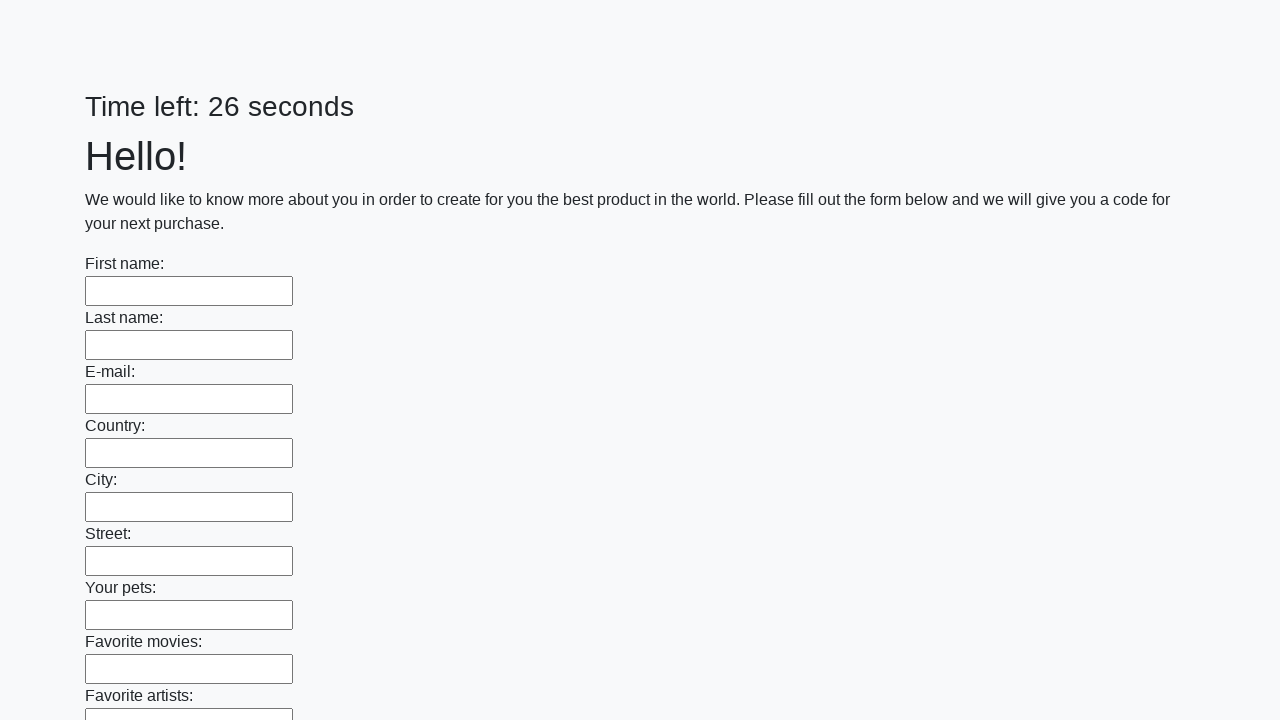

Located all text input fields in the form
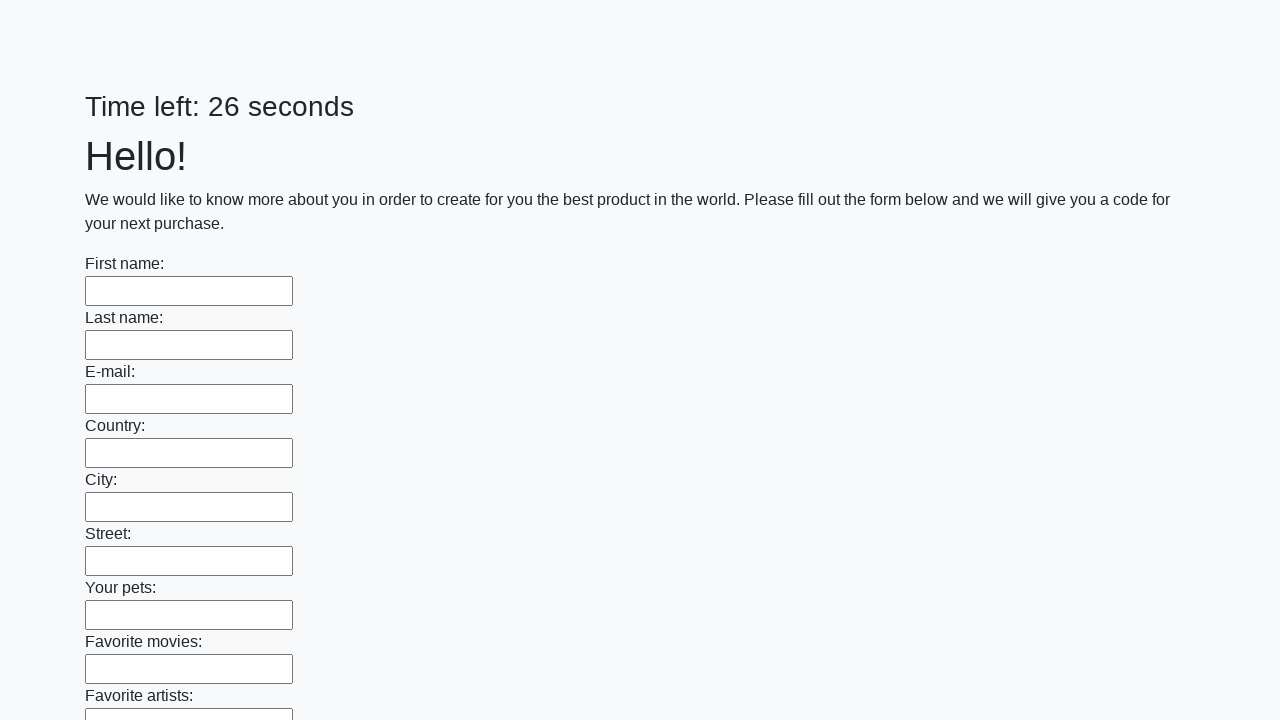

Filled a text input field with 'test_value_123' on input[type="text"] >> nth=0
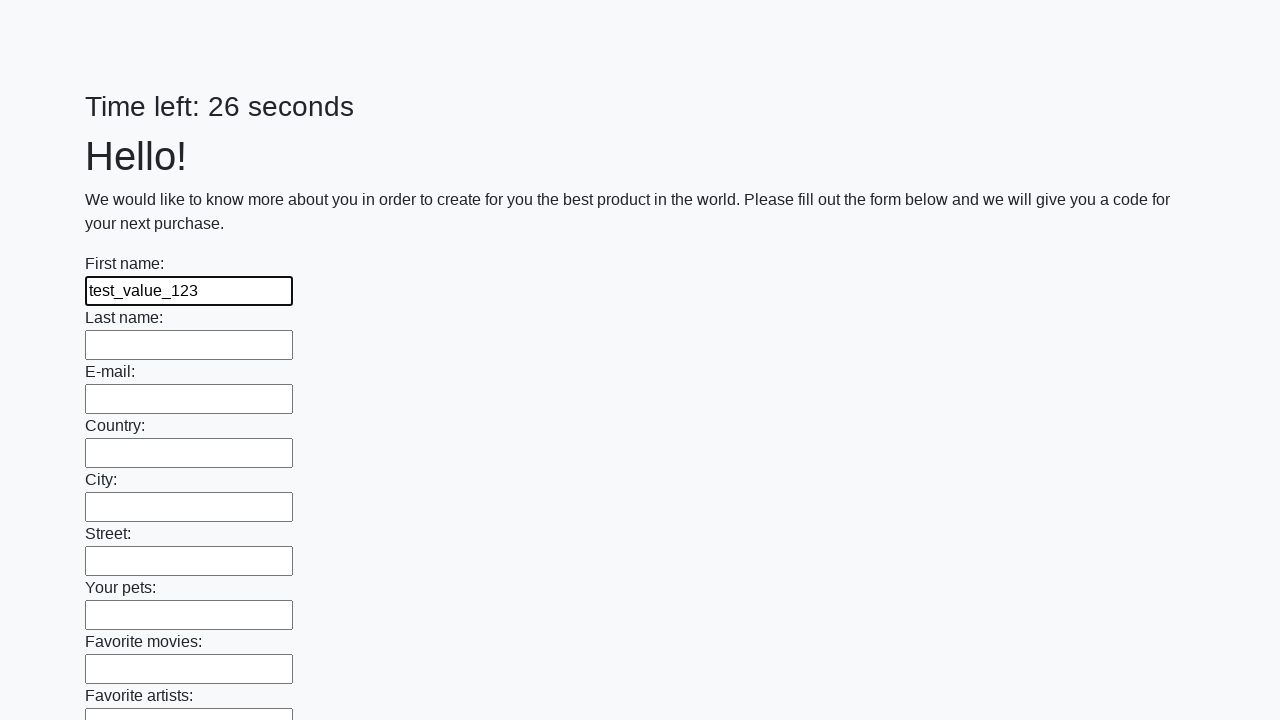

Filled a text input field with 'test_value_123' on input[type="text"] >> nth=1
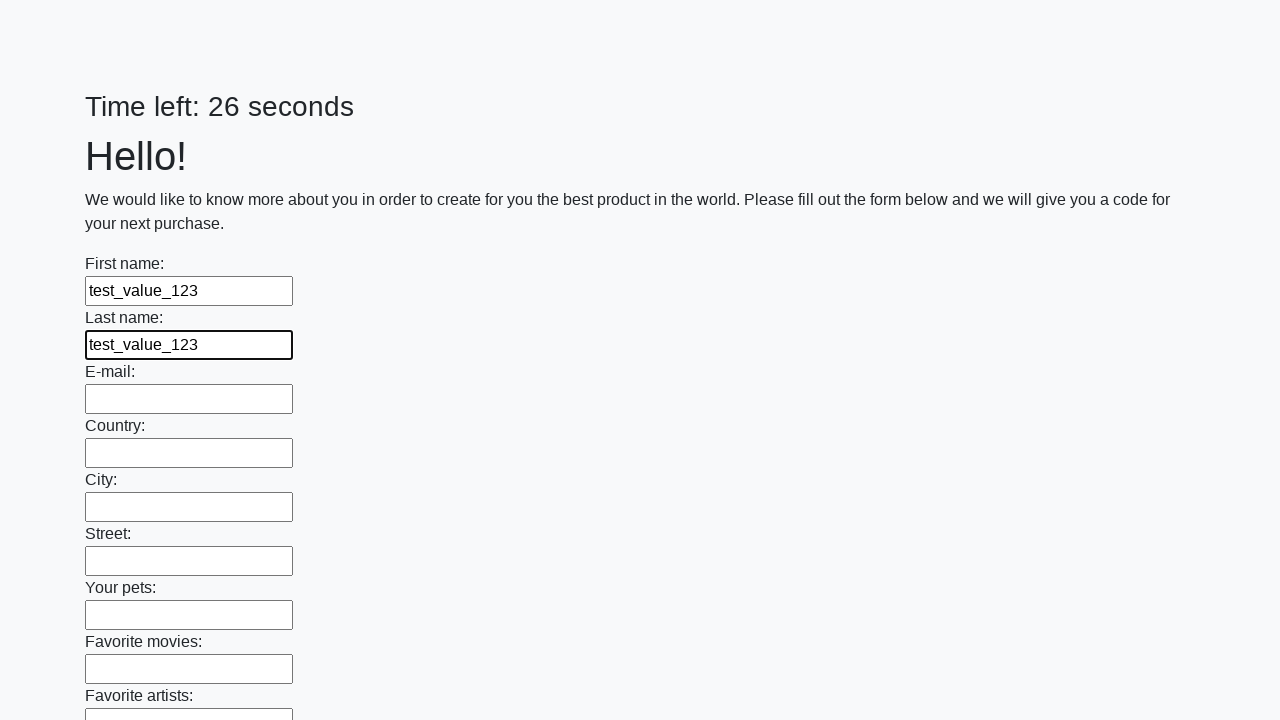

Filled a text input field with 'test_value_123' on input[type="text"] >> nth=2
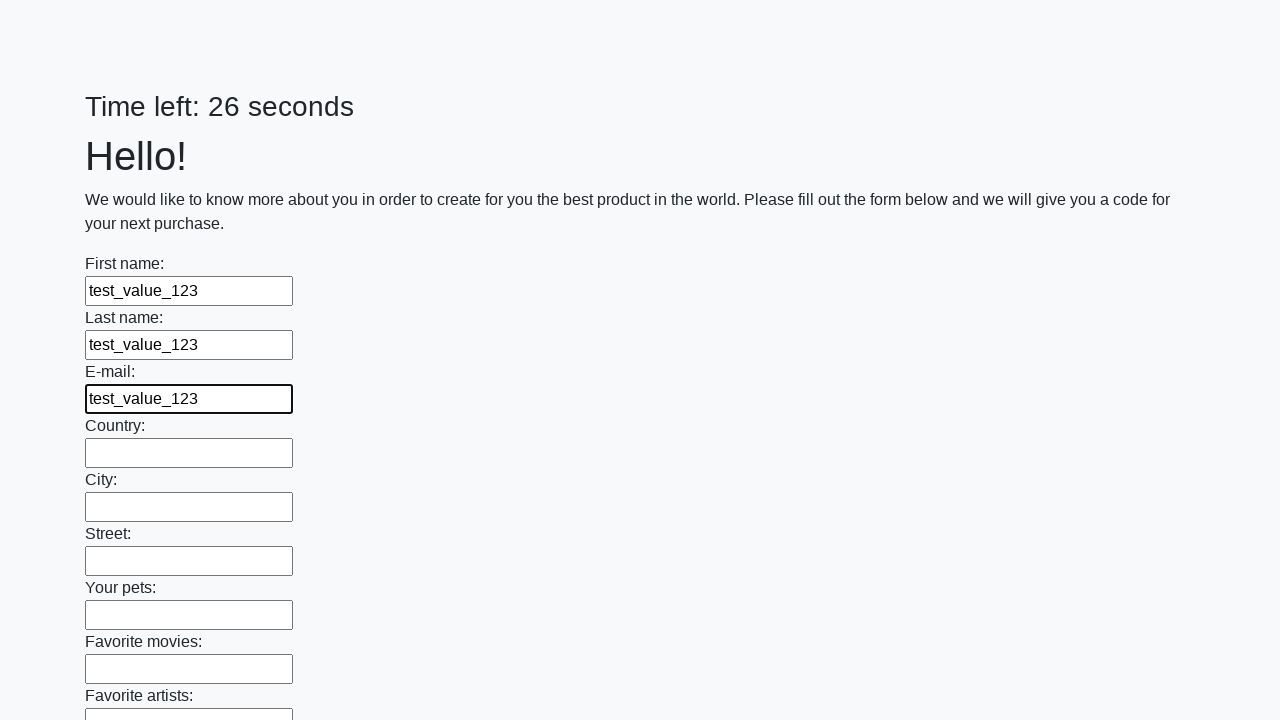

Filled a text input field with 'test_value_123' on input[type="text"] >> nth=3
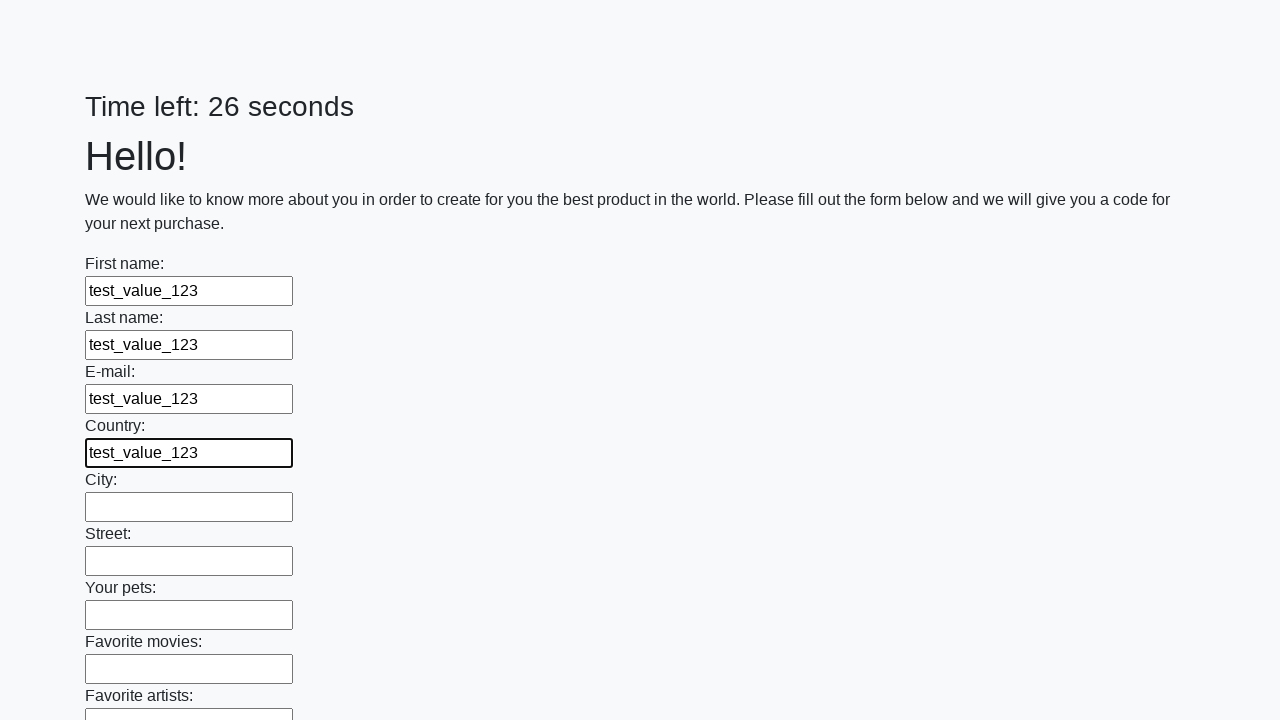

Filled a text input field with 'test_value_123' on input[type="text"] >> nth=4
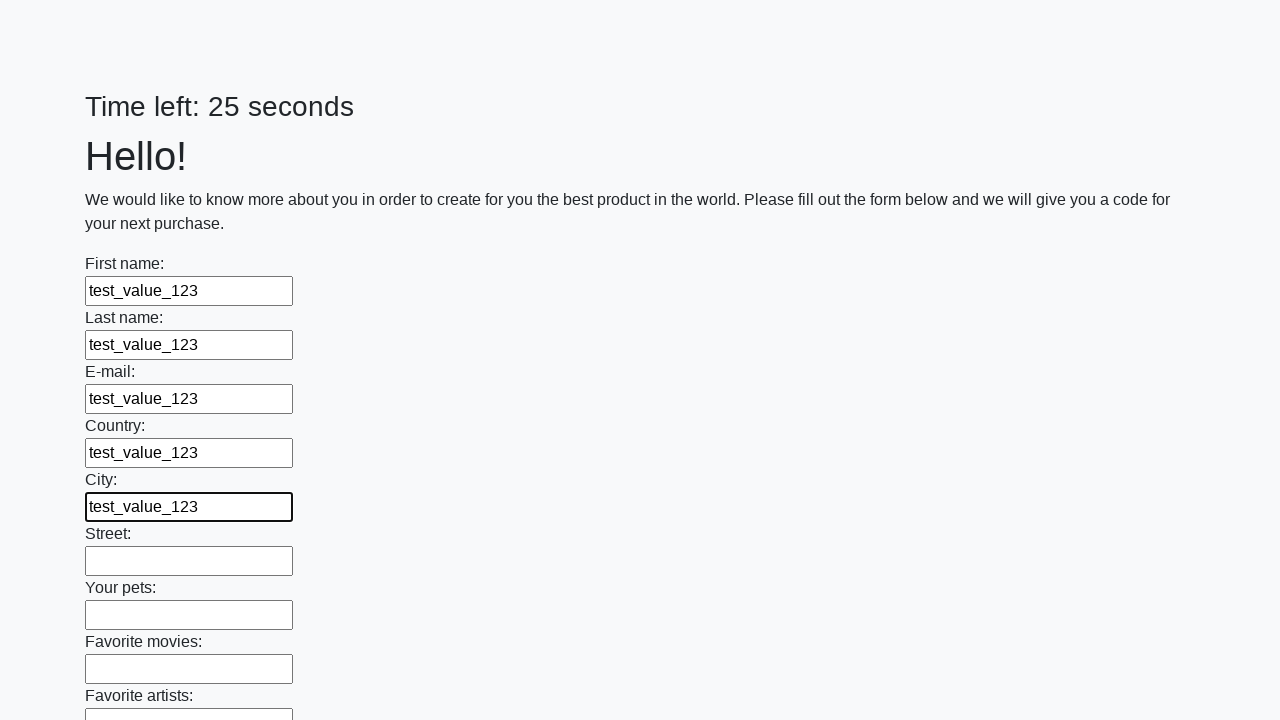

Filled a text input field with 'test_value_123' on input[type="text"] >> nth=5
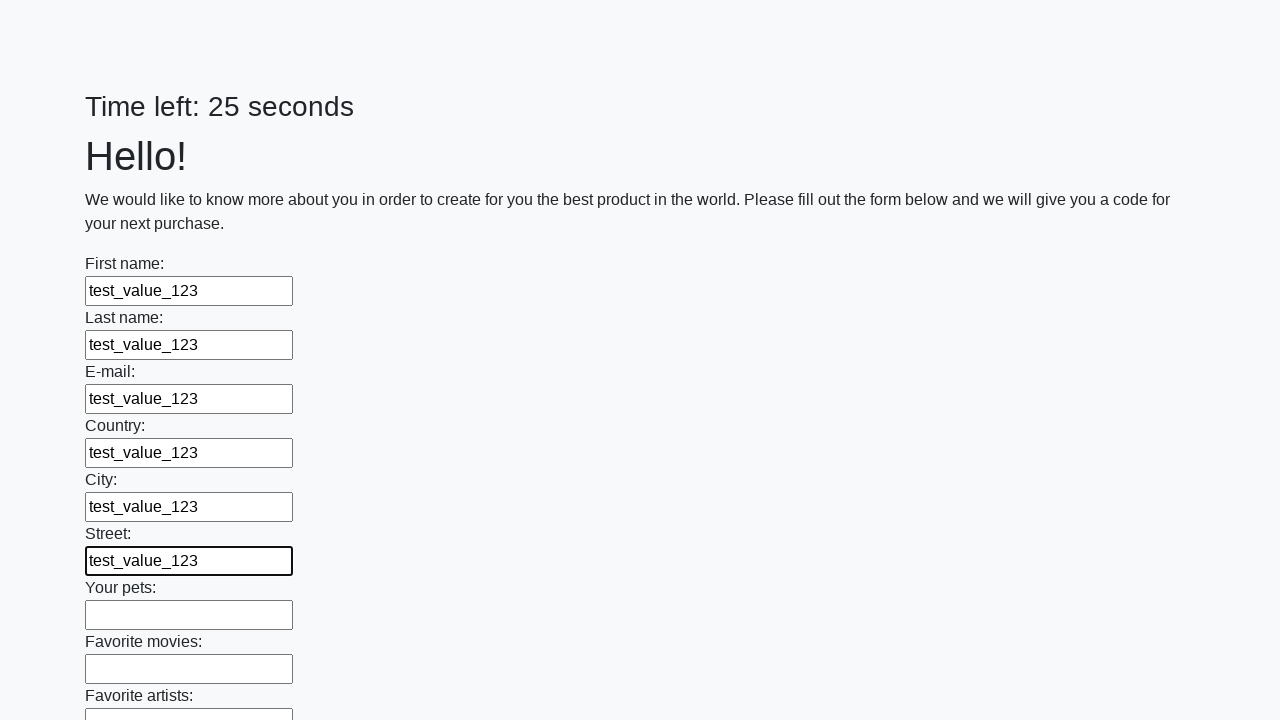

Filled a text input field with 'test_value_123' on input[type="text"] >> nth=6
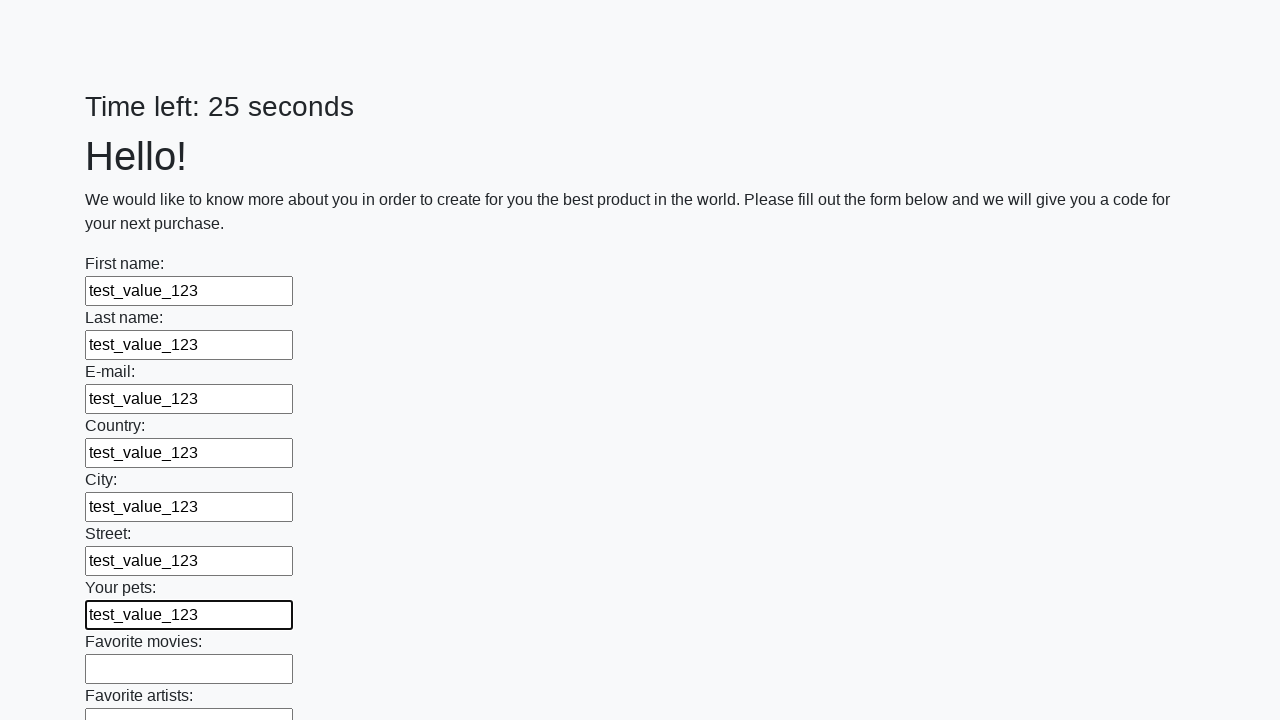

Filled a text input field with 'test_value_123' on input[type="text"] >> nth=7
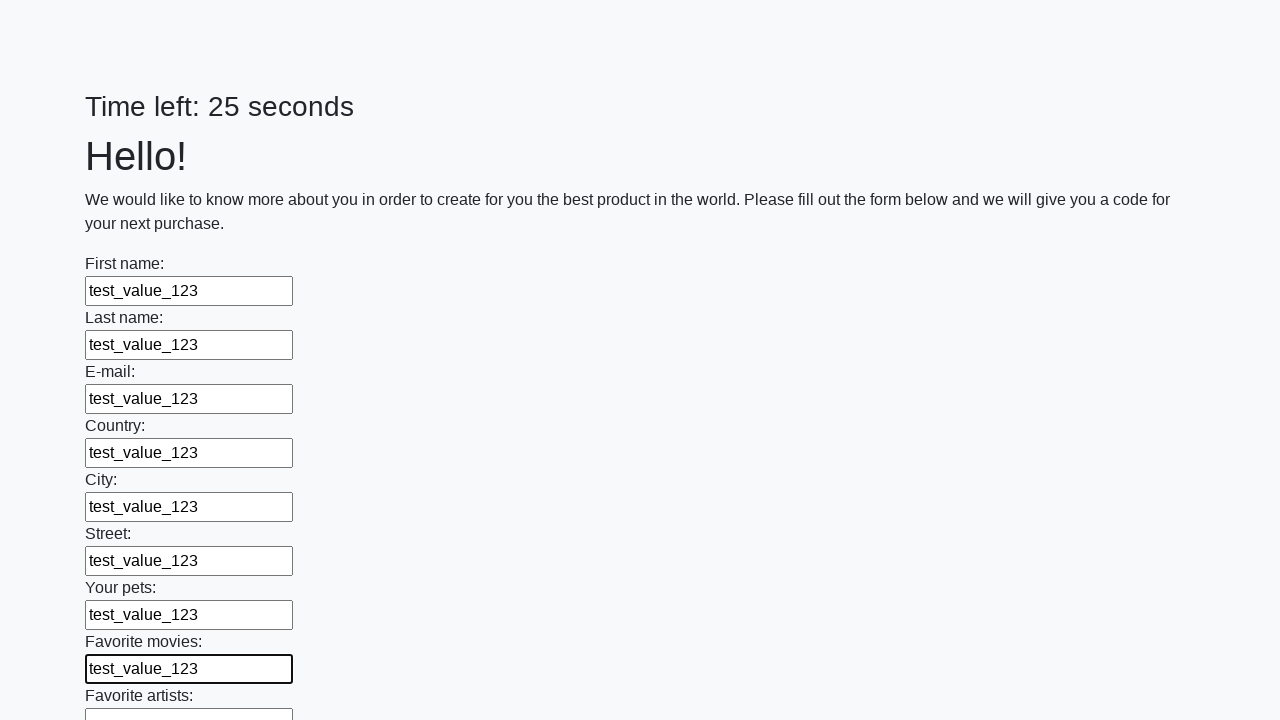

Filled a text input field with 'test_value_123' on input[type="text"] >> nth=8
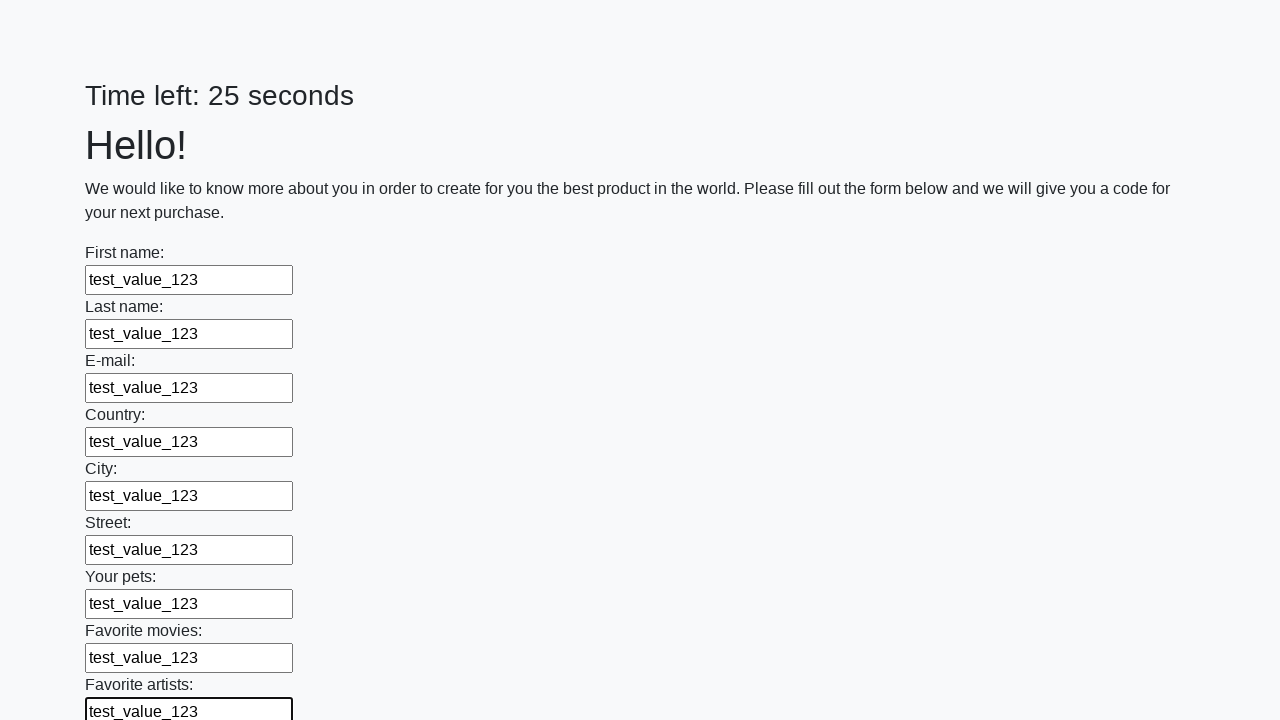

Filled a text input field with 'test_value_123' on input[type="text"] >> nth=9
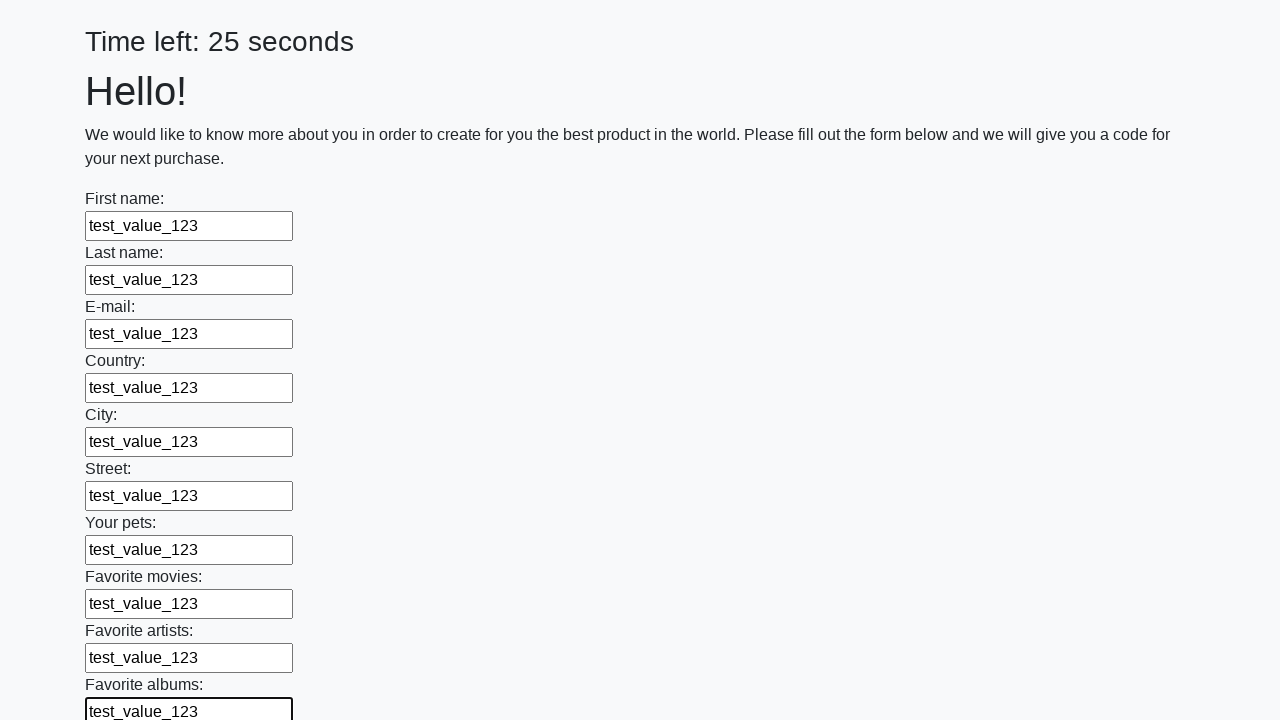

Filled a text input field with 'test_value_123' on input[type="text"] >> nth=10
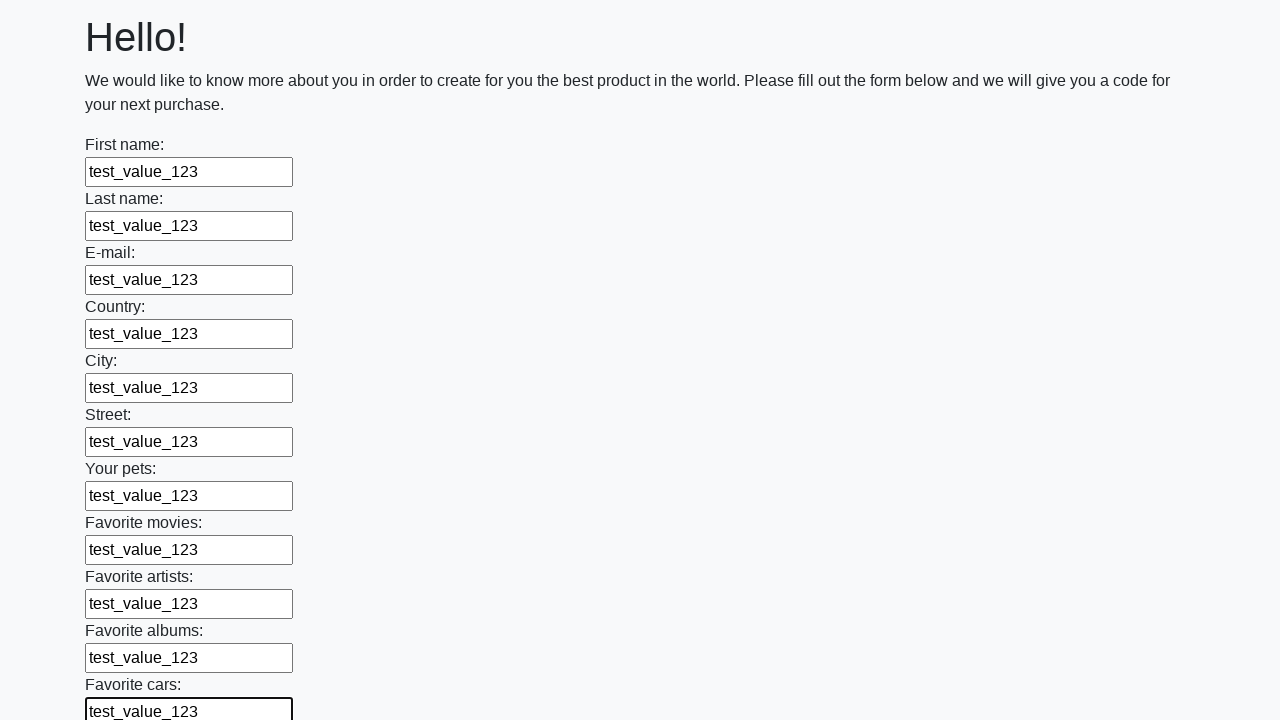

Filled a text input field with 'test_value_123' on input[type="text"] >> nth=11
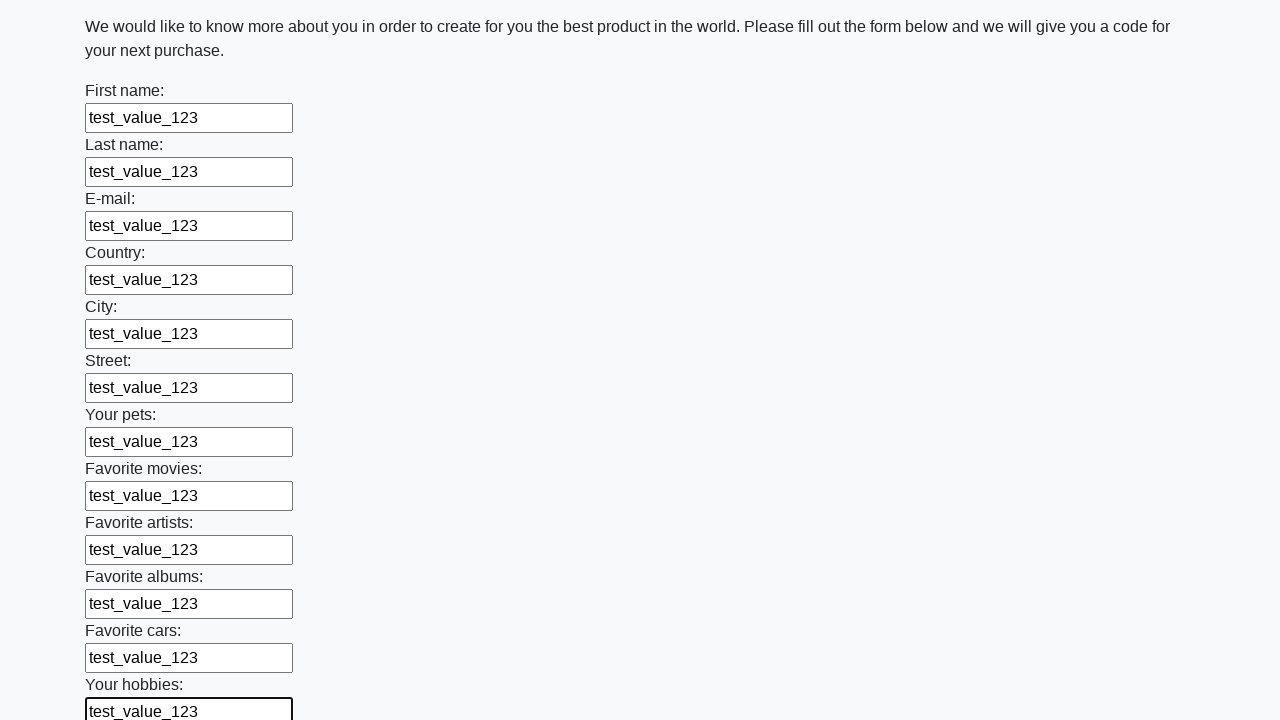

Filled a text input field with 'test_value_123' on input[type="text"] >> nth=12
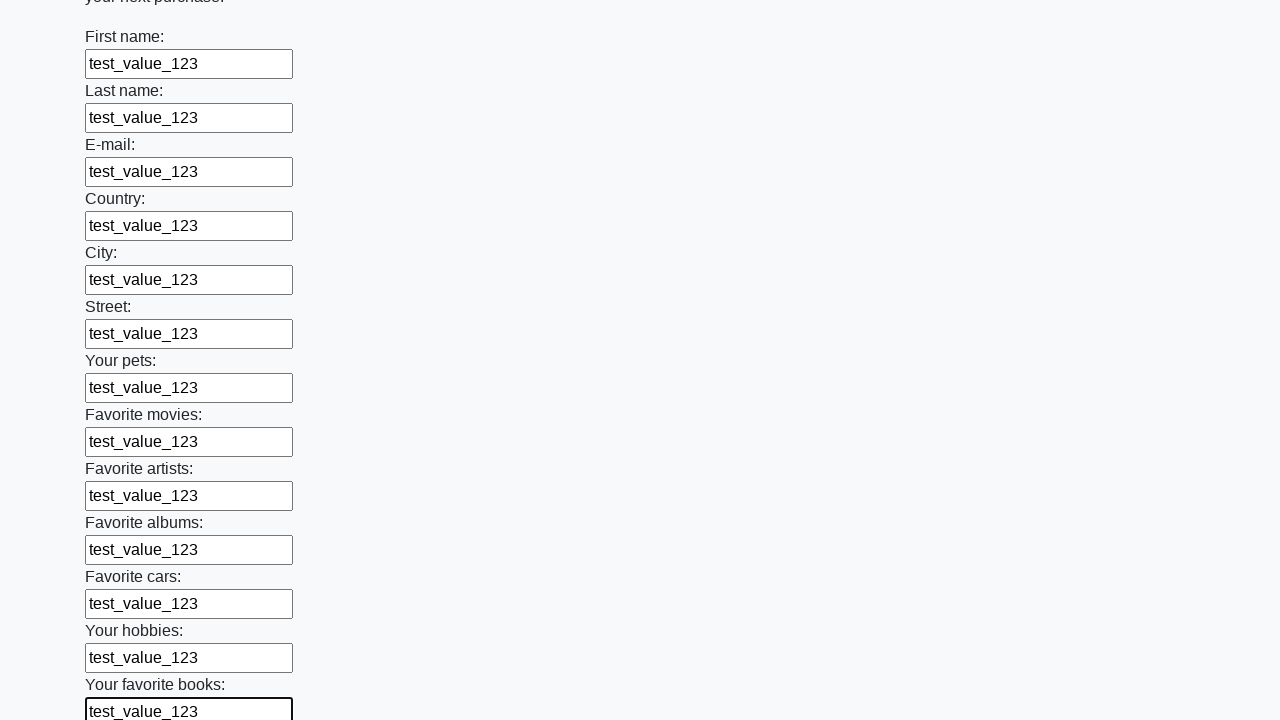

Filled a text input field with 'test_value_123' on input[type="text"] >> nth=13
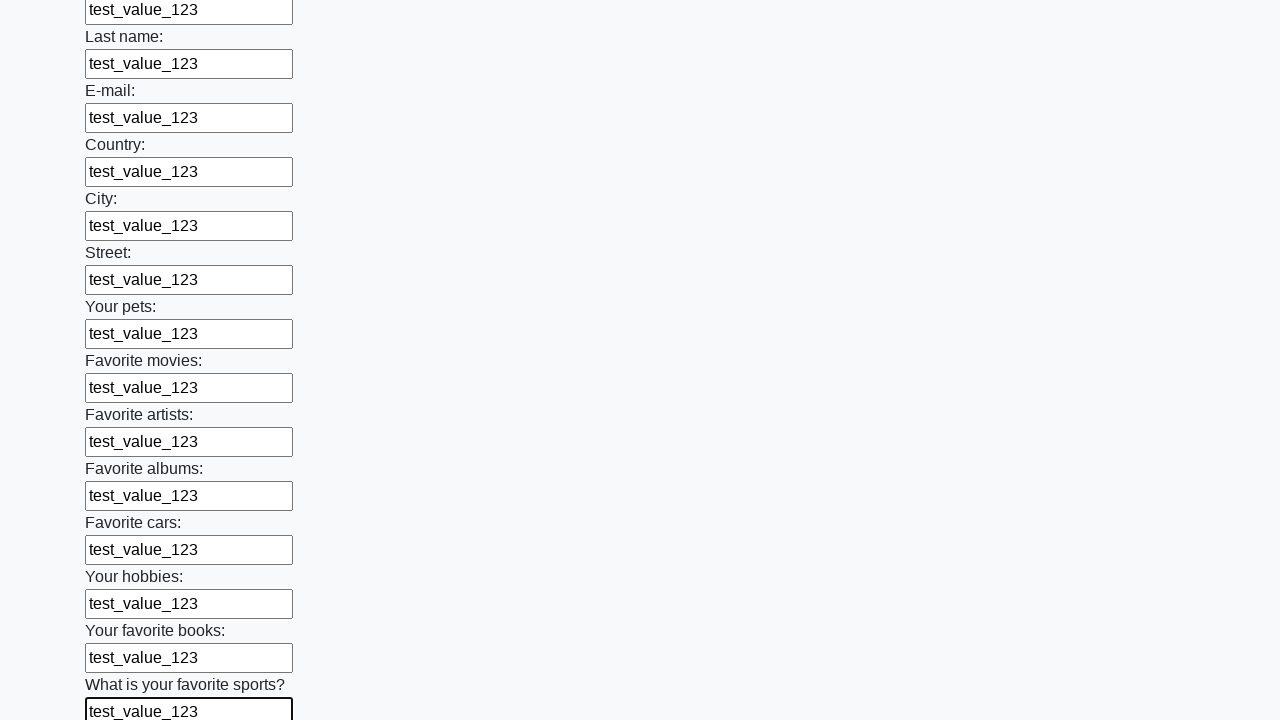

Filled a text input field with 'test_value_123' on input[type="text"] >> nth=14
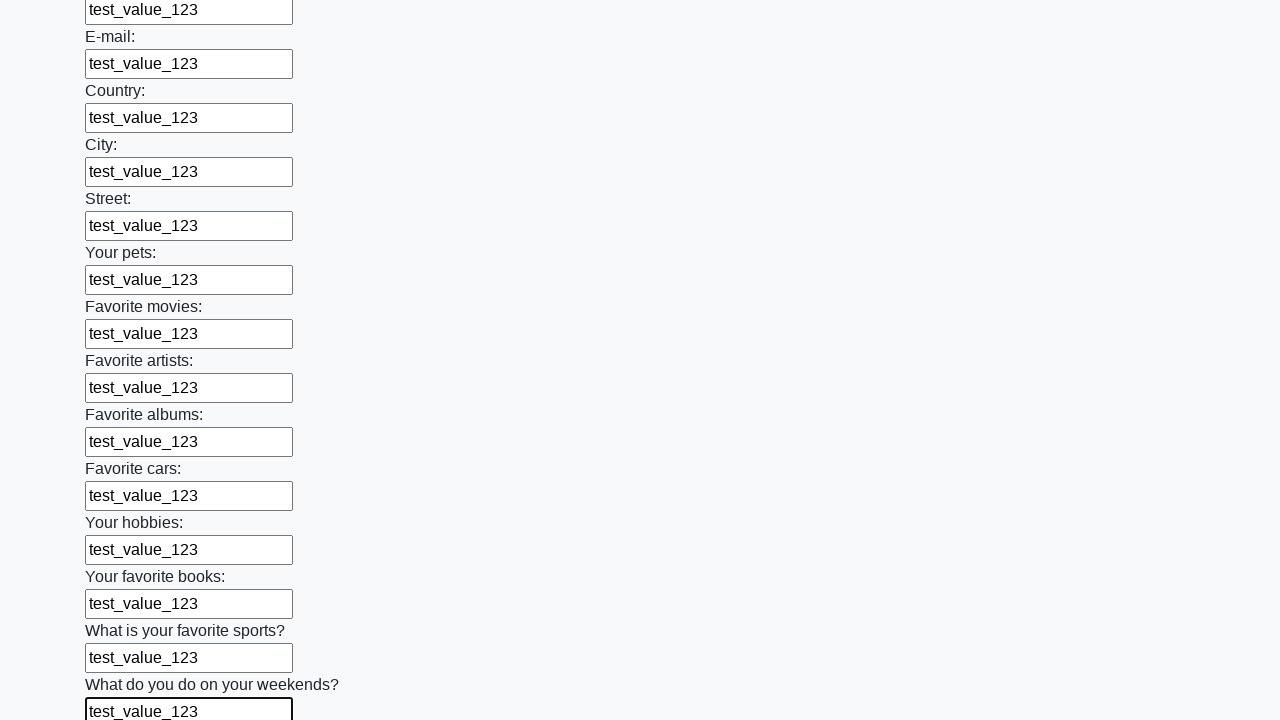

Filled a text input field with 'test_value_123' on input[type="text"] >> nth=15
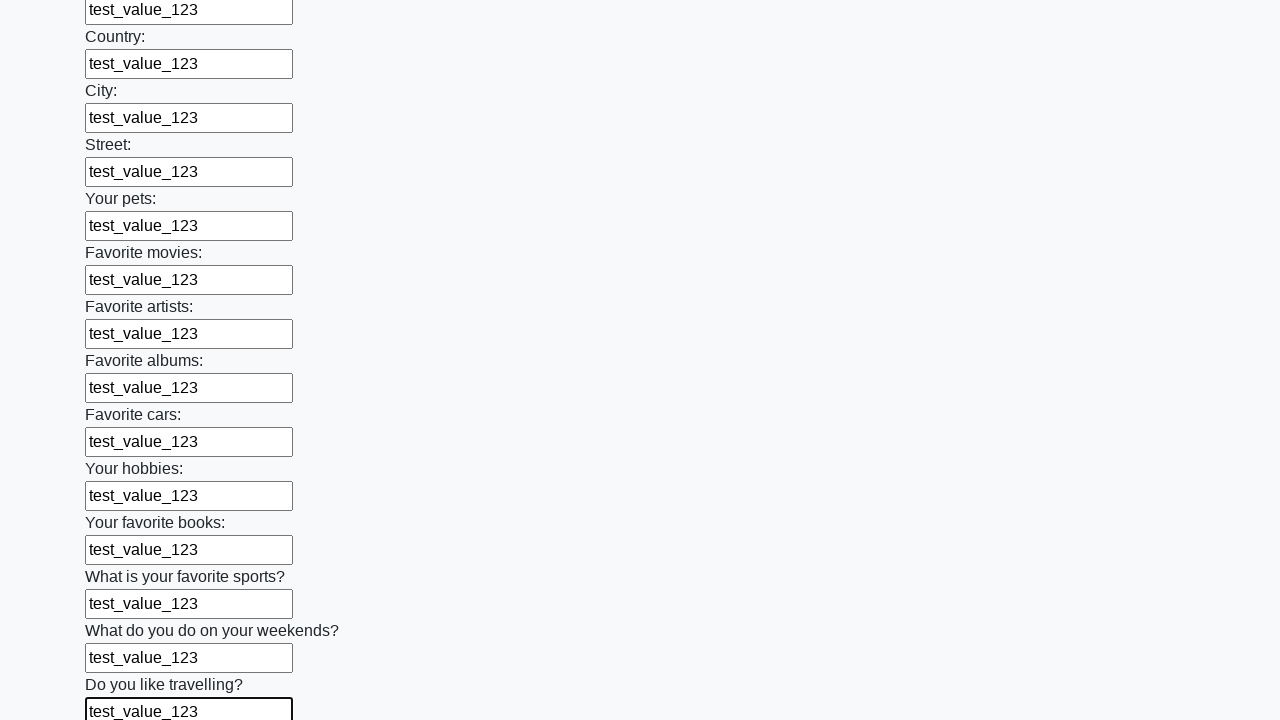

Filled a text input field with 'test_value_123' on input[type="text"] >> nth=16
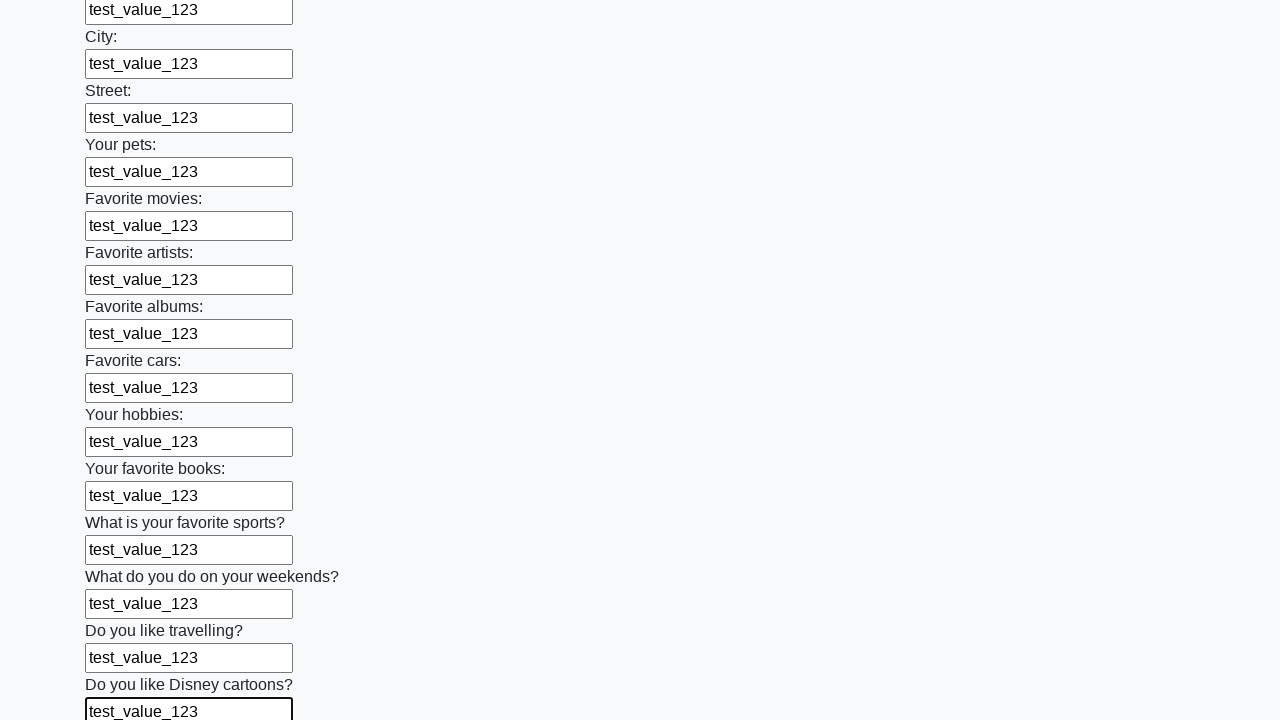

Filled a text input field with 'test_value_123' on input[type="text"] >> nth=17
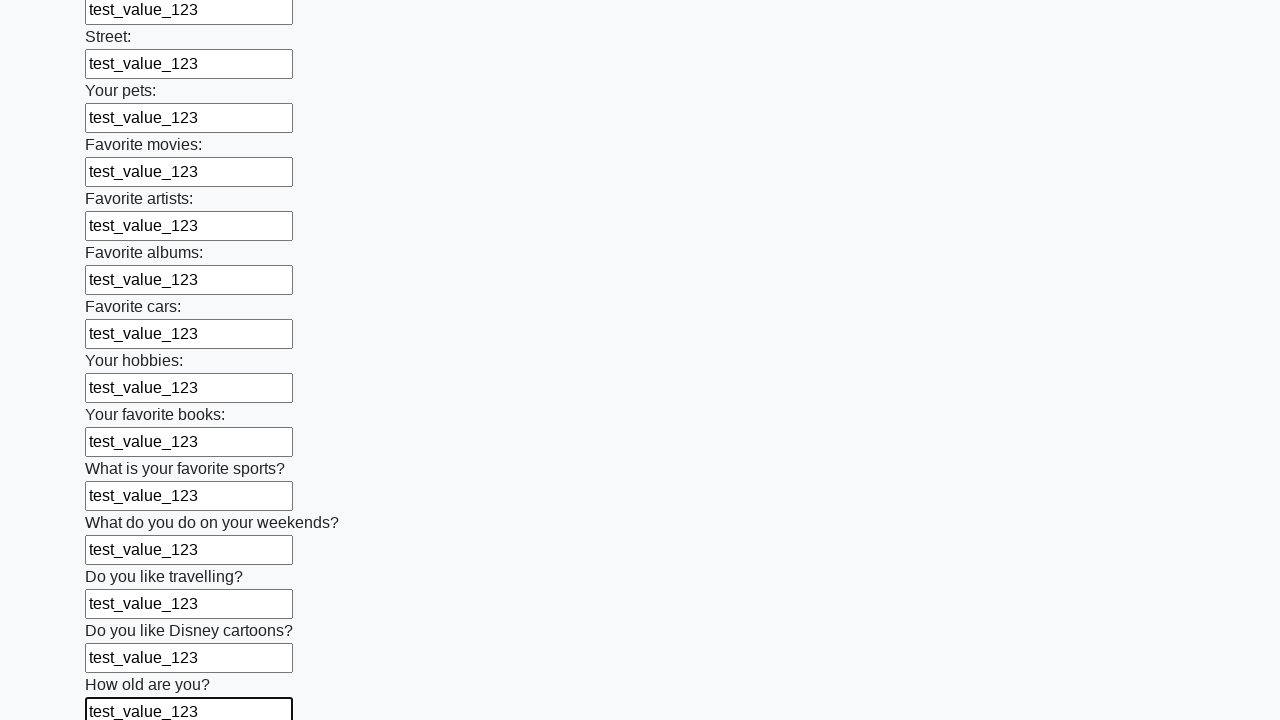

Filled a text input field with 'test_value_123' on input[type="text"] >> nth=18
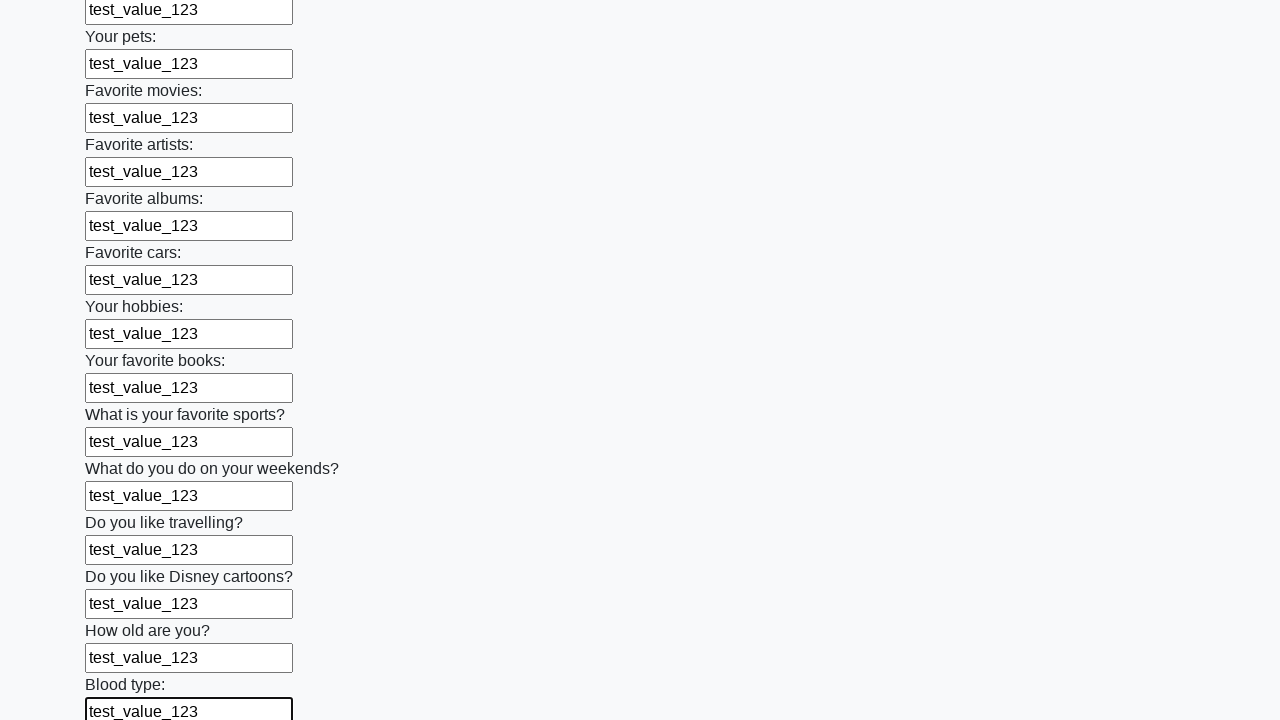

Filled a text input field with 'test_value_123' on input[type="text"] >> nth=19
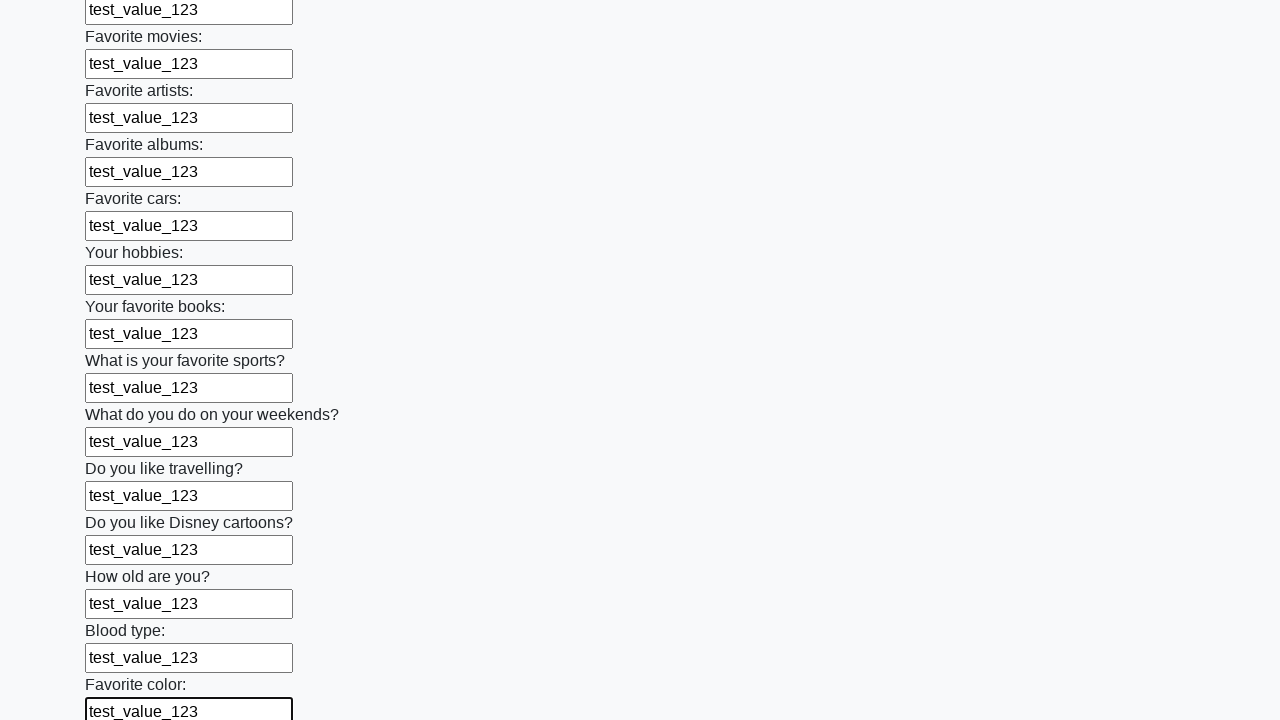

Filled a text input field with 'test_value_123' on input[type="text"] >> nth=20
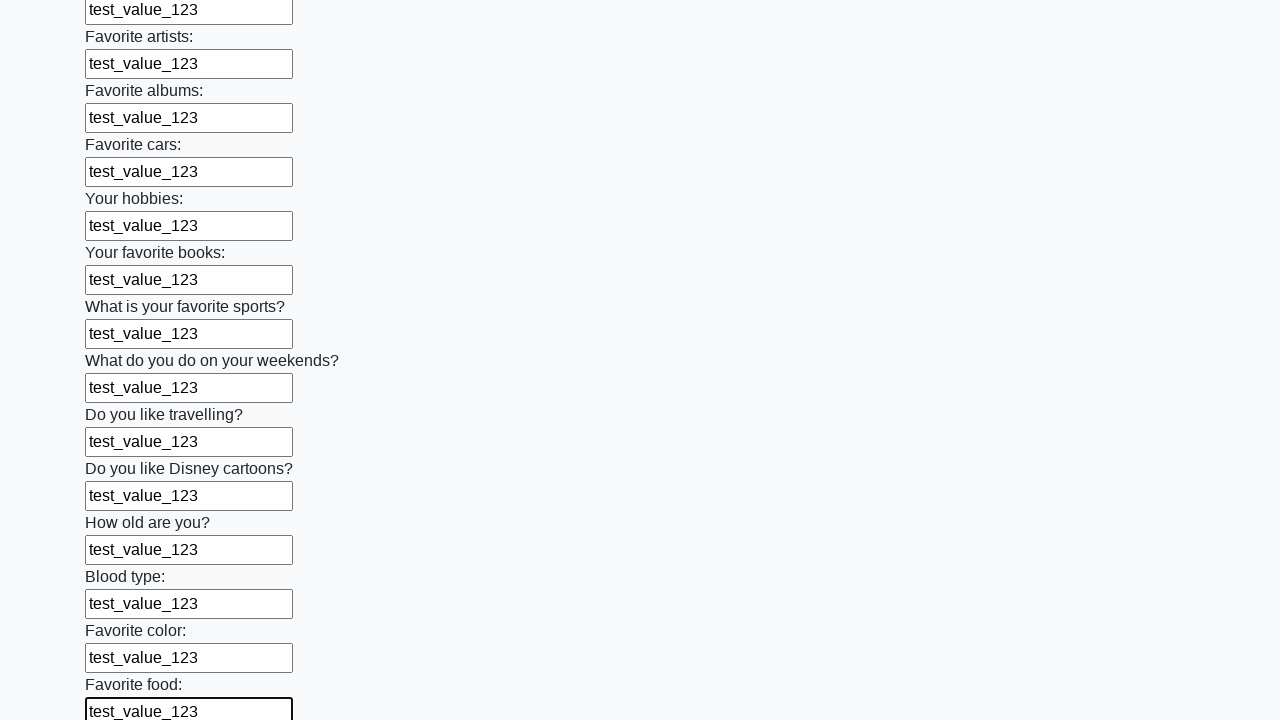

Filled a text input field with 'test_value_123' on input[type="text"] >> nth=21
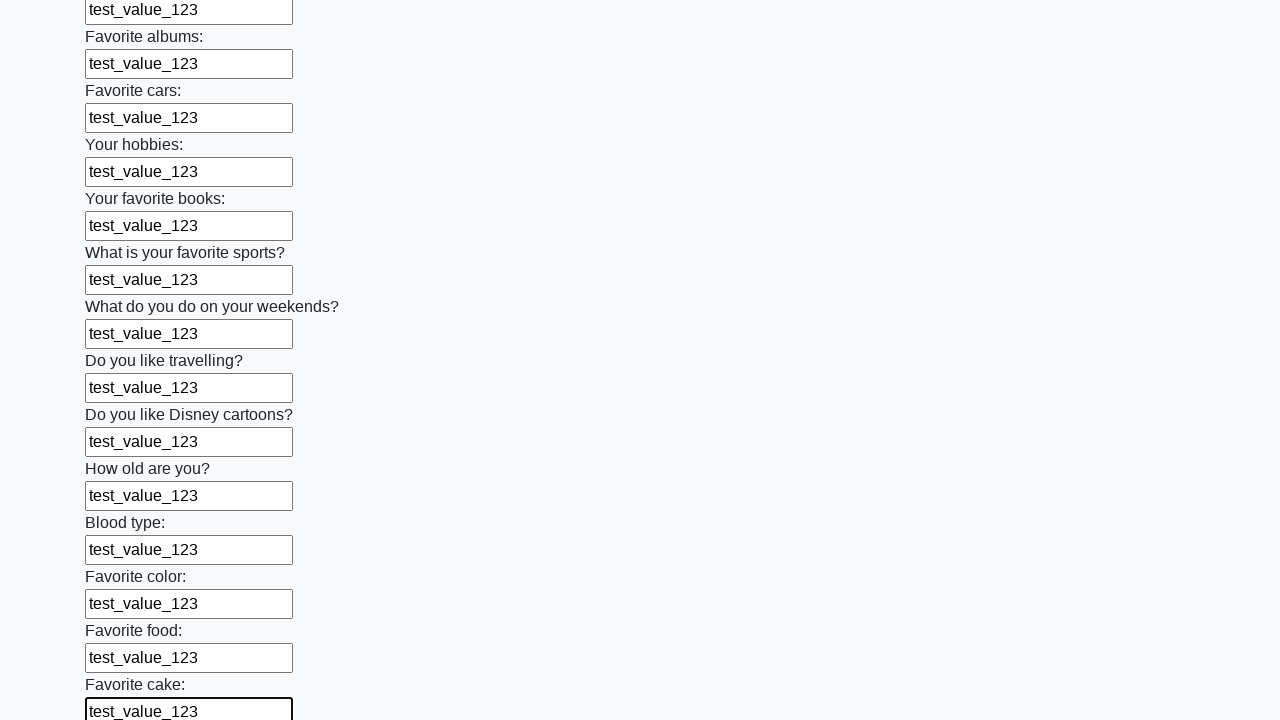

Filled a text input field with 'test_value_123' on input[type="text"] >> nth=22
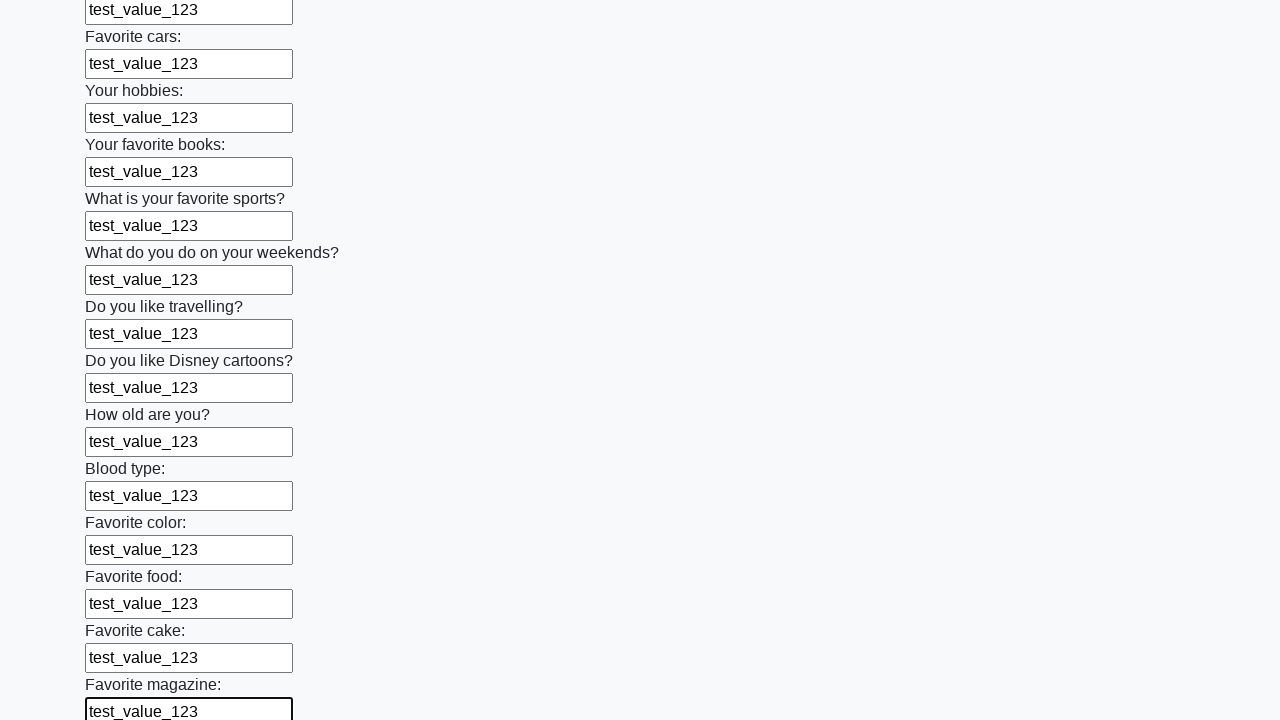

Filled a text input field with 'test_value_123' on input[type="text"] >> nth=23
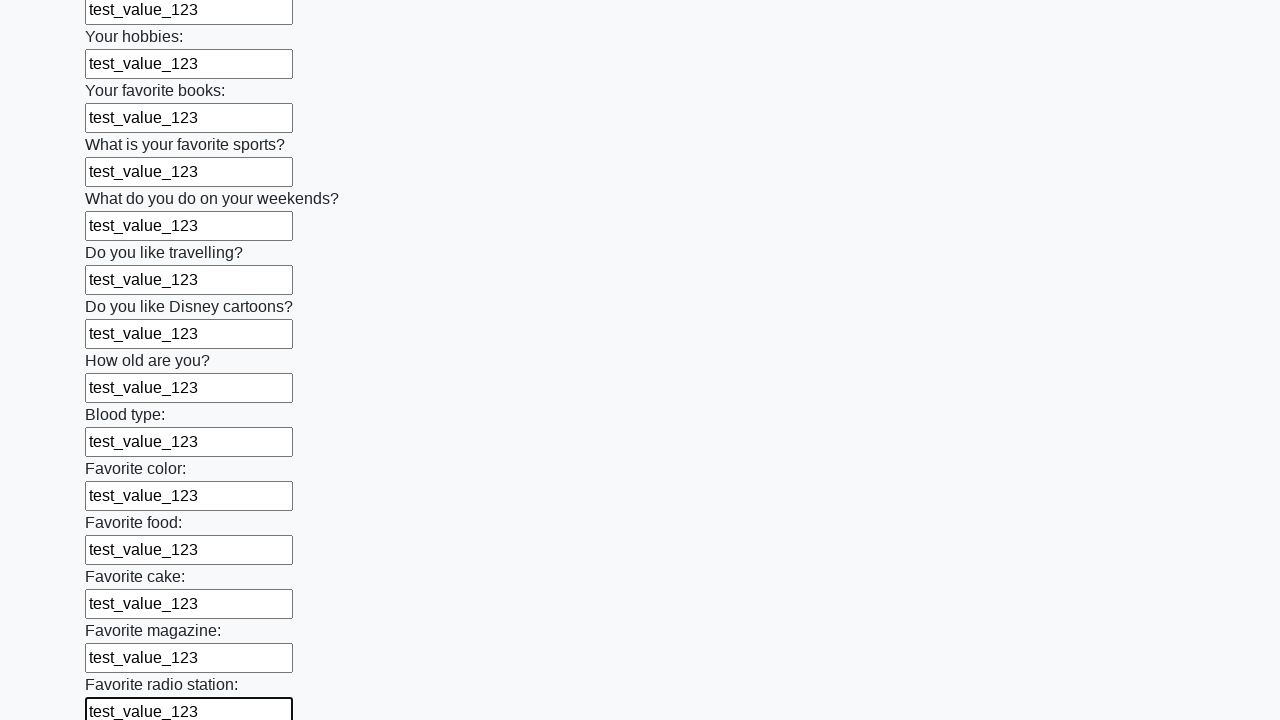

Filled a text input field with 'test_value_123' on input[type="text"] >> nth=24
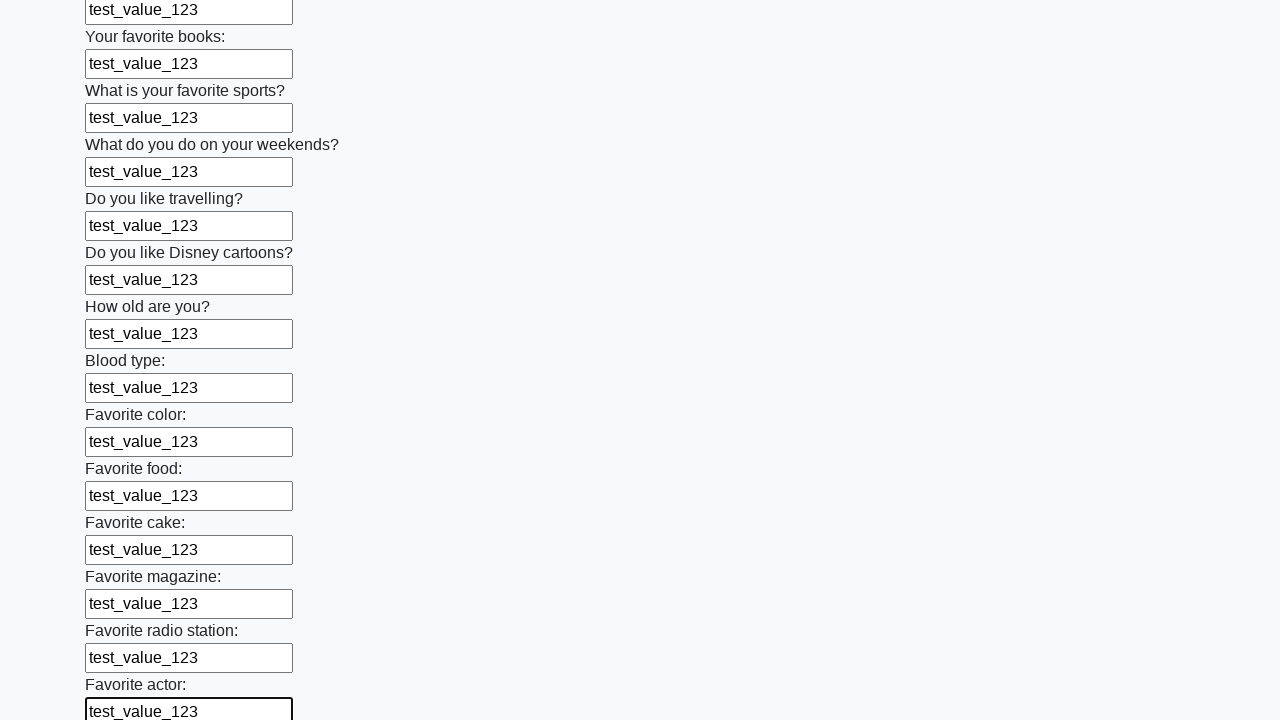

Filled a text input field with 'test_value_123' on input[type="text"] >> nth=25
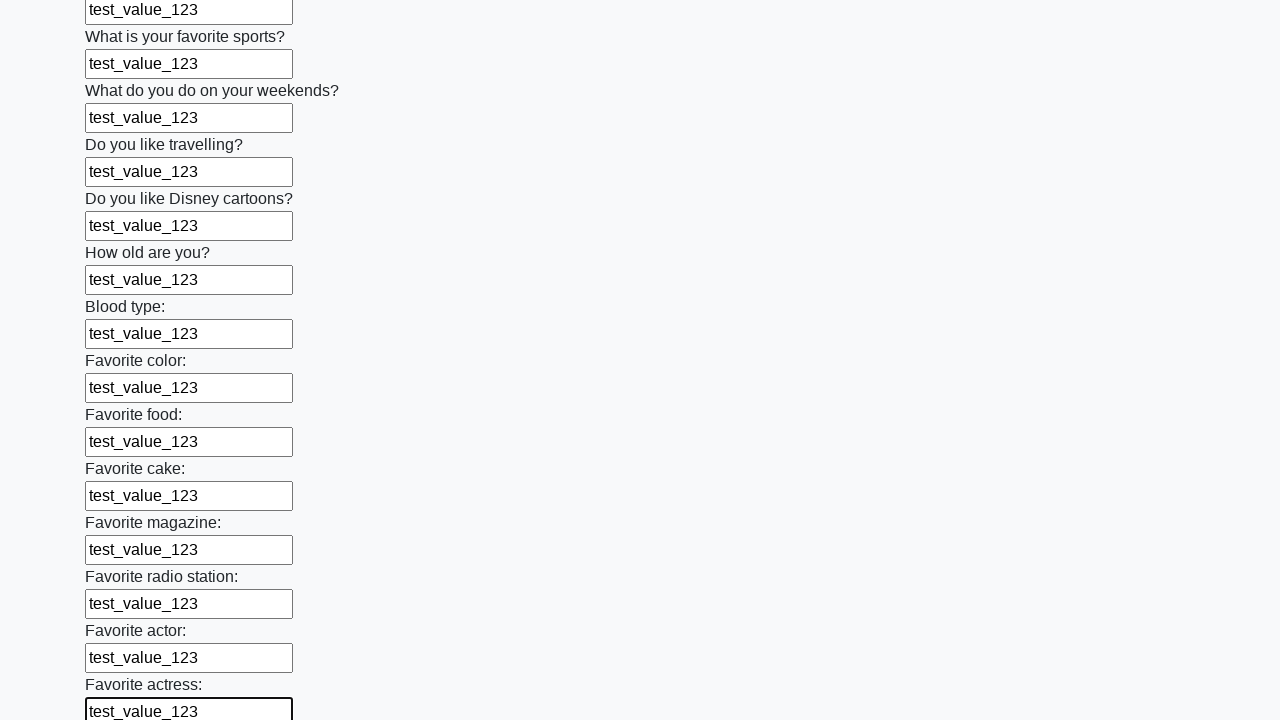

Filled a text input field with 'test_value_123' on input[type="text"] >> nth=26
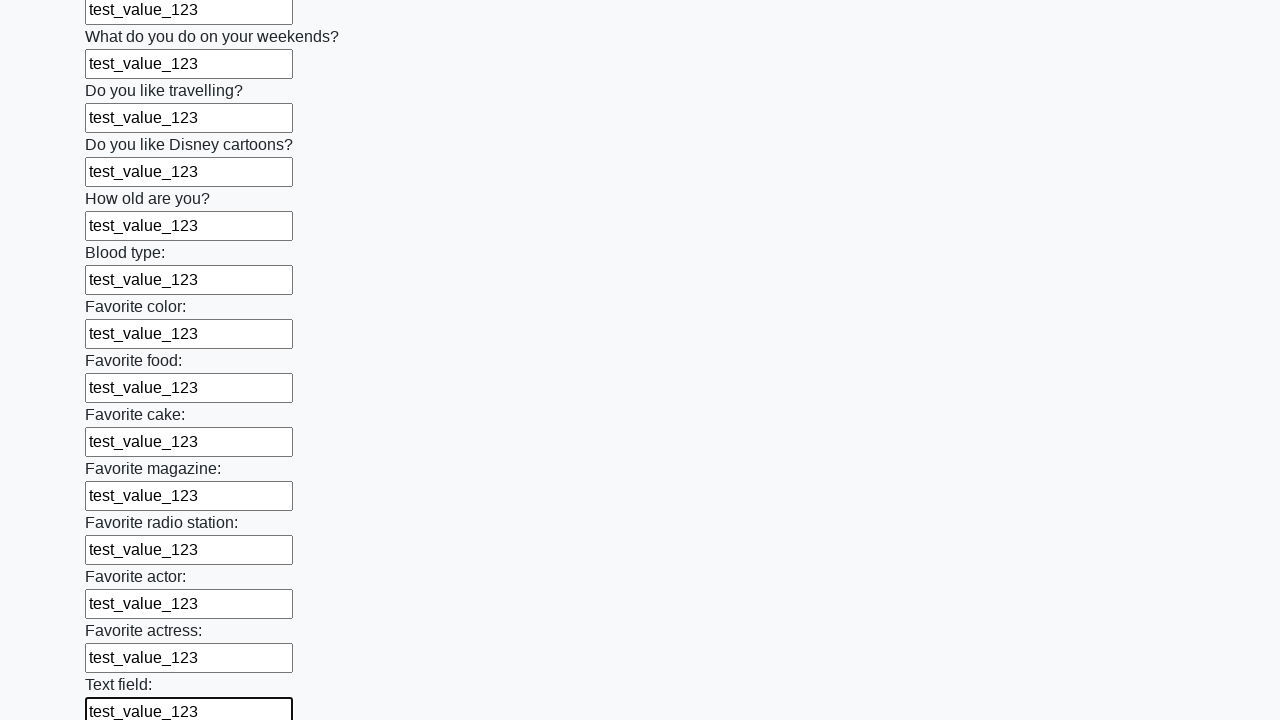

Filled a text input field with 'test_value_123' on input[type="text"] >> nth=27
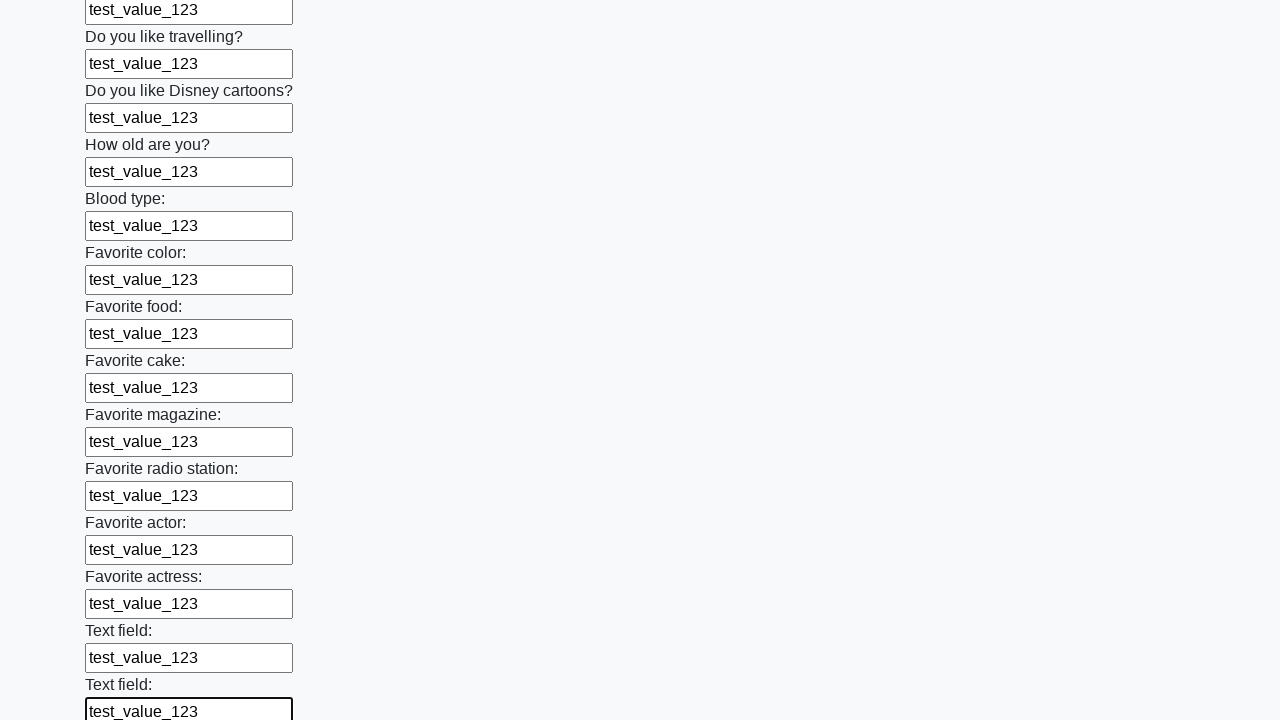

Filled a text input field with 'test_value_123' on input[type="text"] >> nth=28
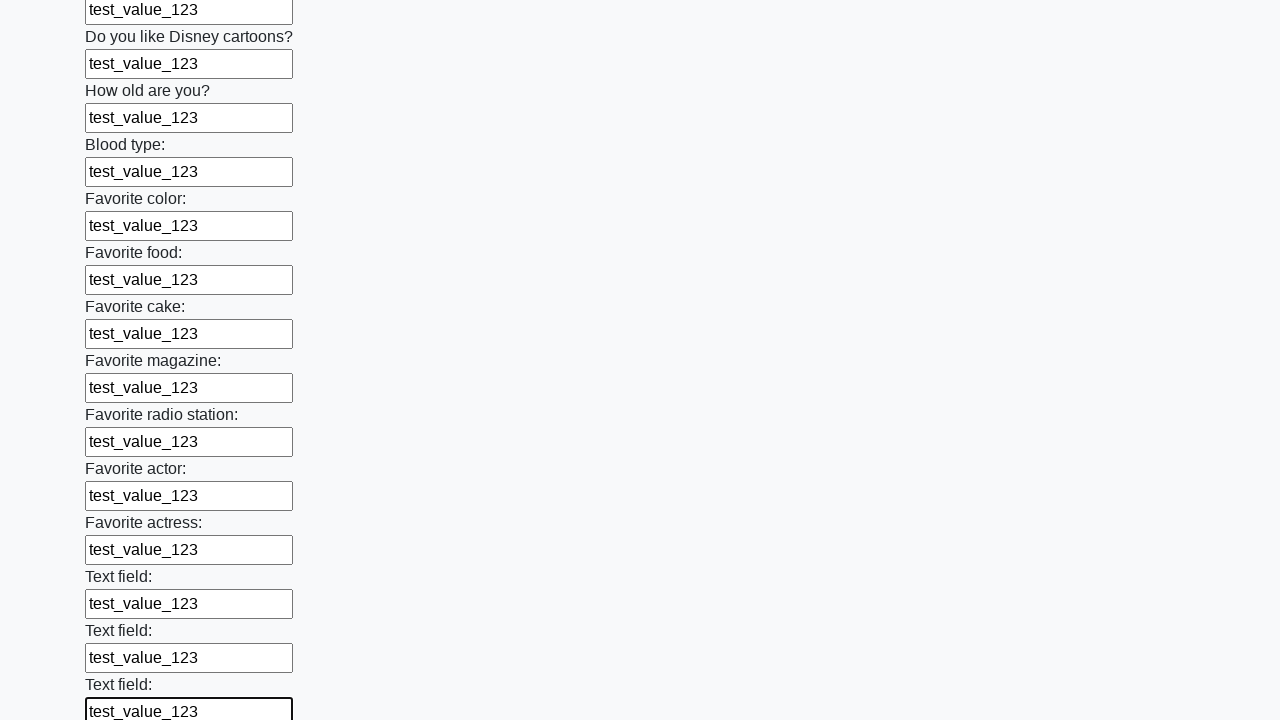

Filled a text input field with 'test_value_123' on input[type="text"] >> nth=29
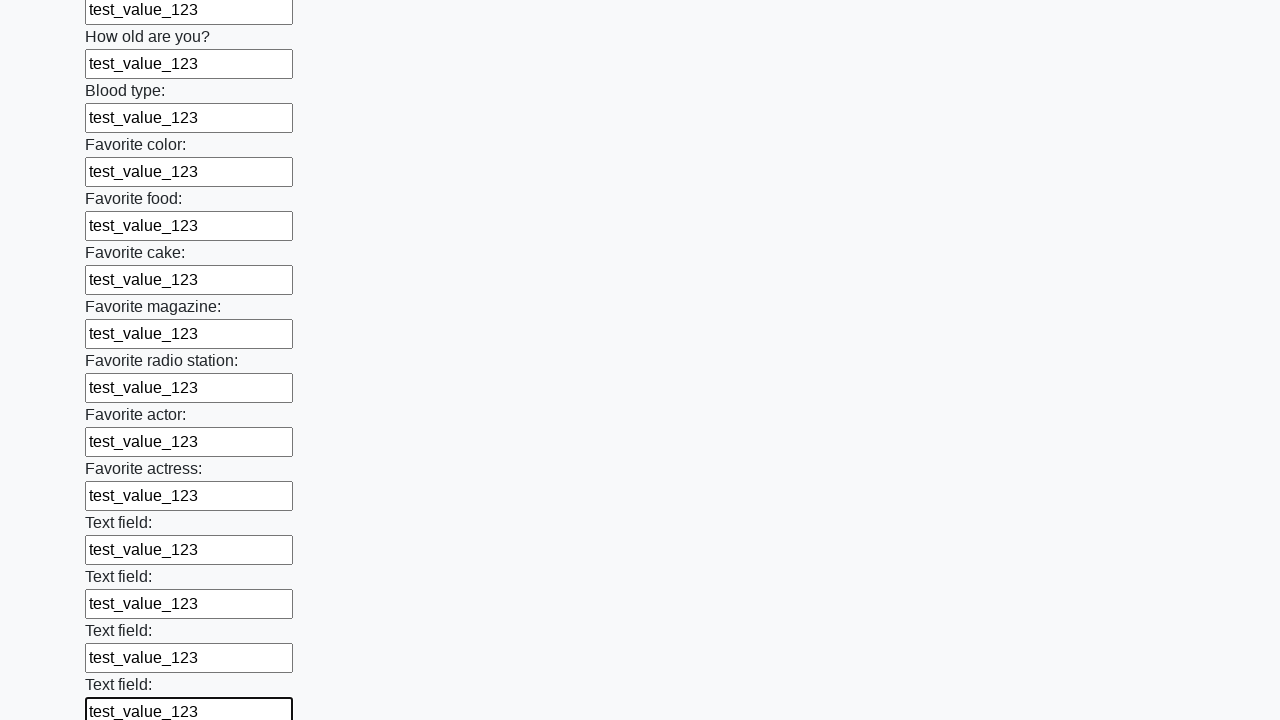

Filled a text input field with 'test_value_123' on input[type="text"] >> nth=30
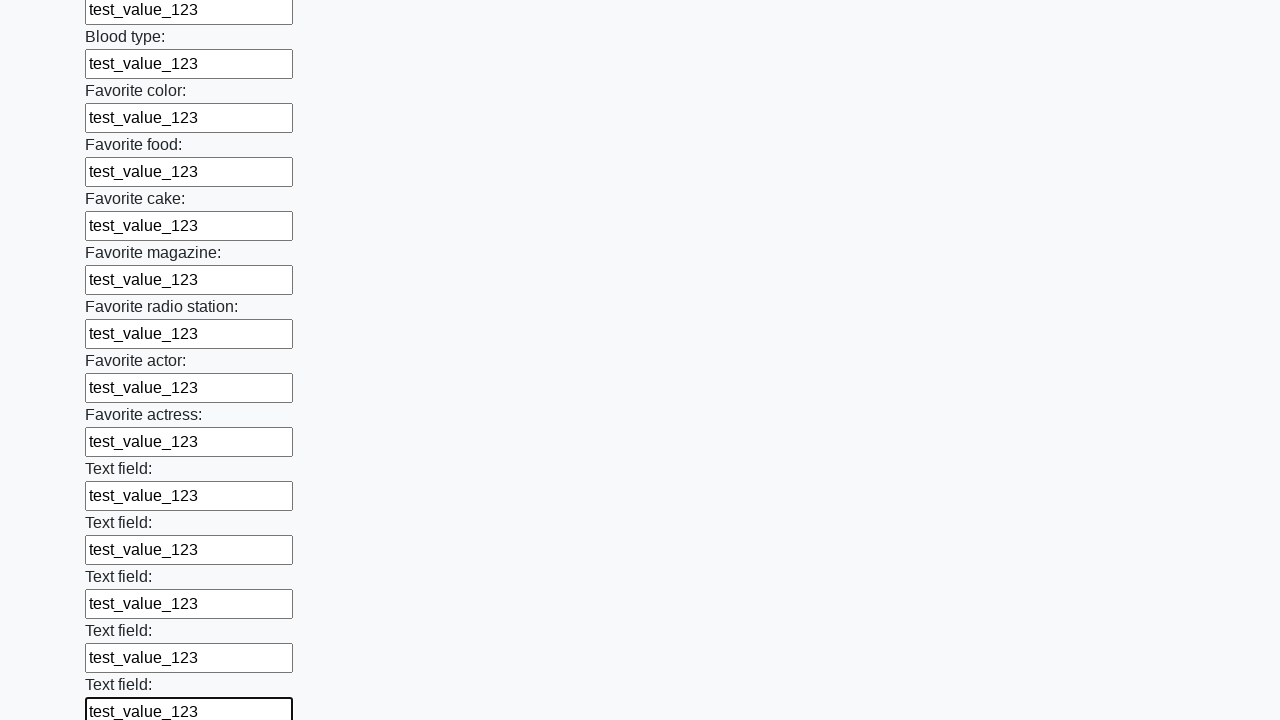

Filled a text input field with 'test_value_123' on input[type="text"] >> nth=31
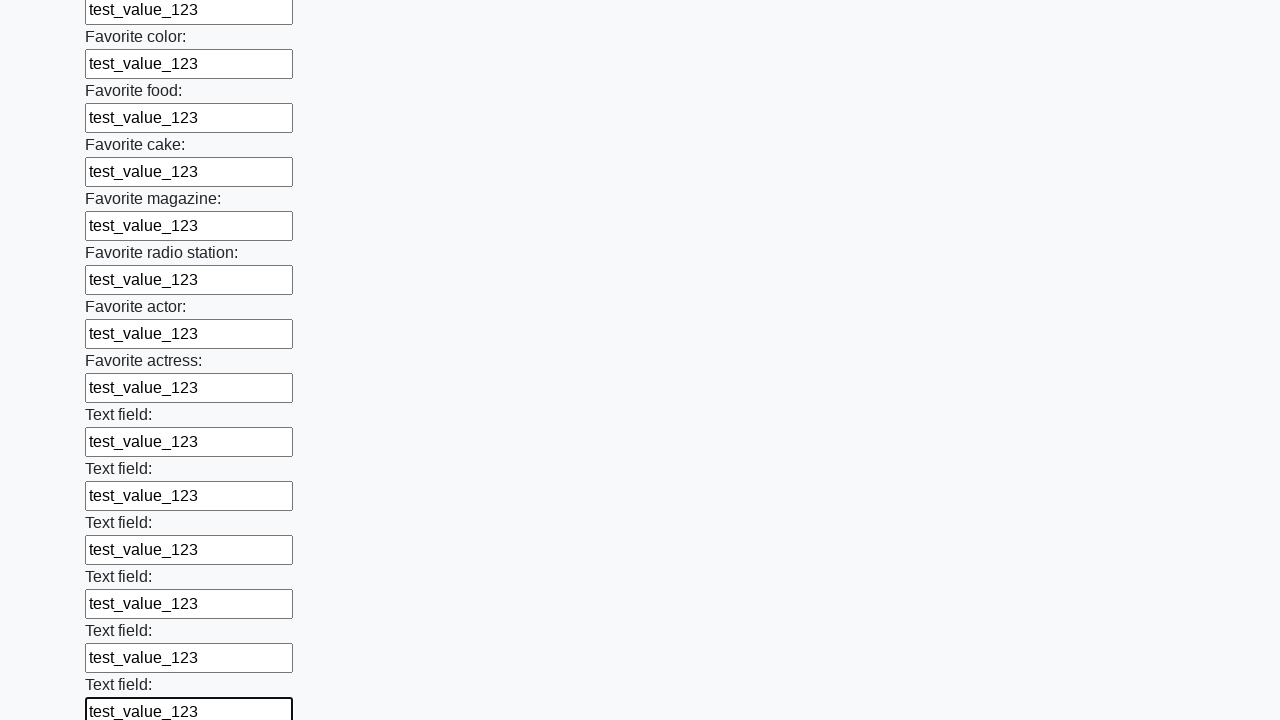

Filled a text input field with 'test_value_123' on input[type="text"] >> nth=32
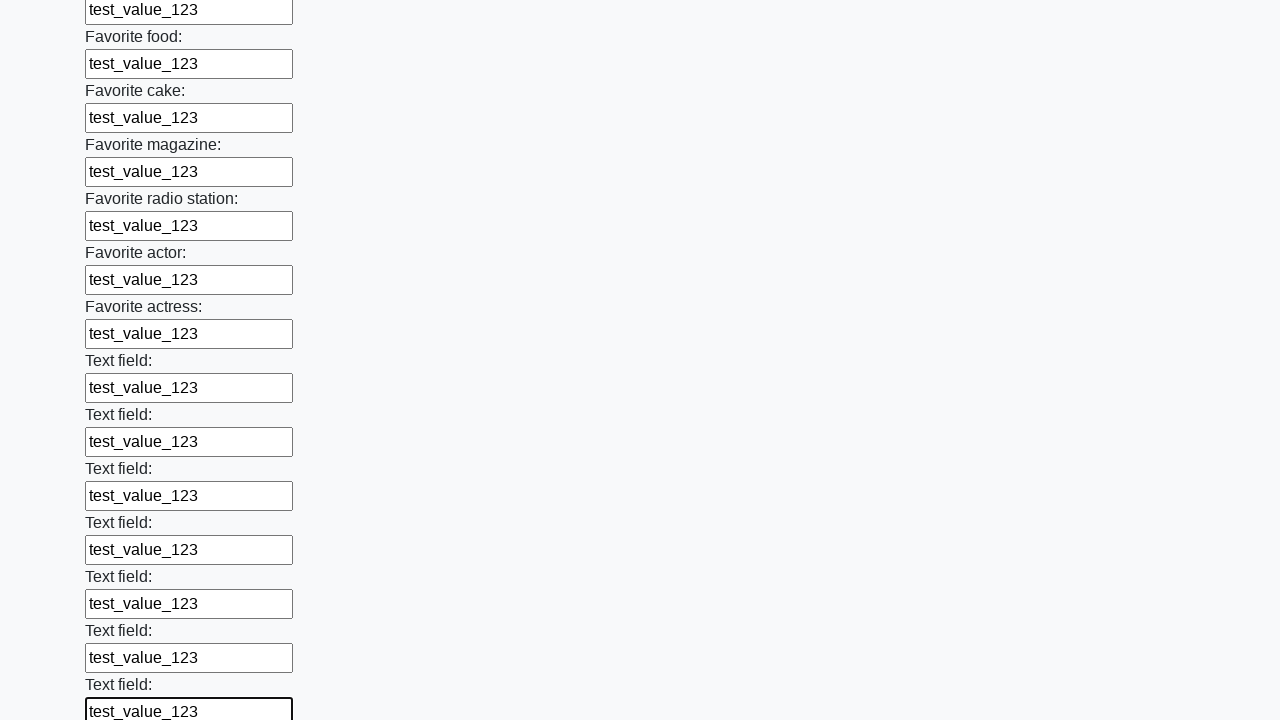

Filled a text input field with 'test_value_123' on input[type="text"] >> nth=33
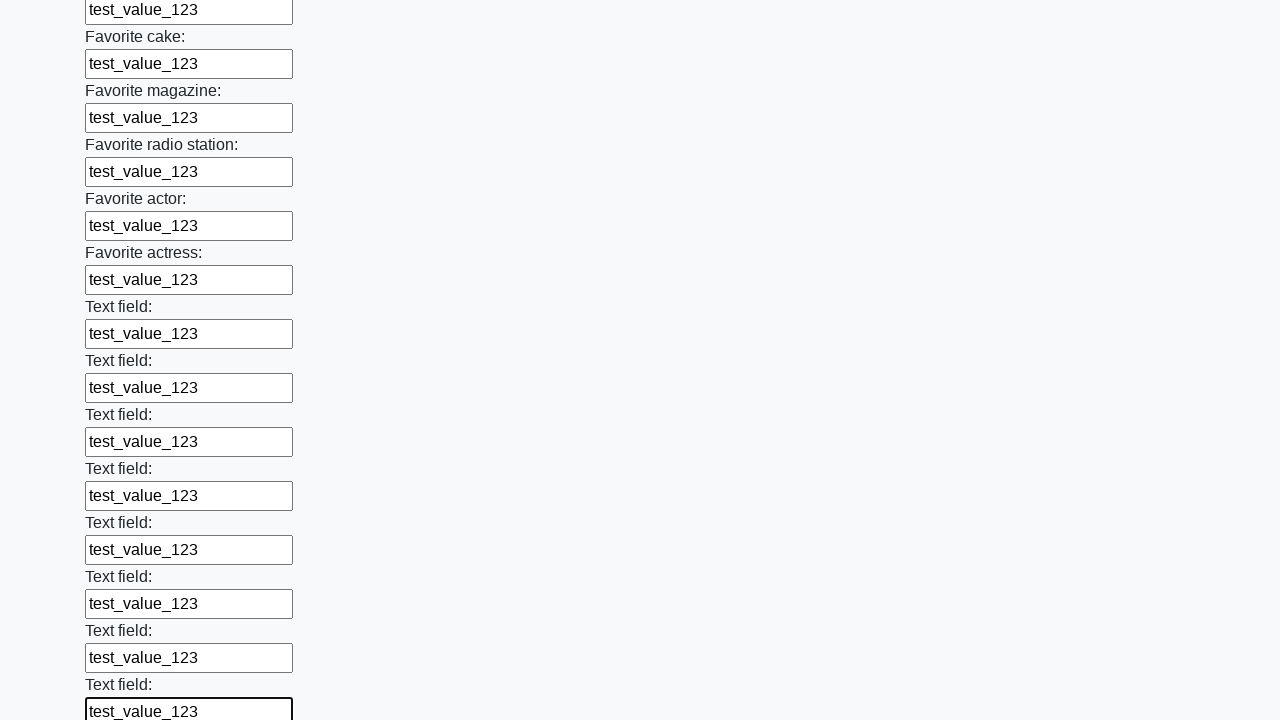

Filled a text input field with 'test_value_123' on input[type="text"] >> nth=34
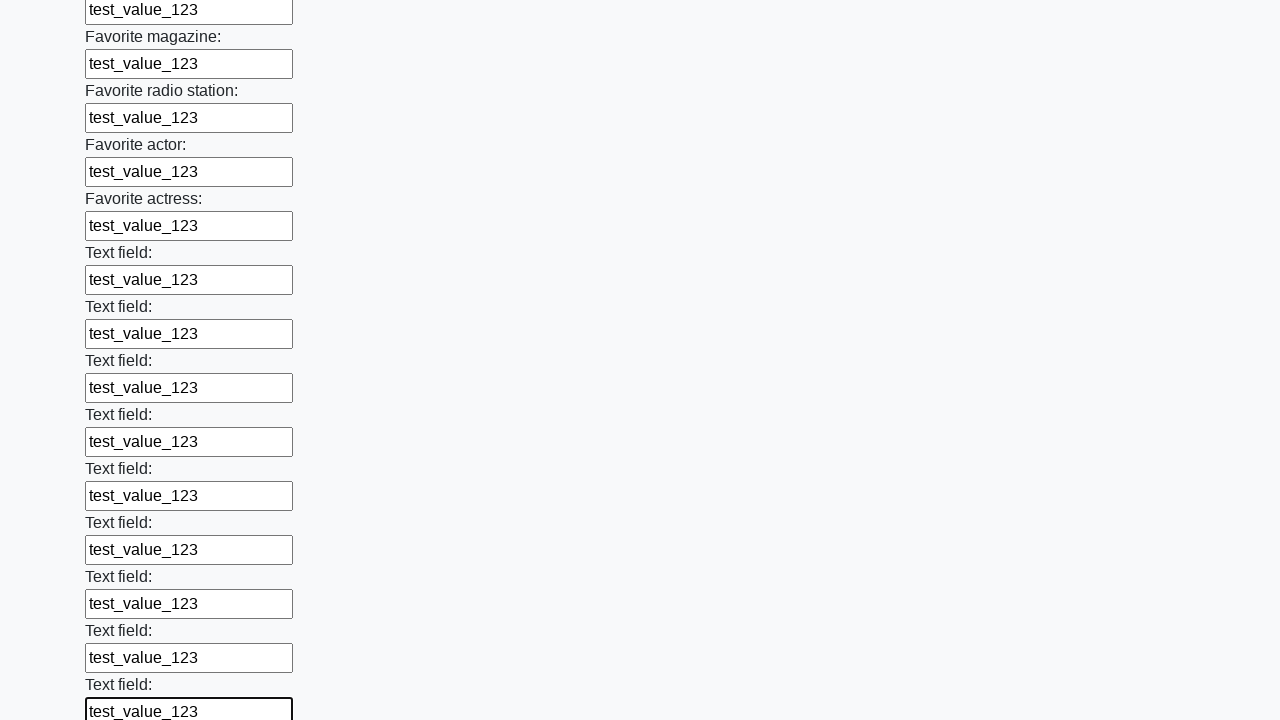

Filled a text input field with 'test_value_123' on input[type="text"] >> nth=35
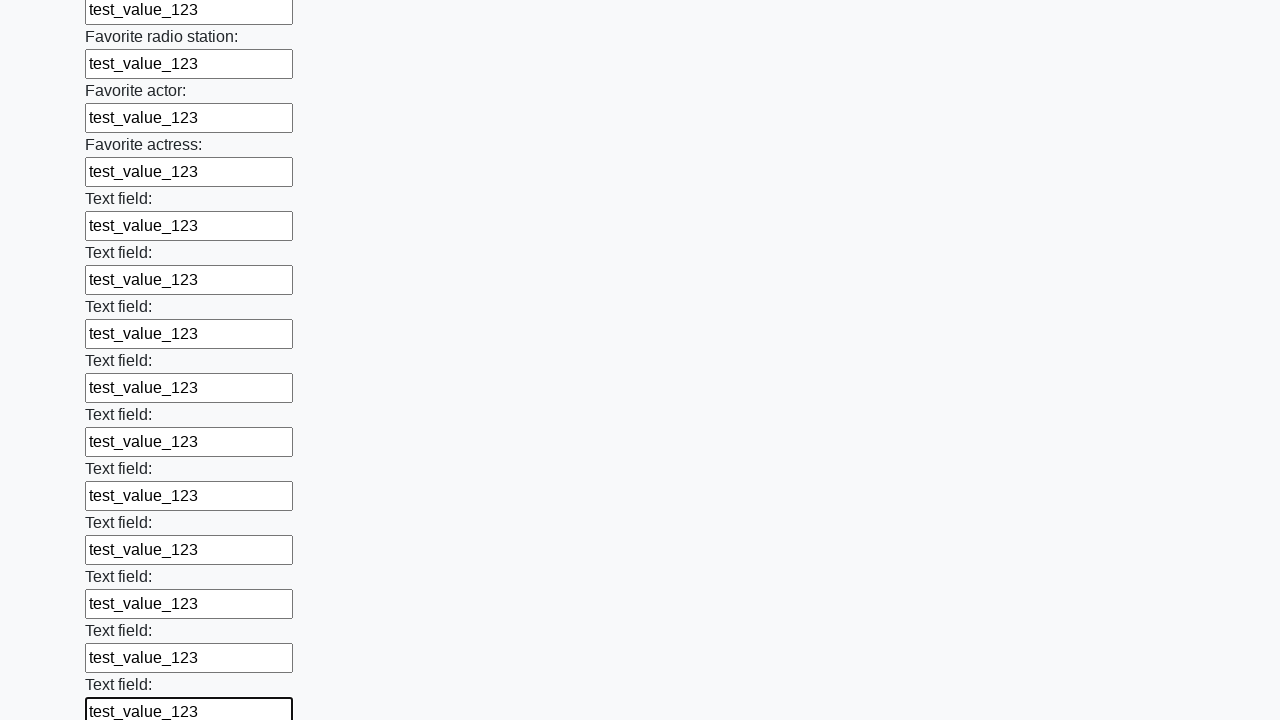

Filled a text input field with 'test_value_123' on input[type="text"] >> nth=36
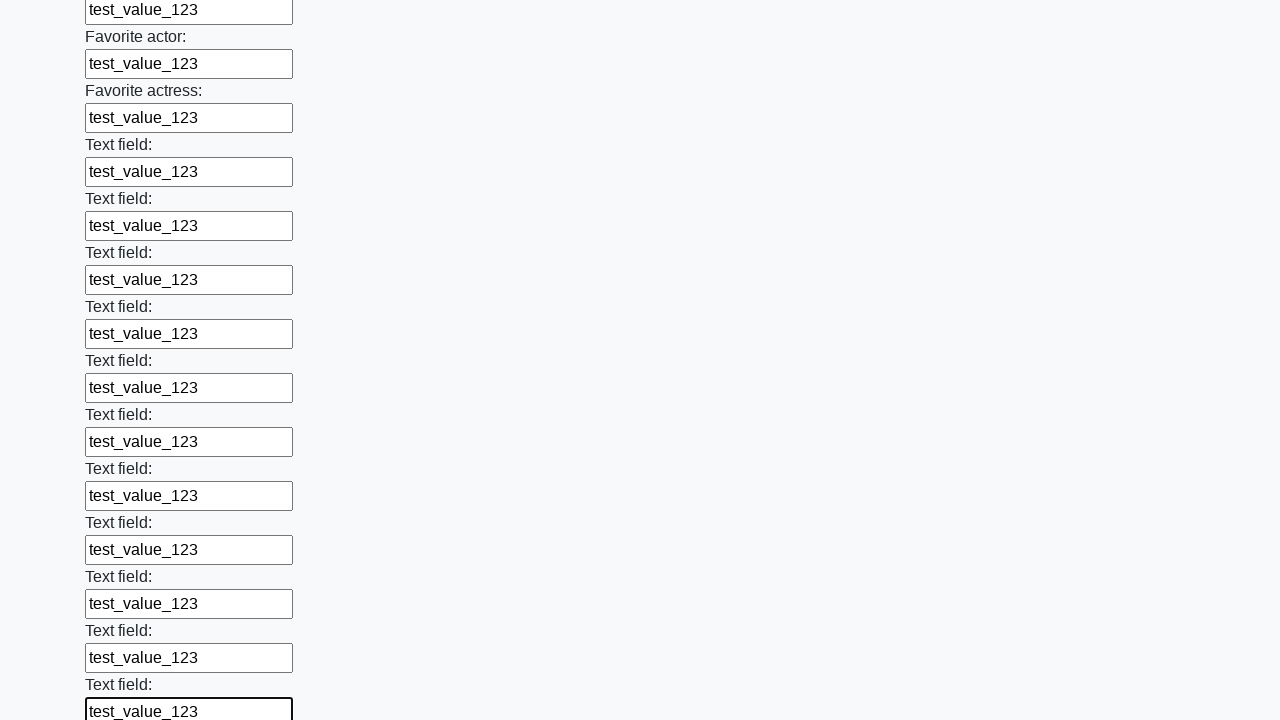

Filled a text input field with 'test_value_123' on input[type="text"] >> nth=37
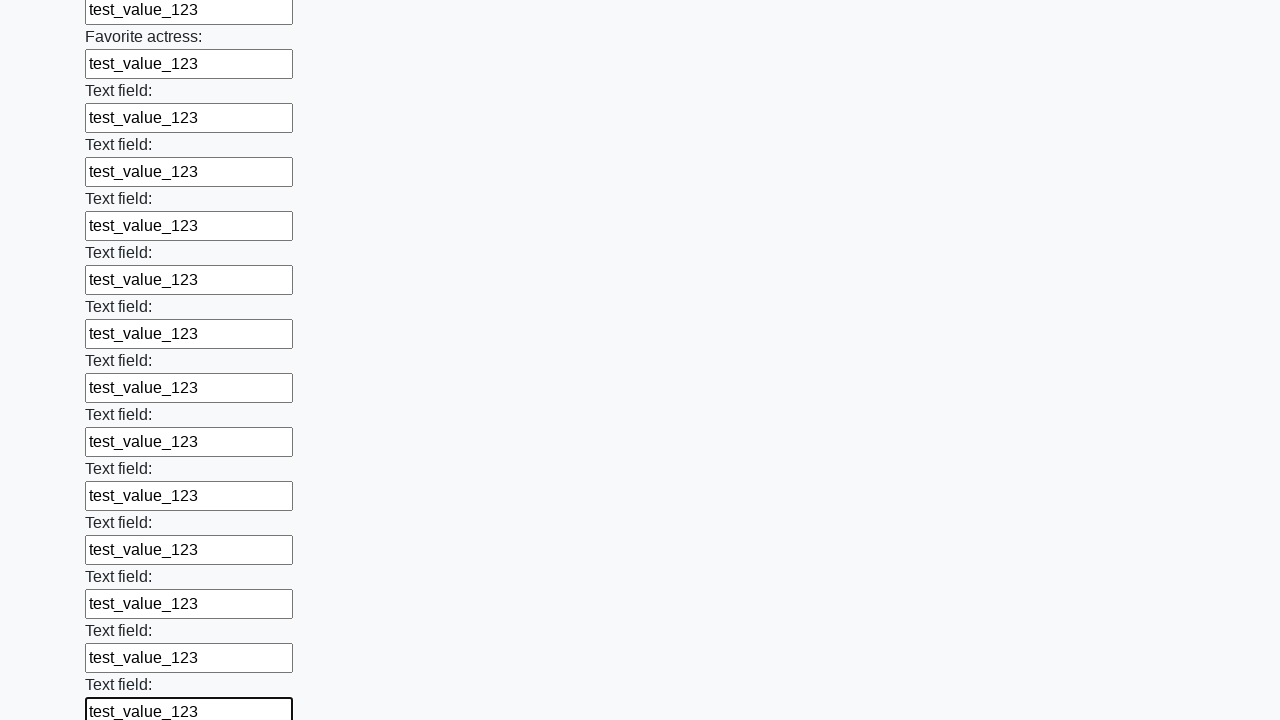

Filled a text input field with 'test_value_123' on input[type="text"] >> nth=38
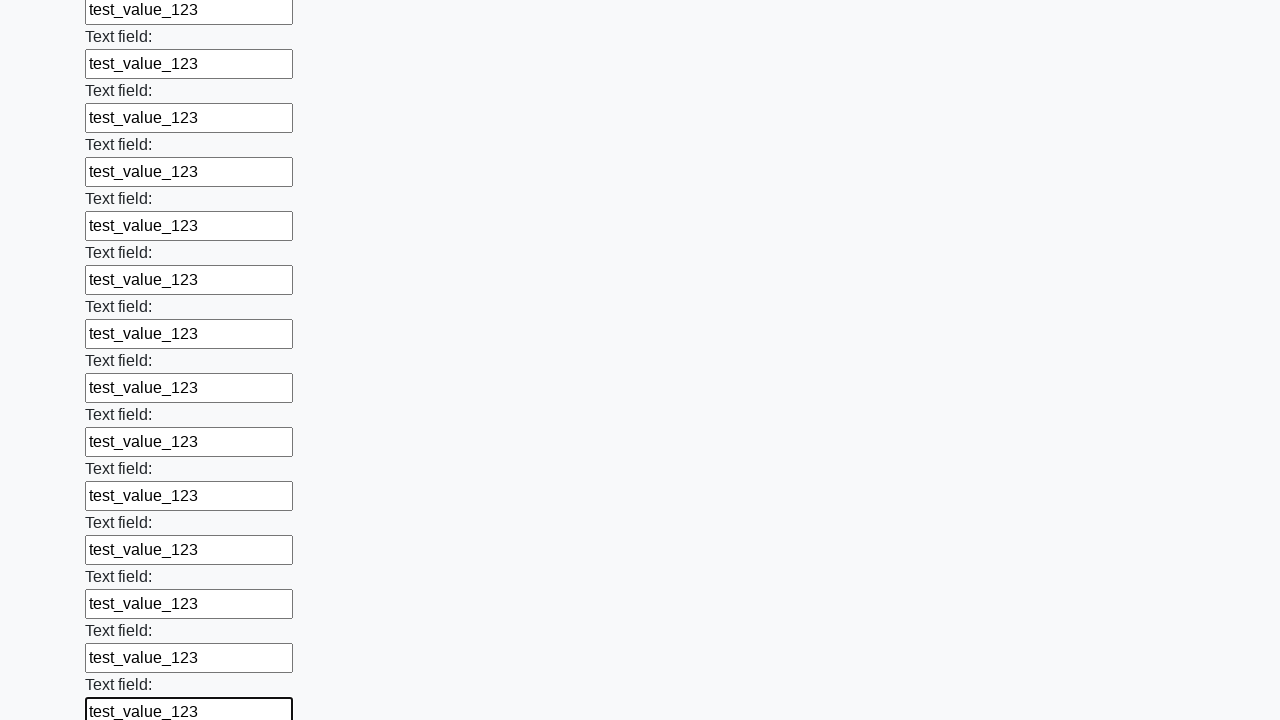

Filled a text input field with 'test_value_123' on input[type="text"] >> nth=39
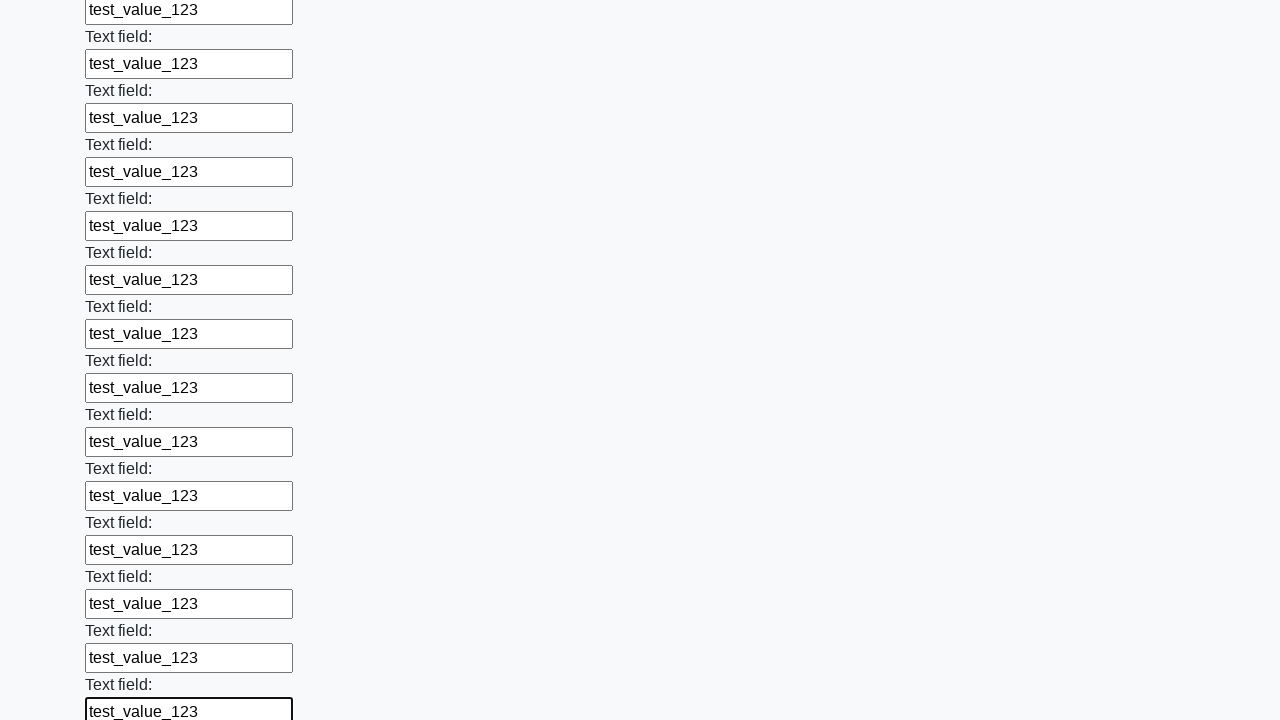

Filled a text input field with 'test_value_123' on input[type="text"] >> nth=40
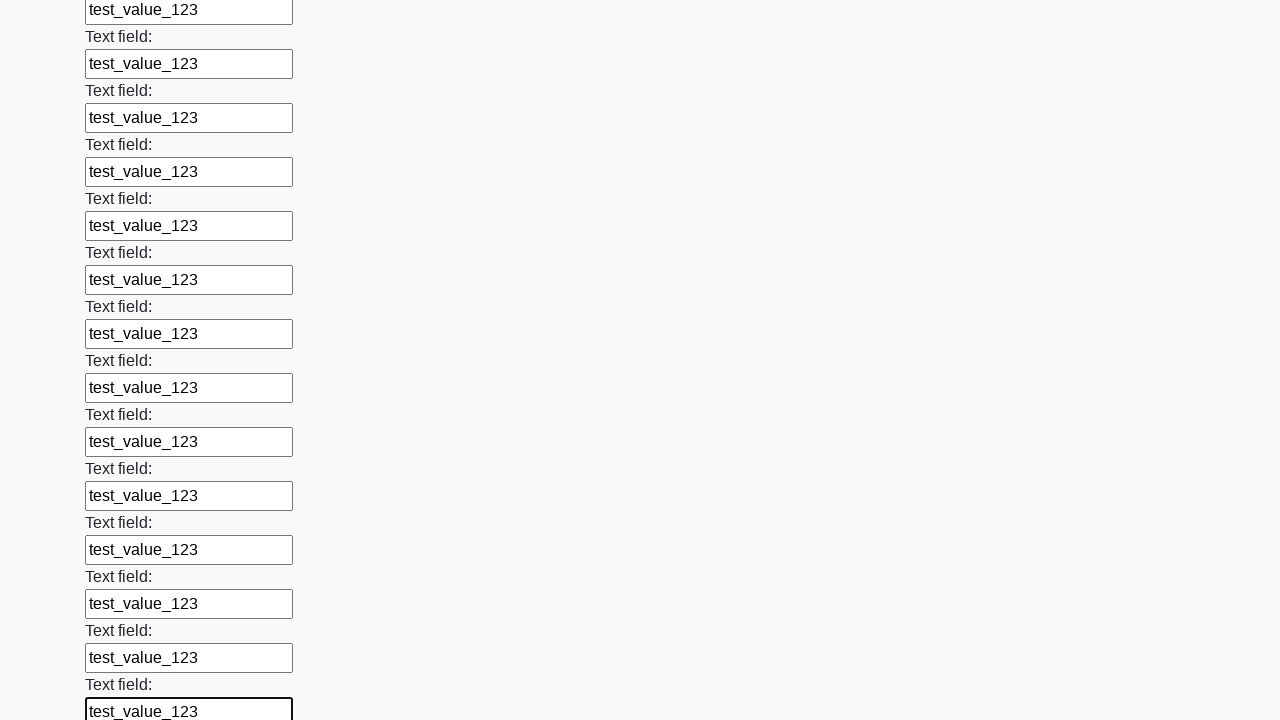

Filled a text input field with 'test_value_123' on input[type="text"] >> nth=41
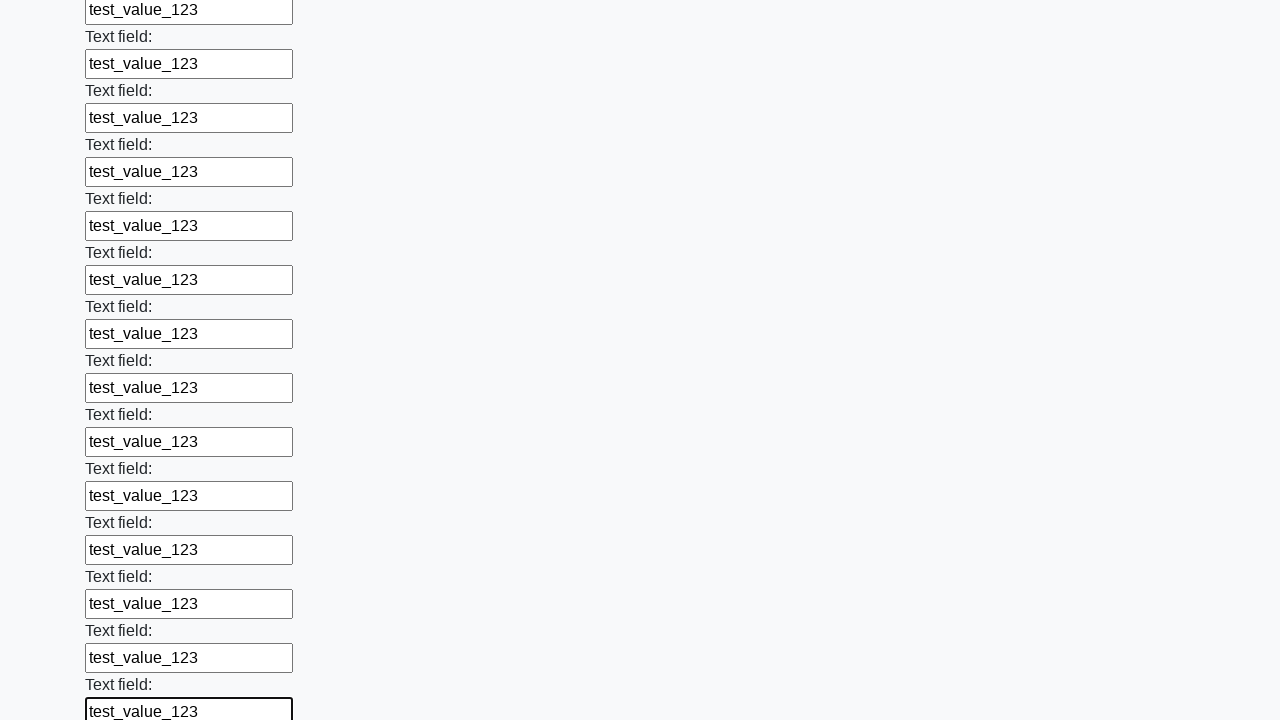

Filled a text input field with 'test_value_123' on input[type="text"] >> nth=42
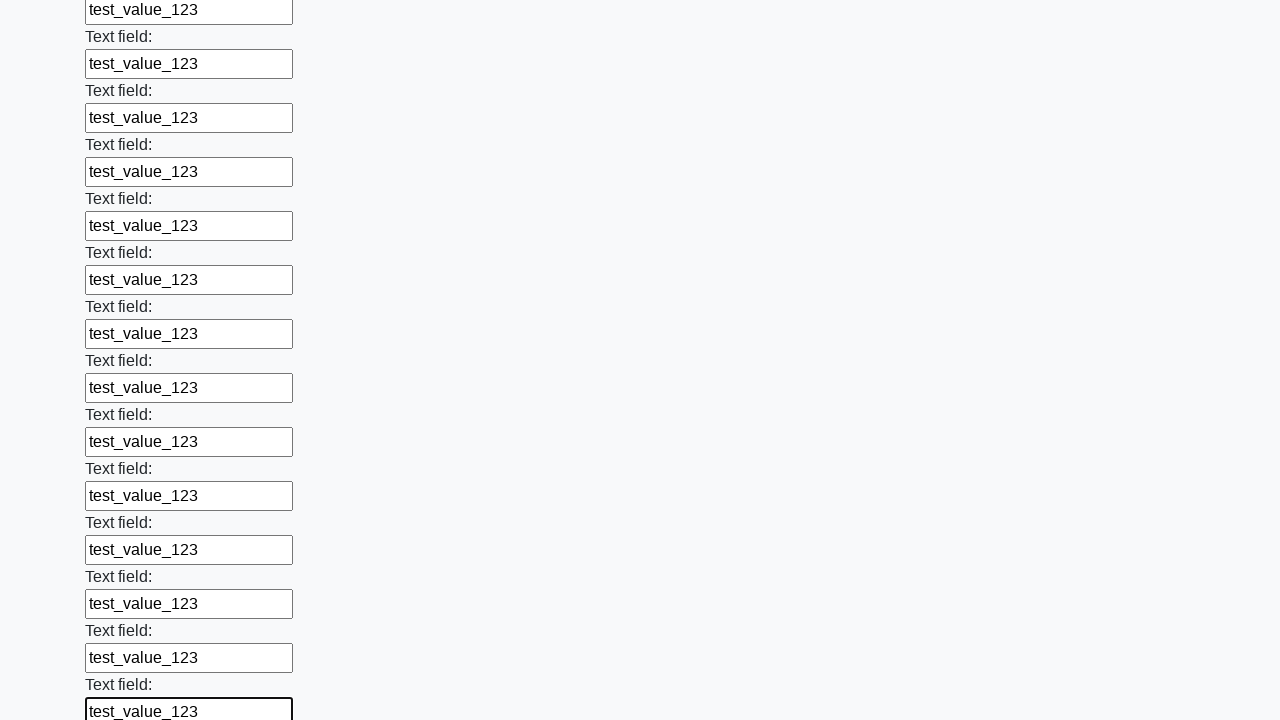

Filled a text input field with 'test_value_123' on input[type="text"] >> nth=43
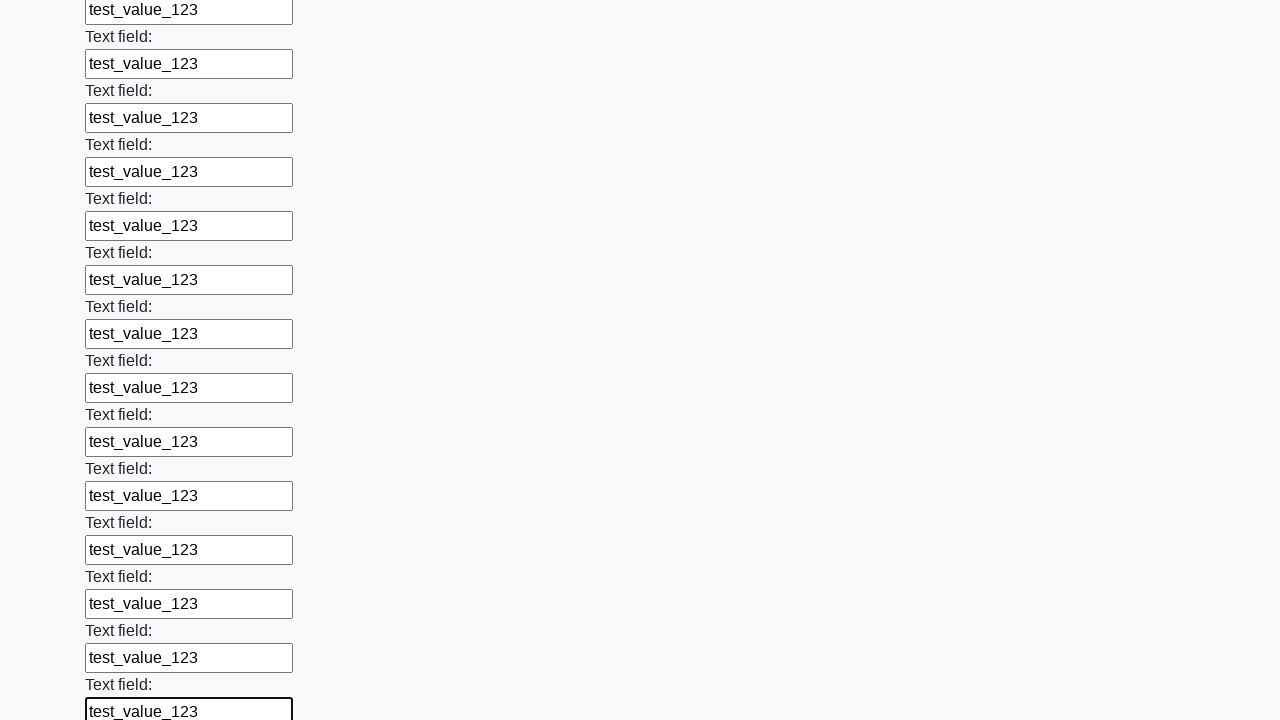

Filled a text input field with 'test_value_123' on input[type="text"] >> nth=44
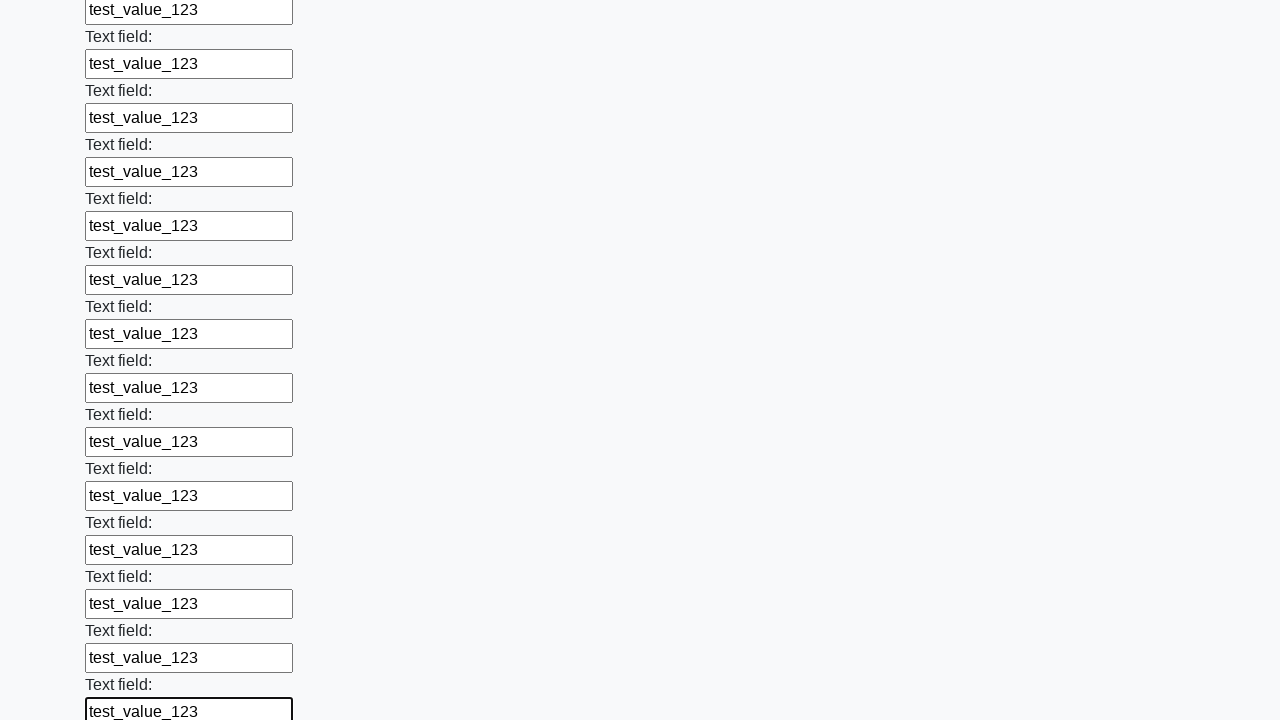

Filled a text input field with 'test_value_123' on input[type="text"] >> nth=45
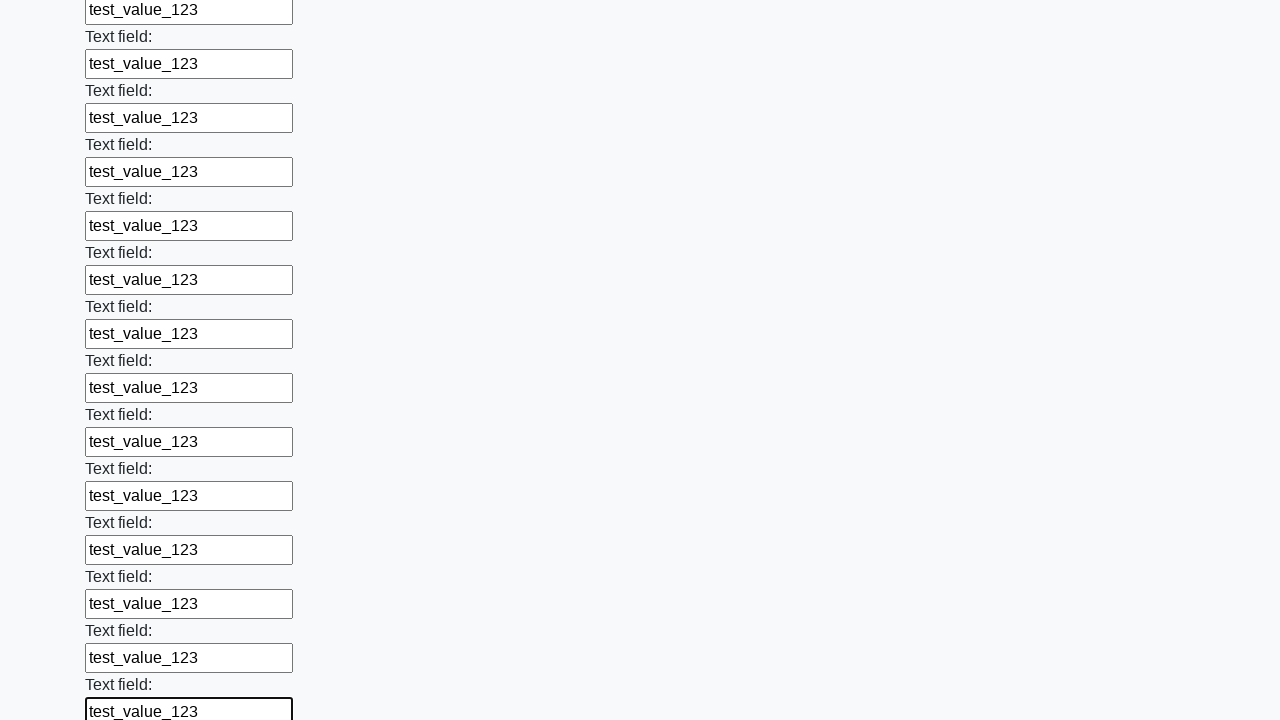

Filled a text input field with 'test_value_123' on input[type="text"] >> nth=46
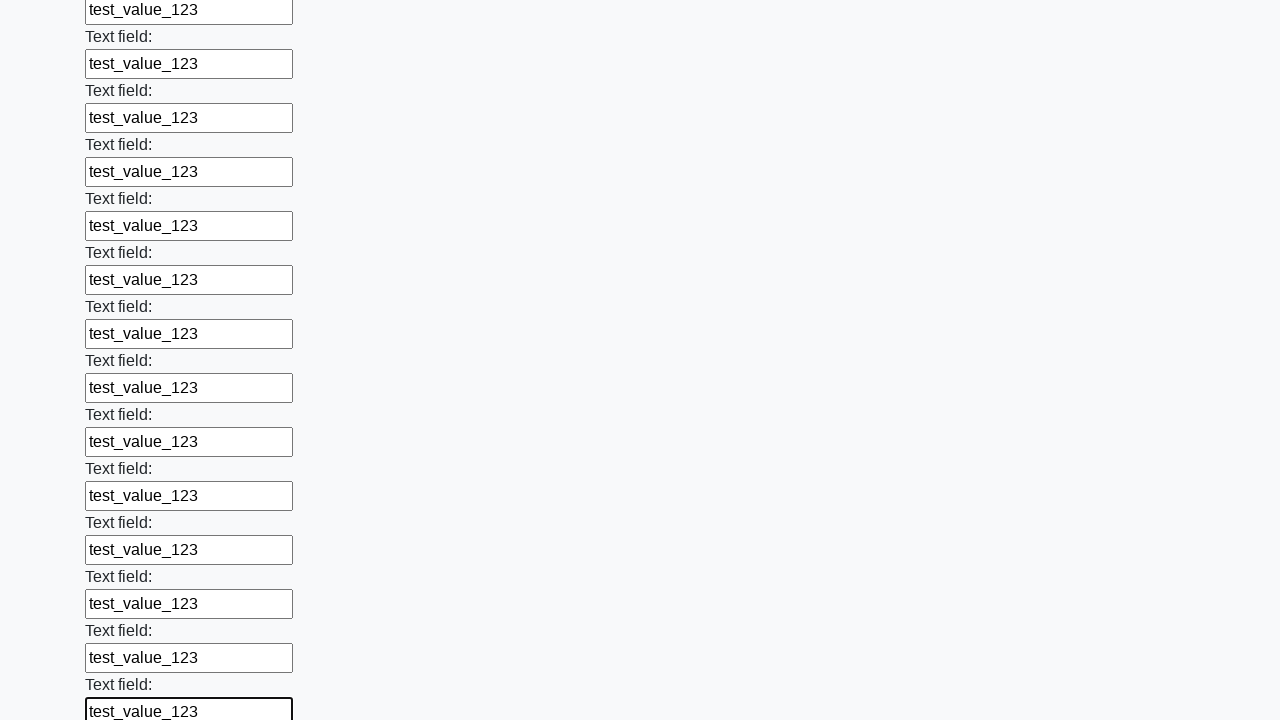

Filled a text input field with 'test_value_123' on input[type="text"] >> nth=47
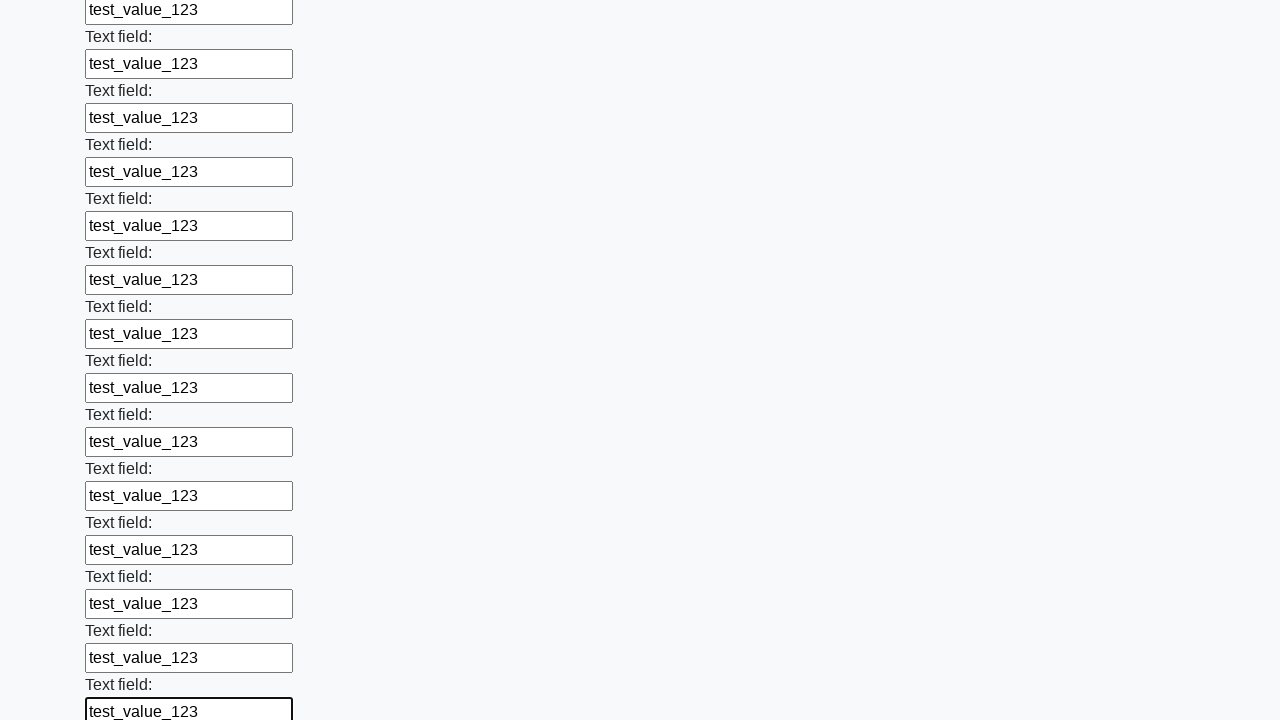

Filled a text input field with 'test_value_123' on input[type="text"] >> nth=48
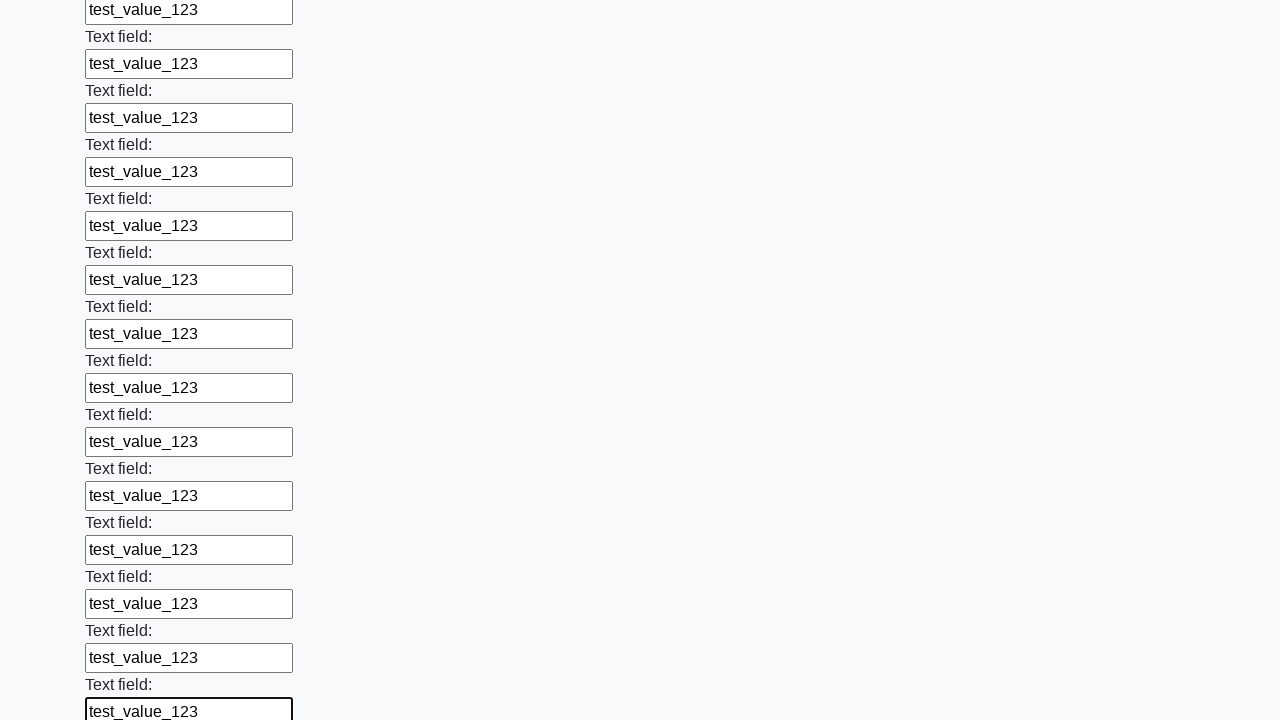

Filled a text input field with 'test_value_123' on input[type="text"] >> nth=49
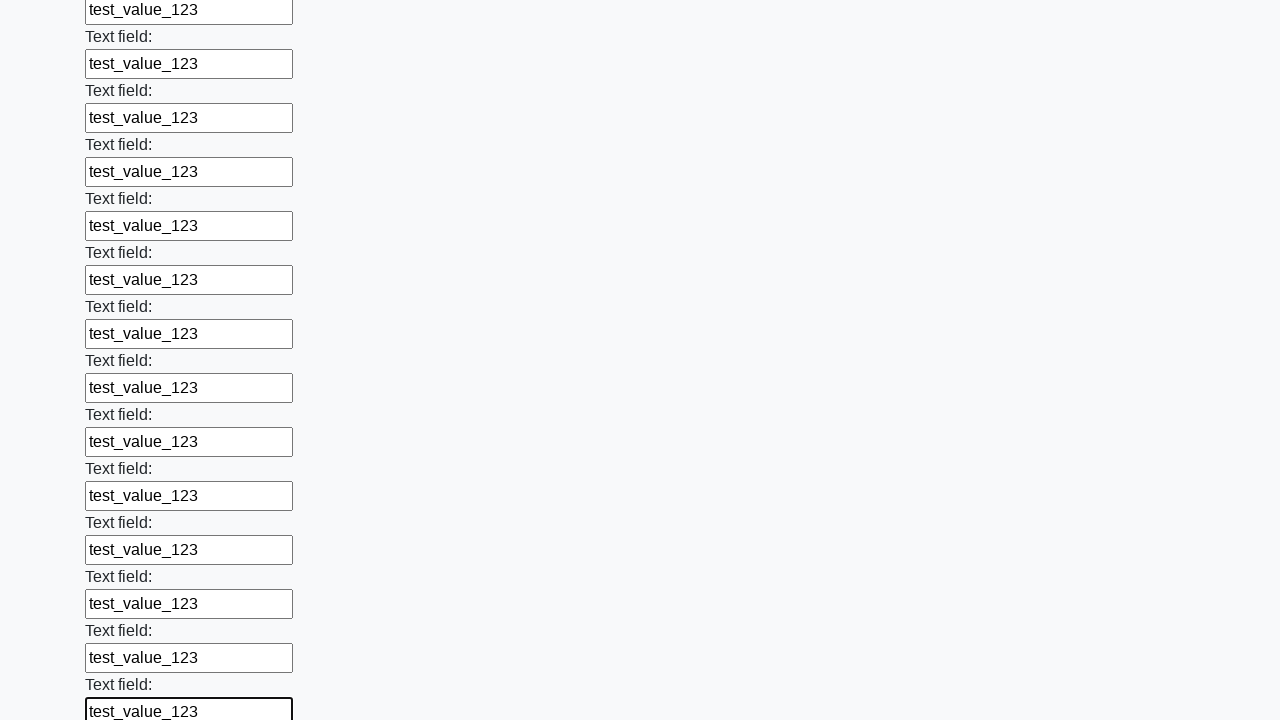

Filled a text input field with 'test_value_123' on input[type="text"] >> nth=50
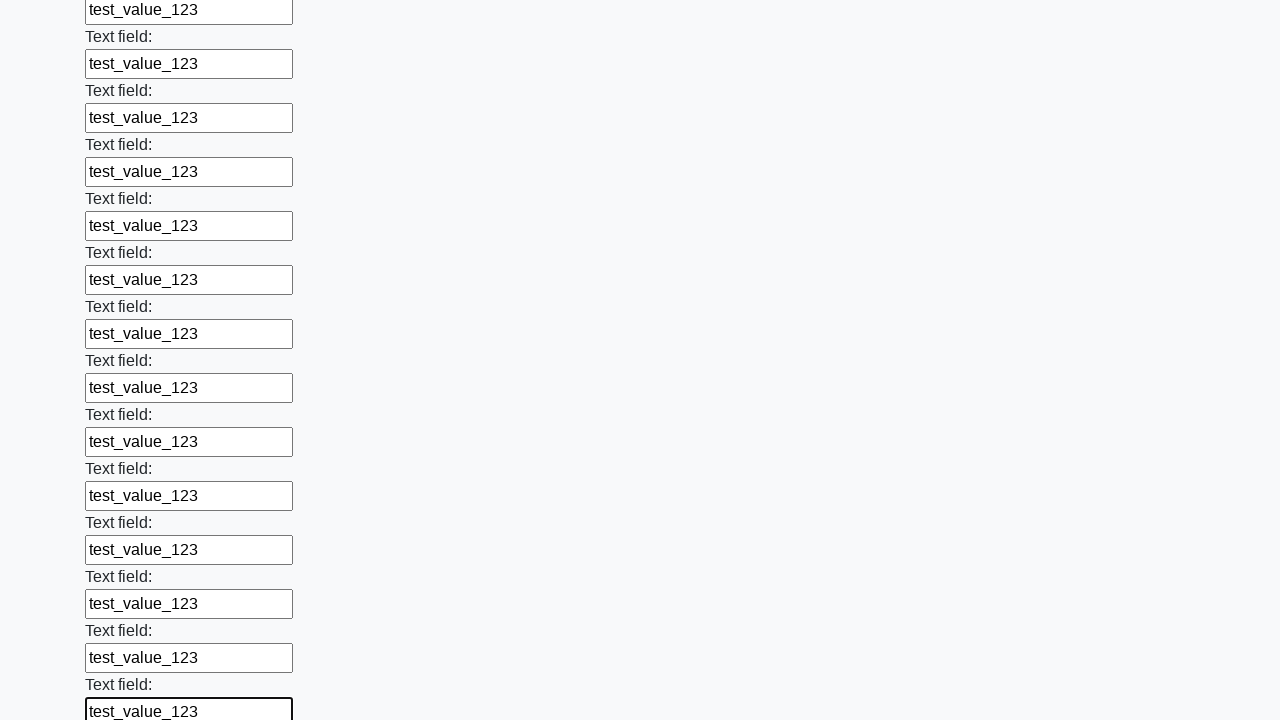

Filled a text input field with 'test_value_123' on input[type="text"] >> nth=51
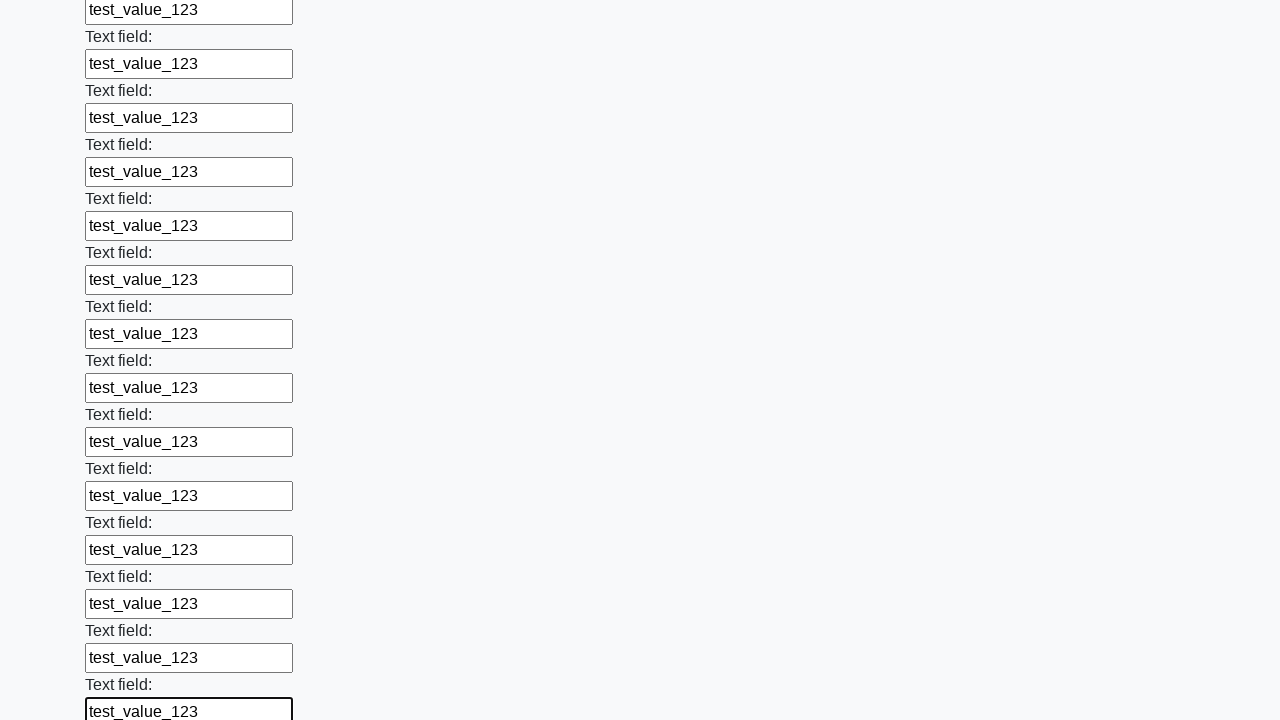

Filled a text input field with 'test_value_123' on input[type="text"] >> nth=52
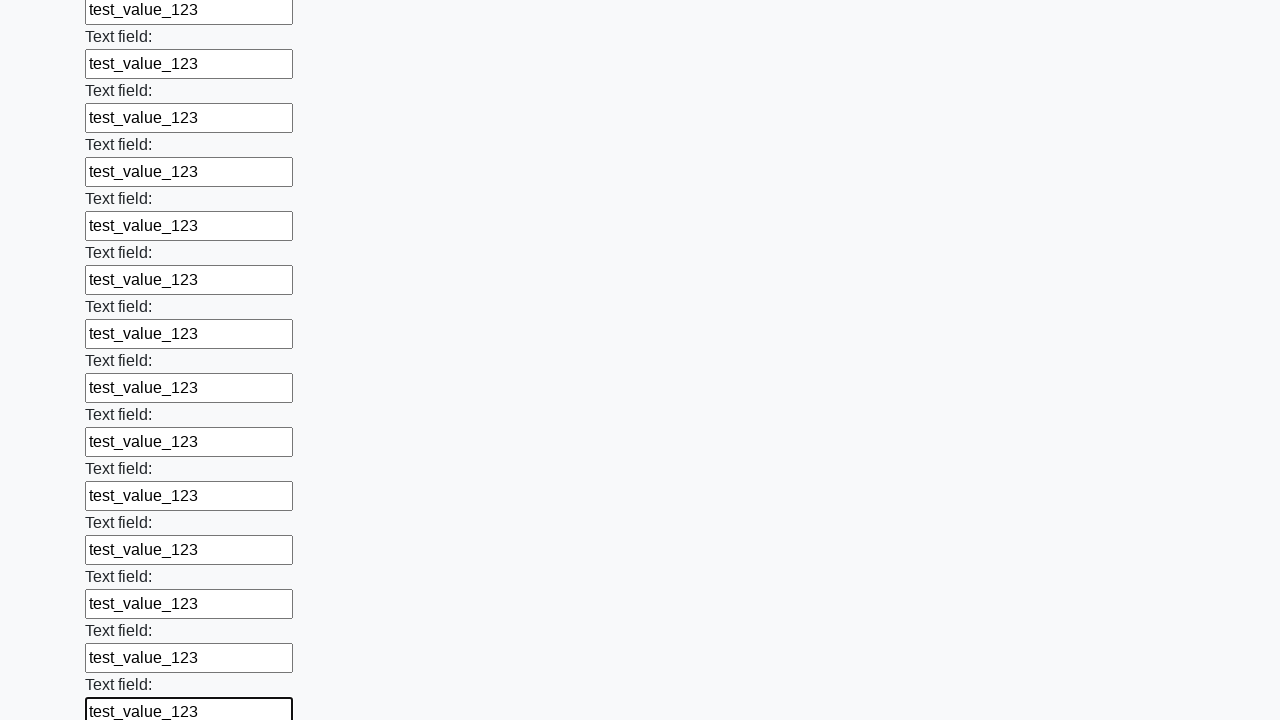

Filled a text input field with 'test_value_123' on input[type="text"] >> nth=53
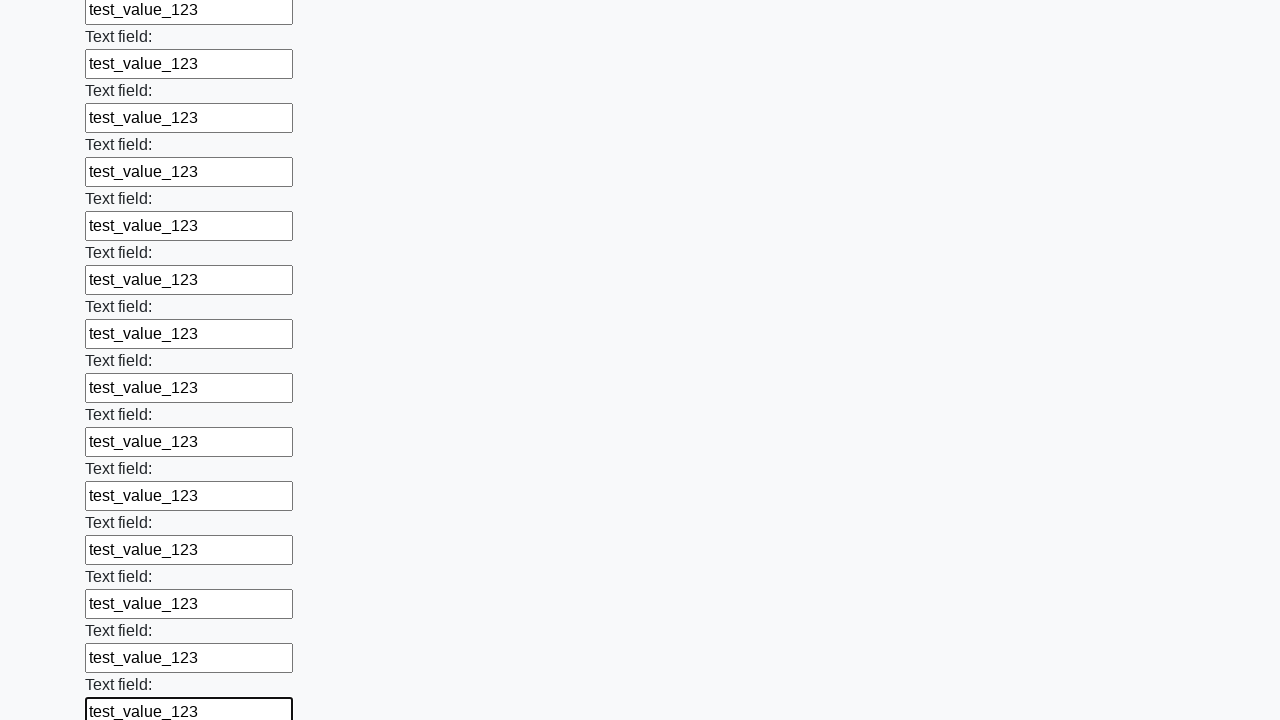

Filled a text input field with 'test_value_123' on input[type="text"] >> nth=54
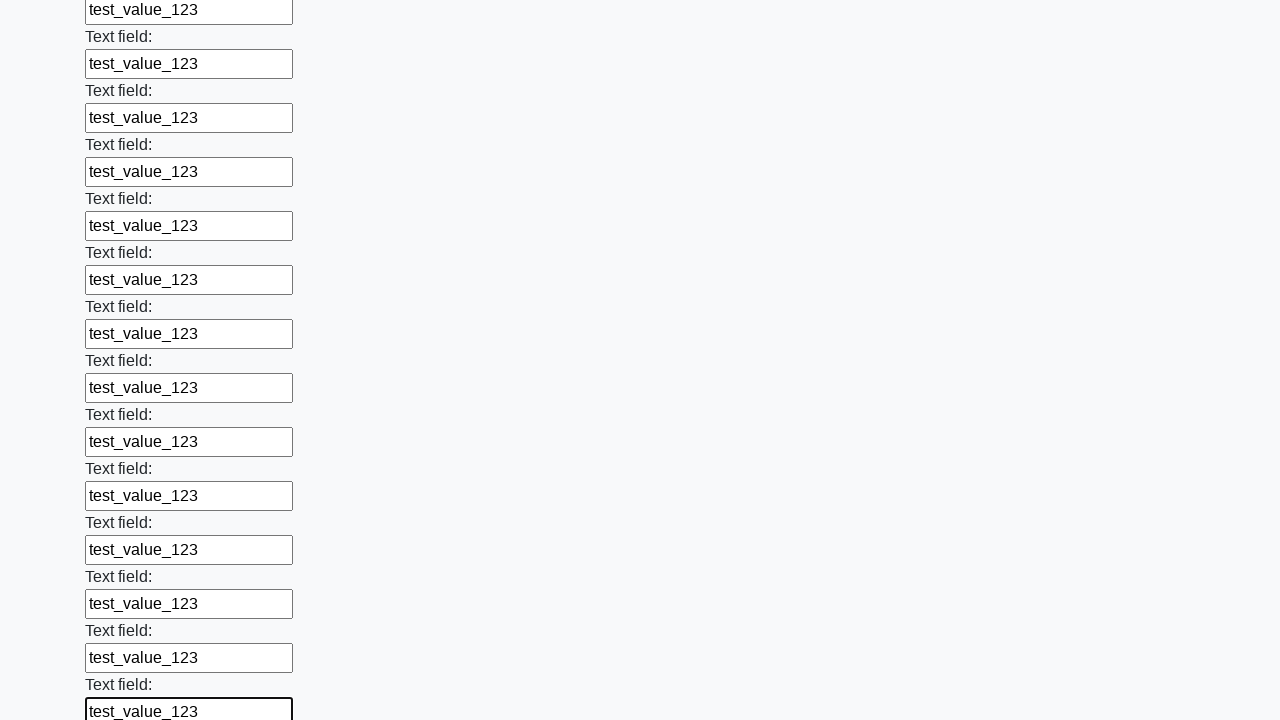

Filled a text input field with 'test_value_123' on input[type="text"] >> nth=55
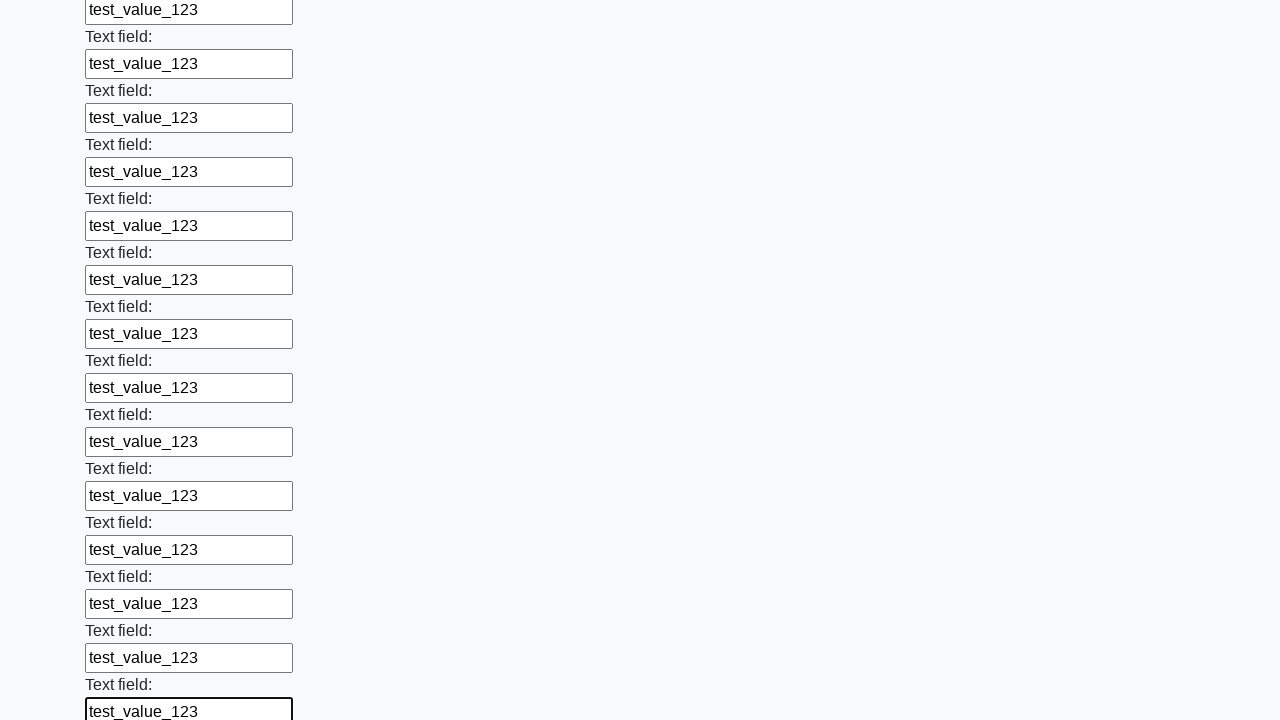

Filled a text input field with 'test_value_123' on input[type="text"] >> nth=56
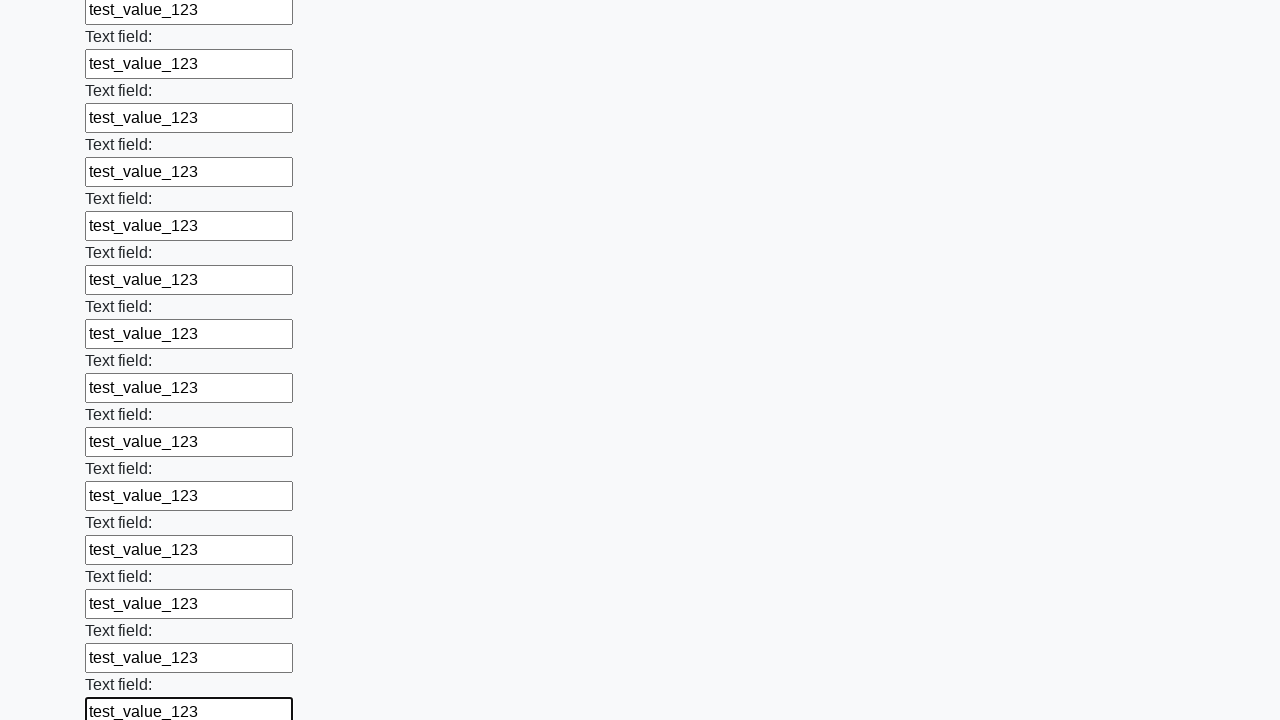

Filled a text input field with 'test_value_123' on input[type="text"] >> nth=57
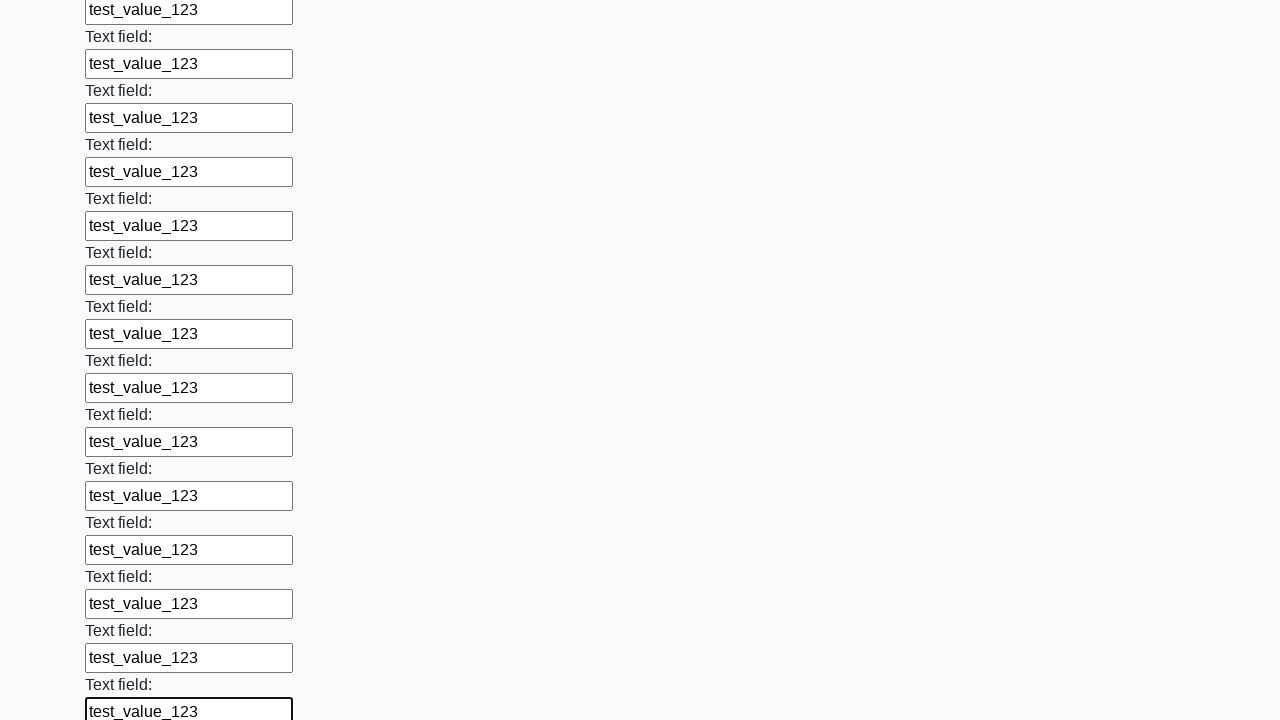

Filled a text input field with 'test_value_123' on input[type="text"] >> nth=58
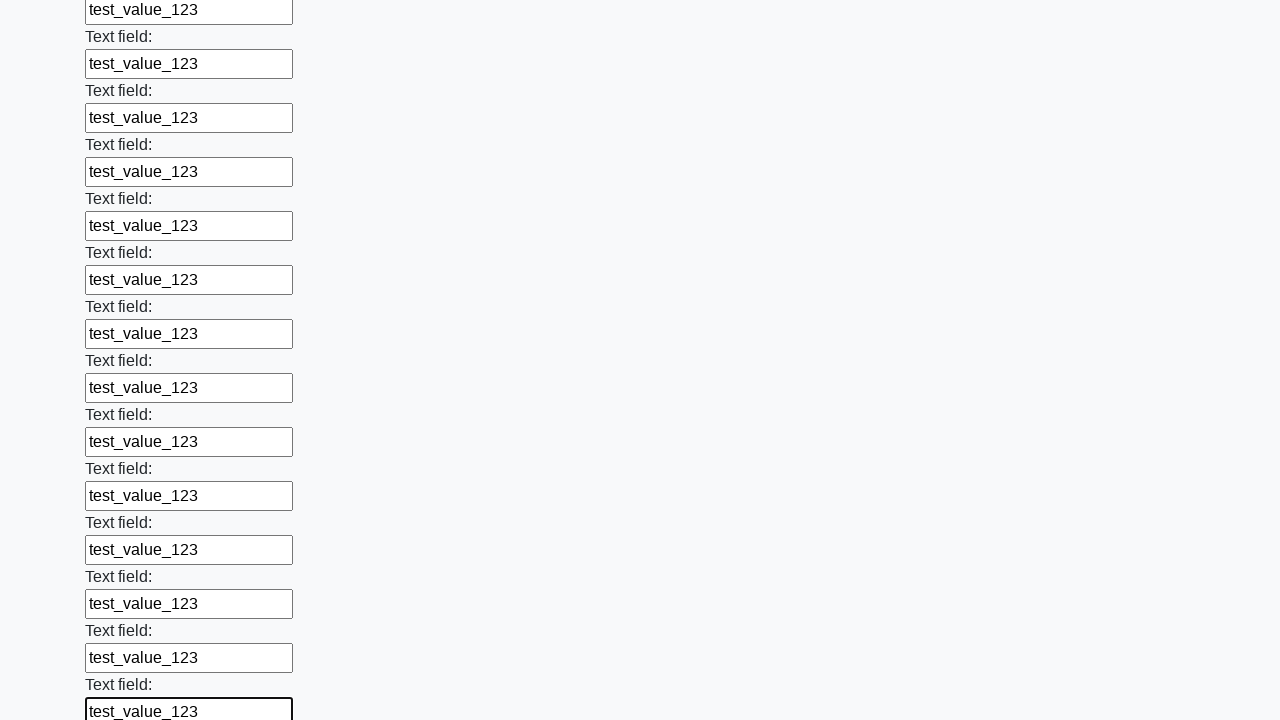

Filled a text input field with 'test_value_123' on input[type="text"] >> nth=59
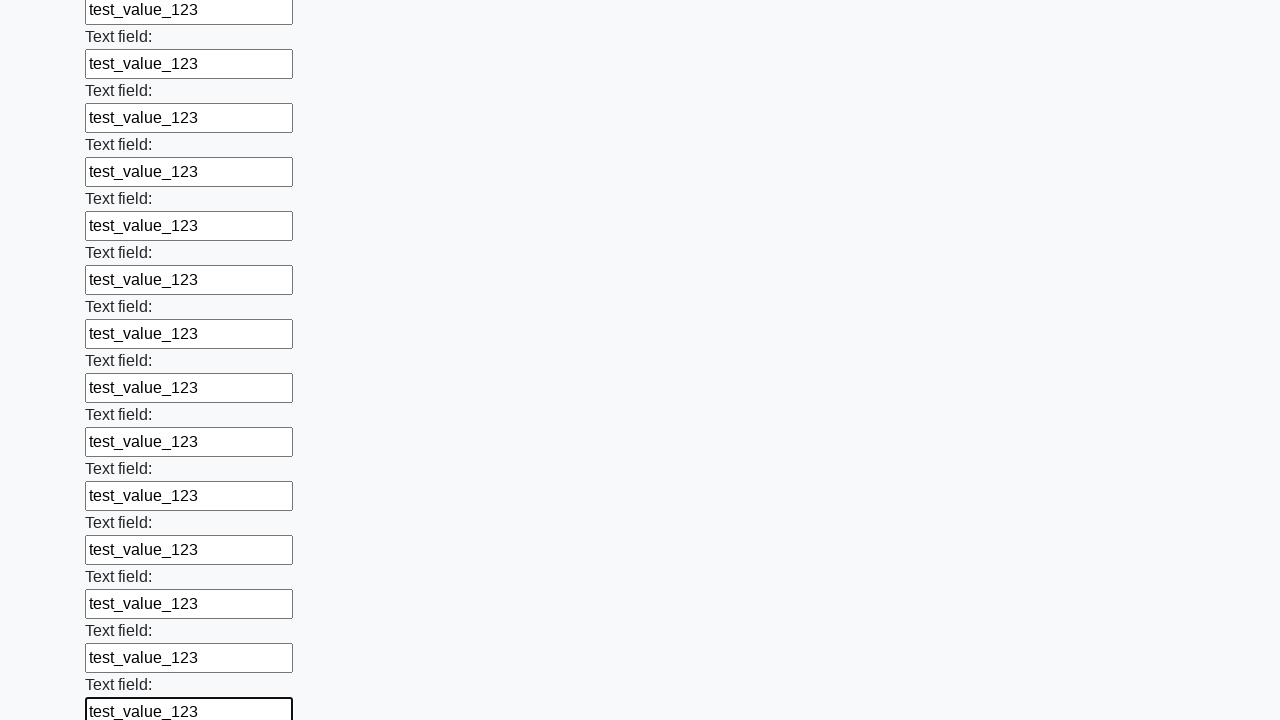

Filled a text input field with 'test_value_123' on input[type="text"] >> nth=60
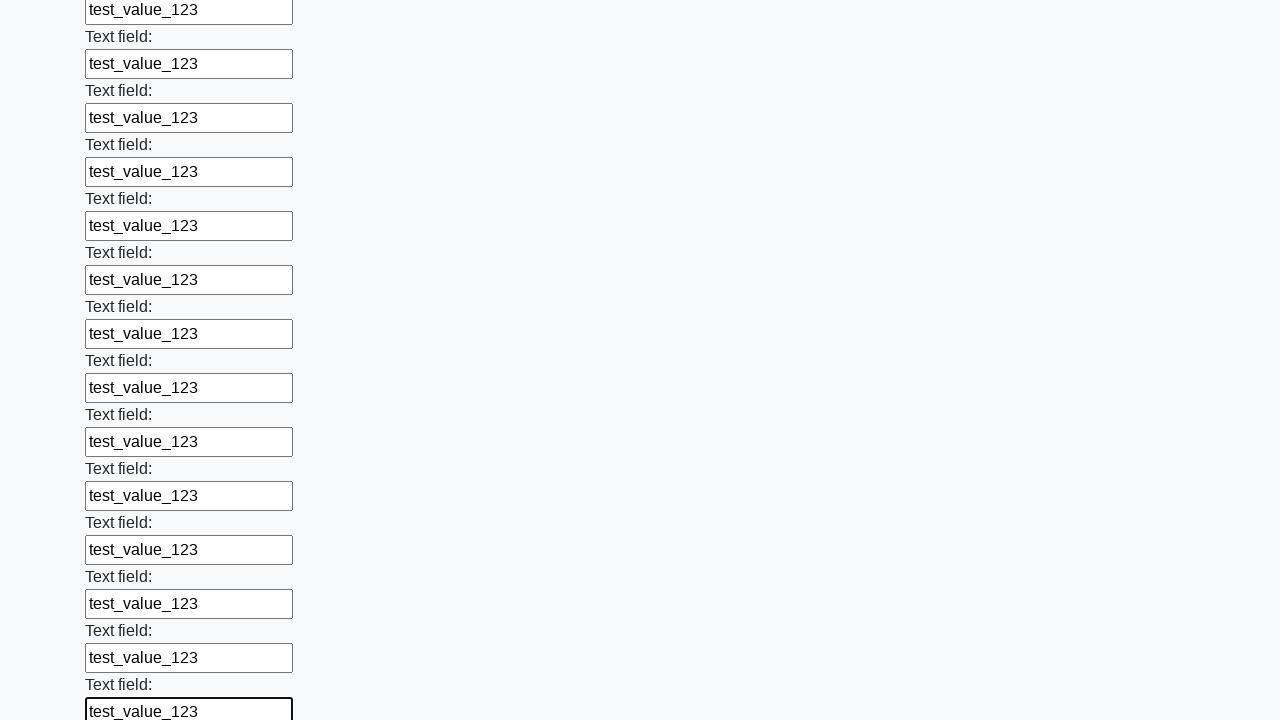

Filled a text input field with 'test_value_123' on input[type="text"] >> nth=61
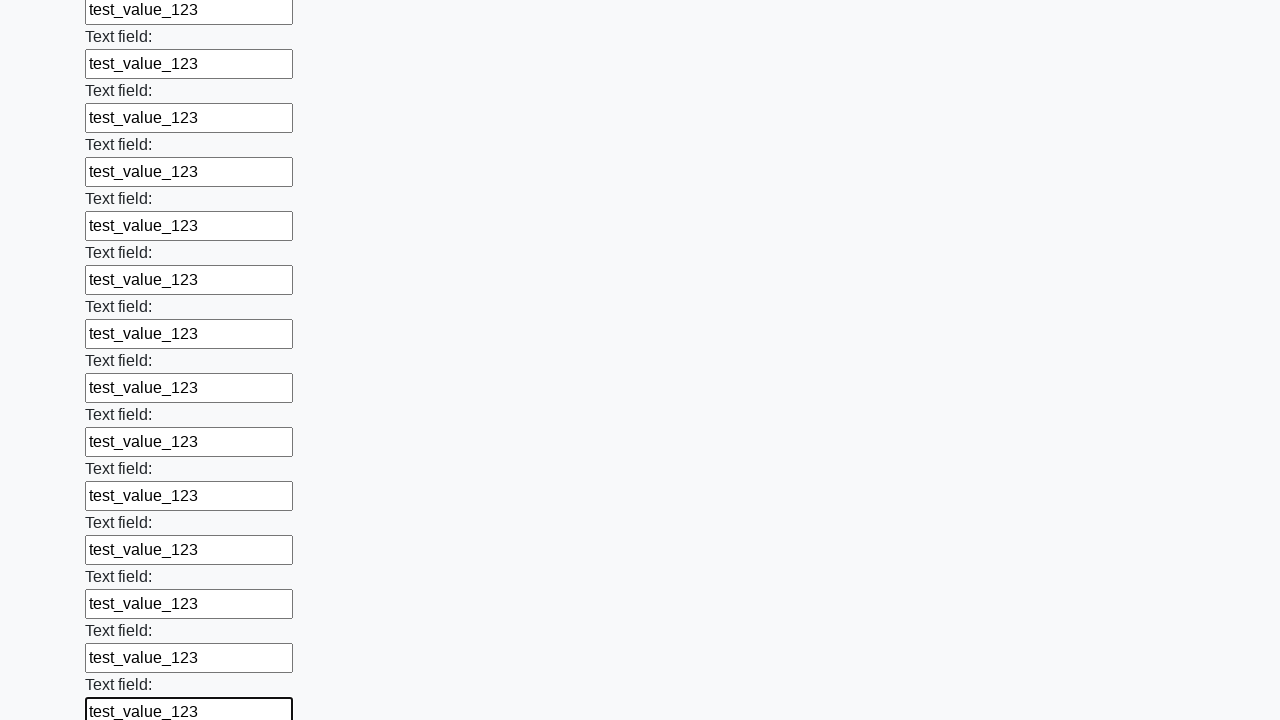

Filled a text input field with 'test_value_123' on input[type="text"] >> nth=62
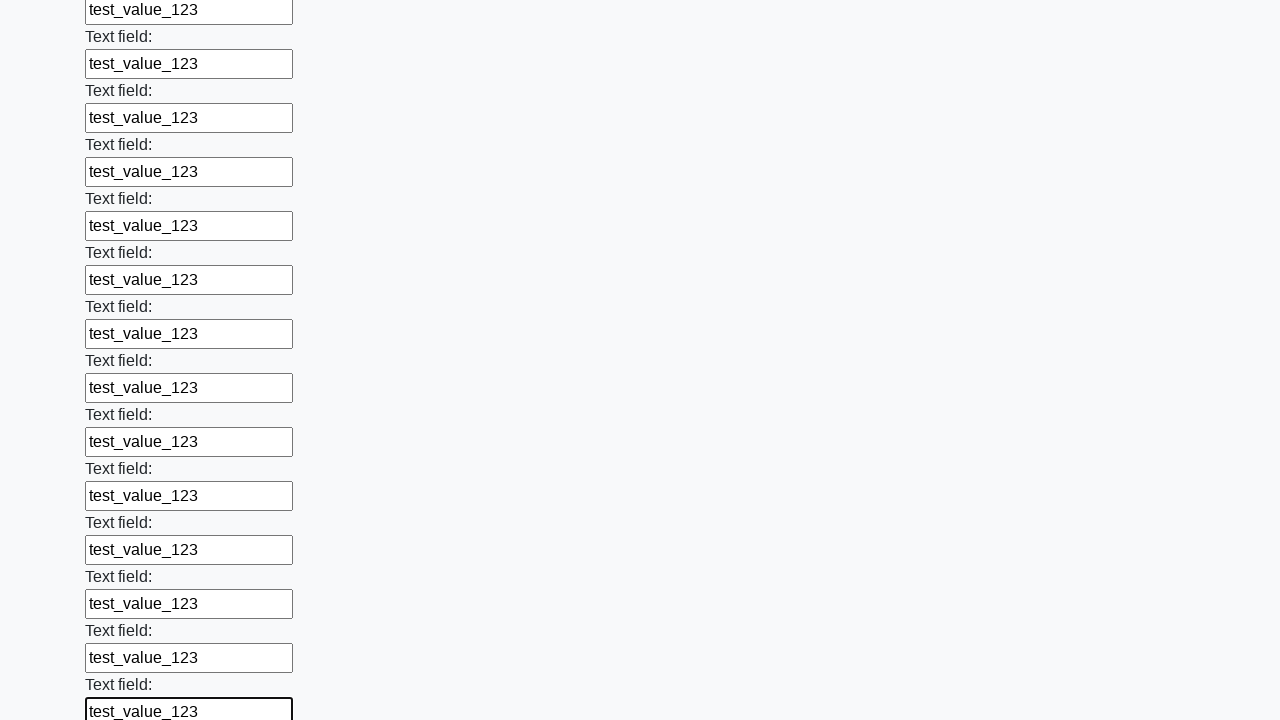

Filled a text input field with 'test_value_123' on input[type="text"] >> nth=63
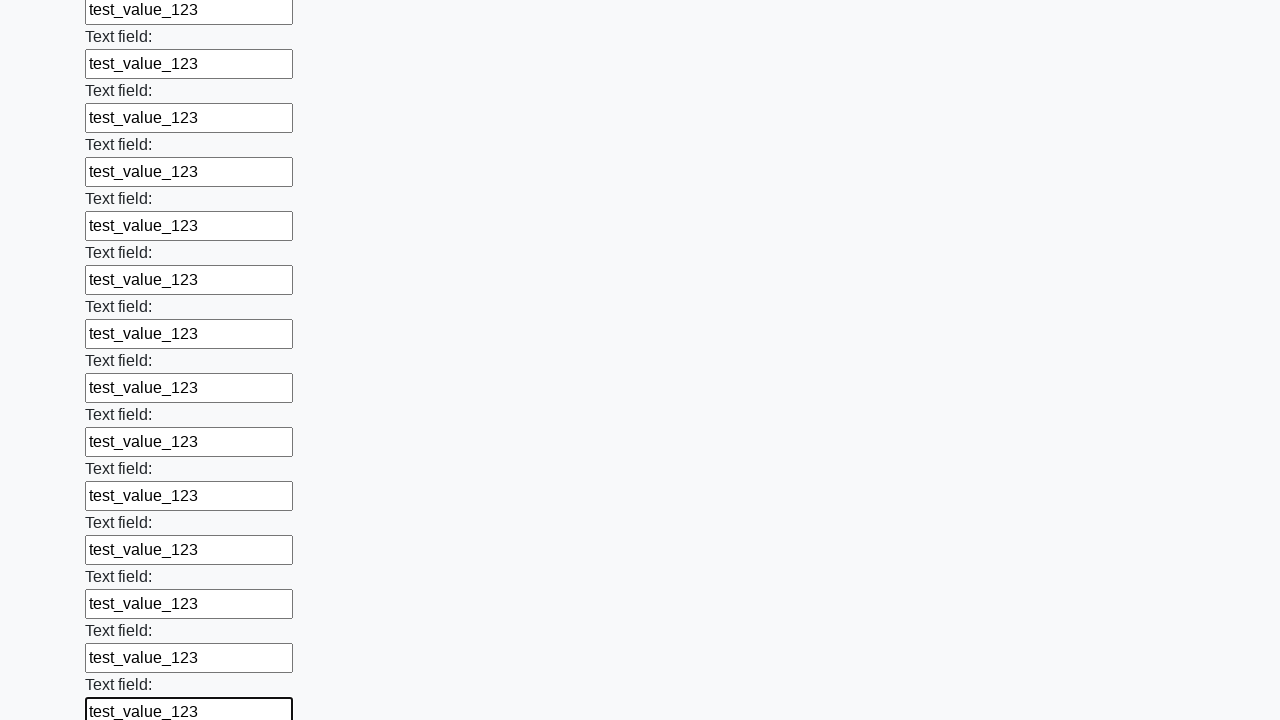

Filled a text input field with 'test_value_123' on input[type="text"] >> nth=64
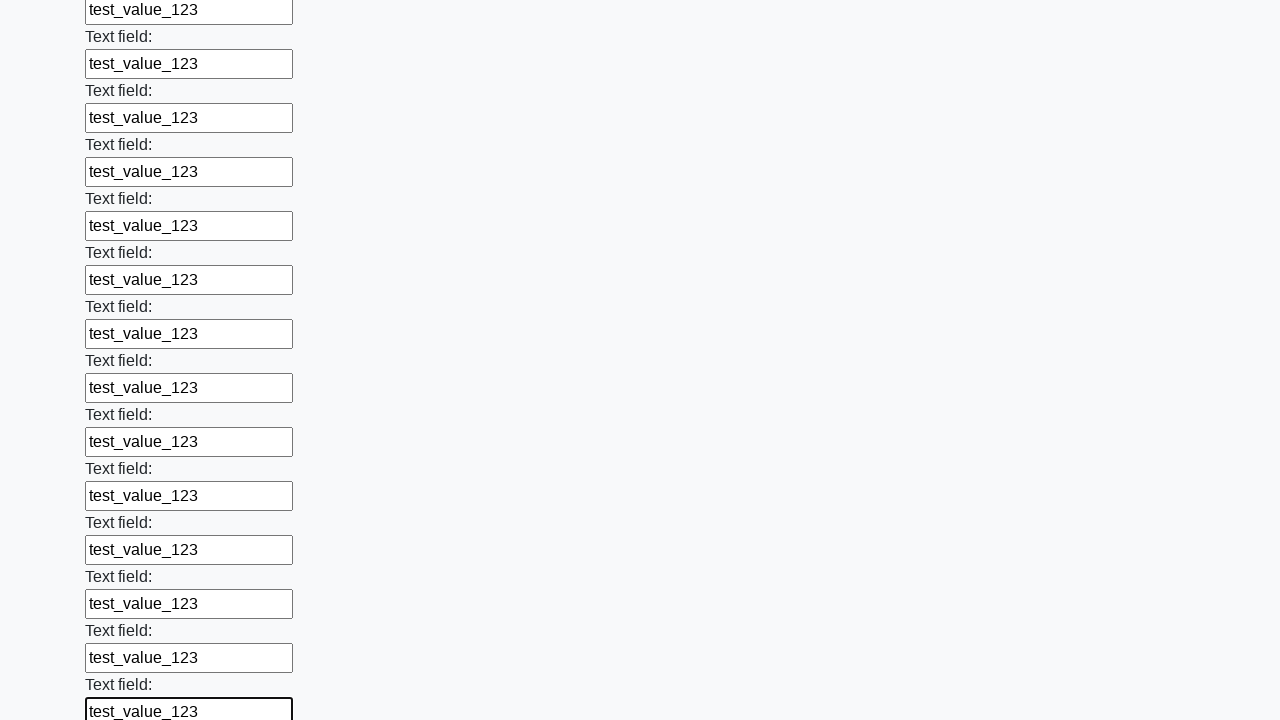

Filled a text input field with 'test_value_123' on input[type="text"] >> nth=65
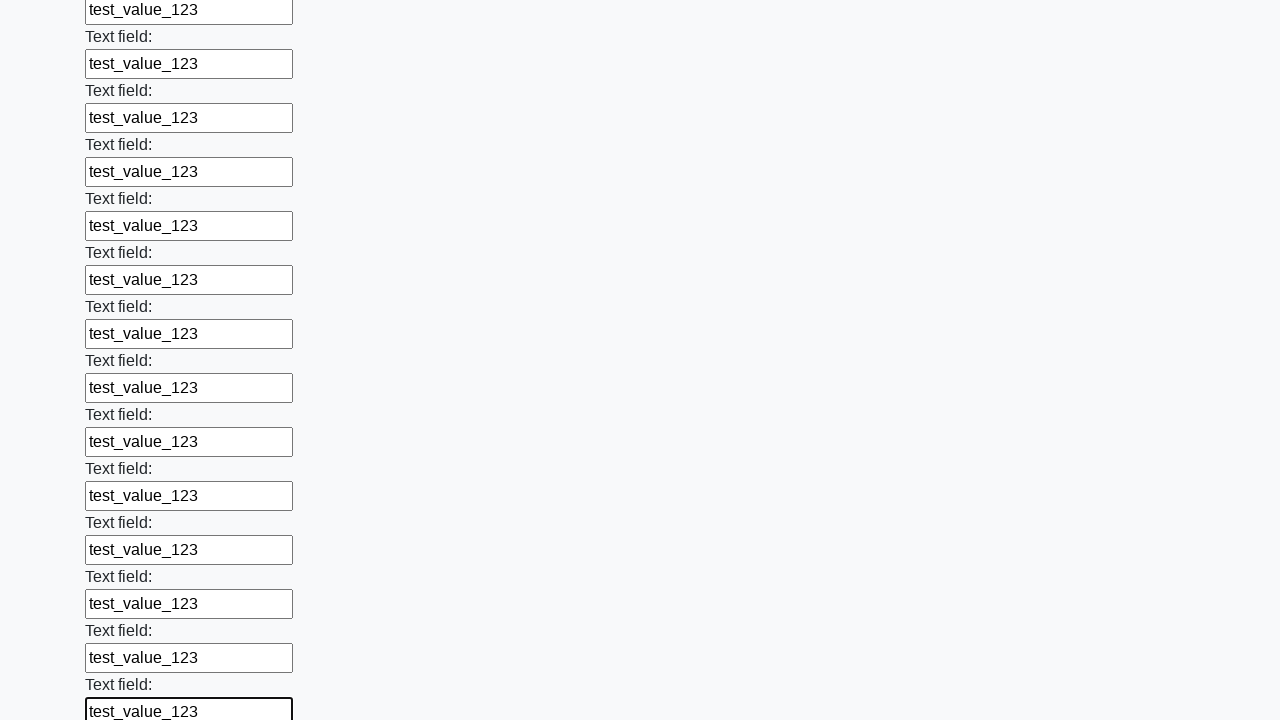

Filled a text input field with 'test_value_123' on input[type="text"] >> nth=66
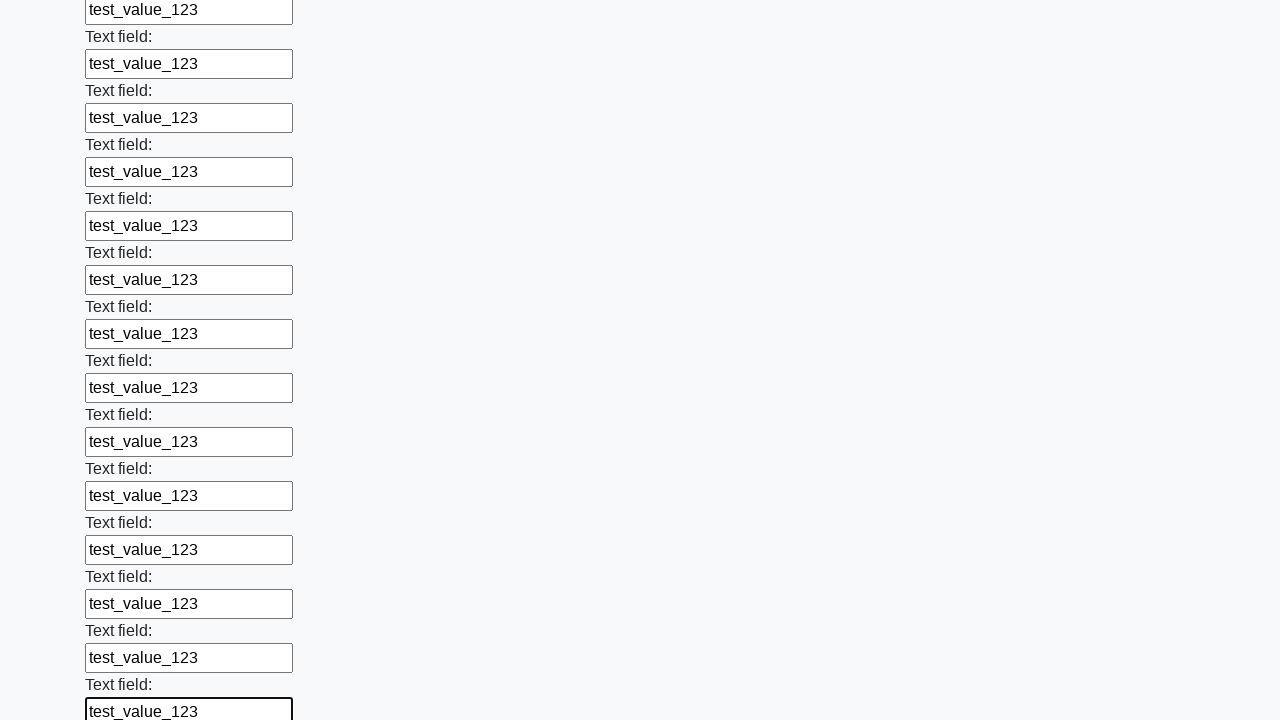

Filled a text input field with 'test_value_123' on input[type="text"] >> nth=67
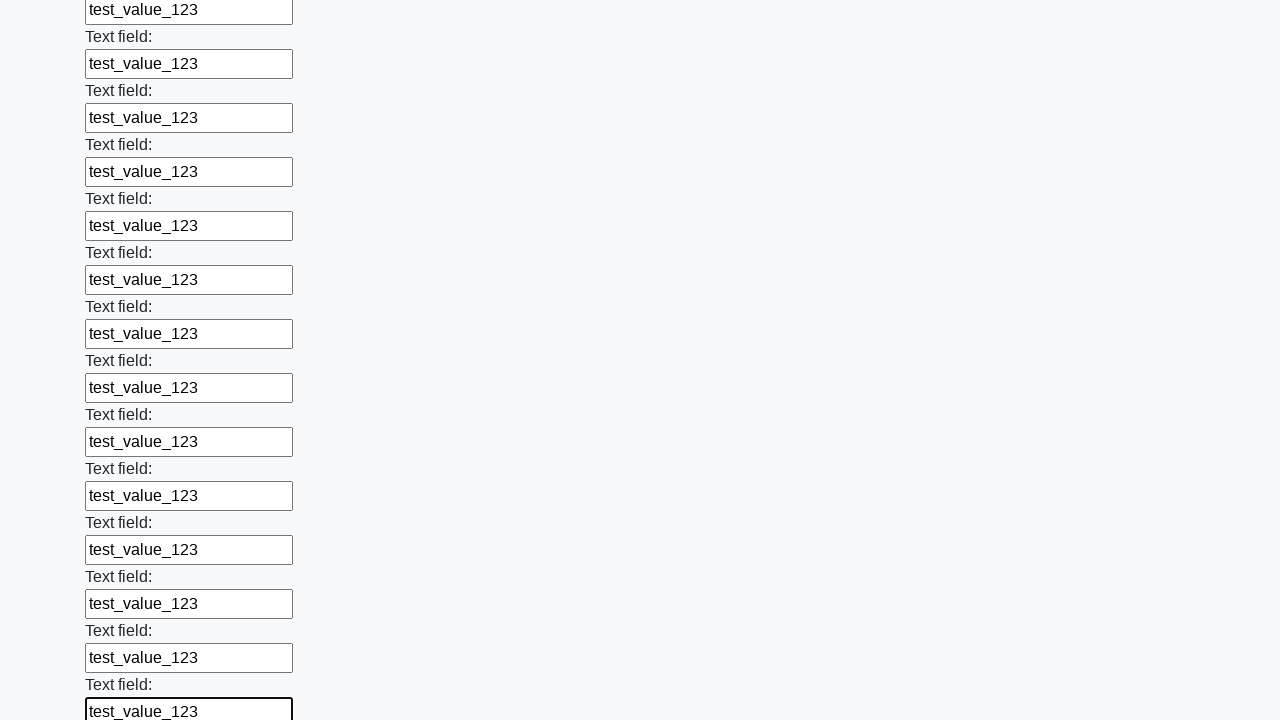

Filled a text input field with 'test_value_123' on input[type="text"] >> nth=68
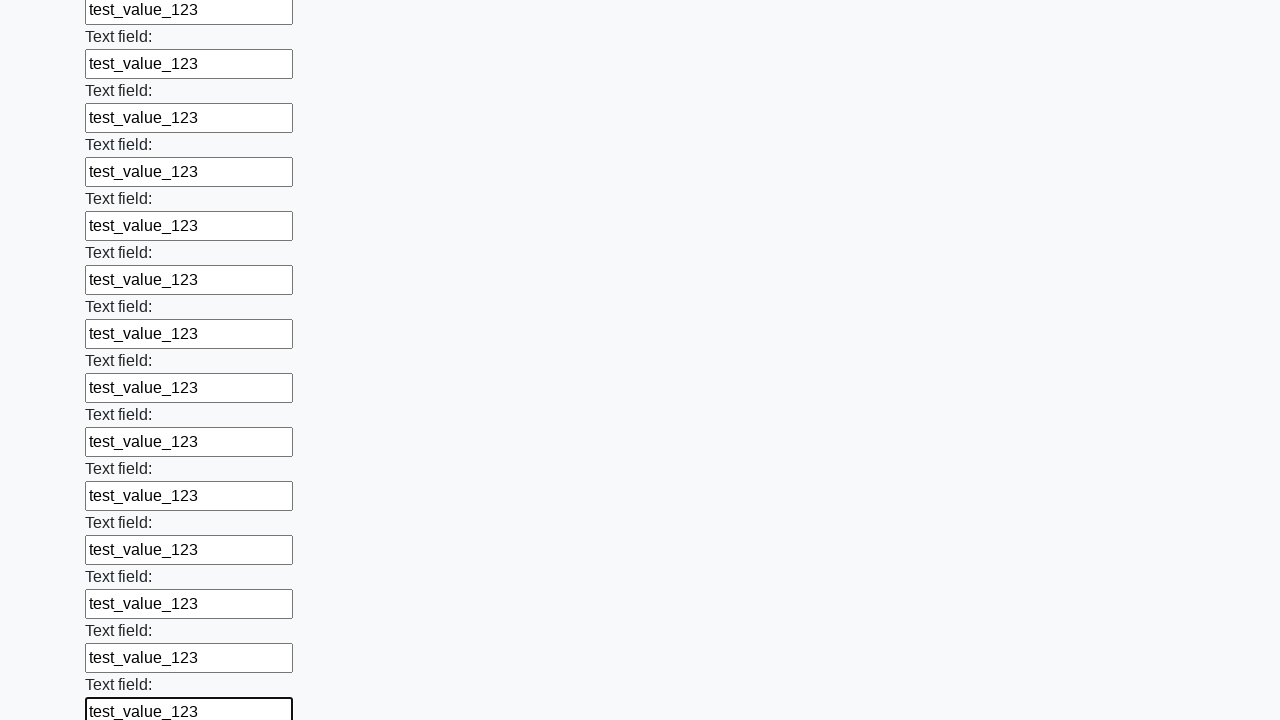

Filled a text input field with 'test_value_123' on input[type="text"] >> nth=69
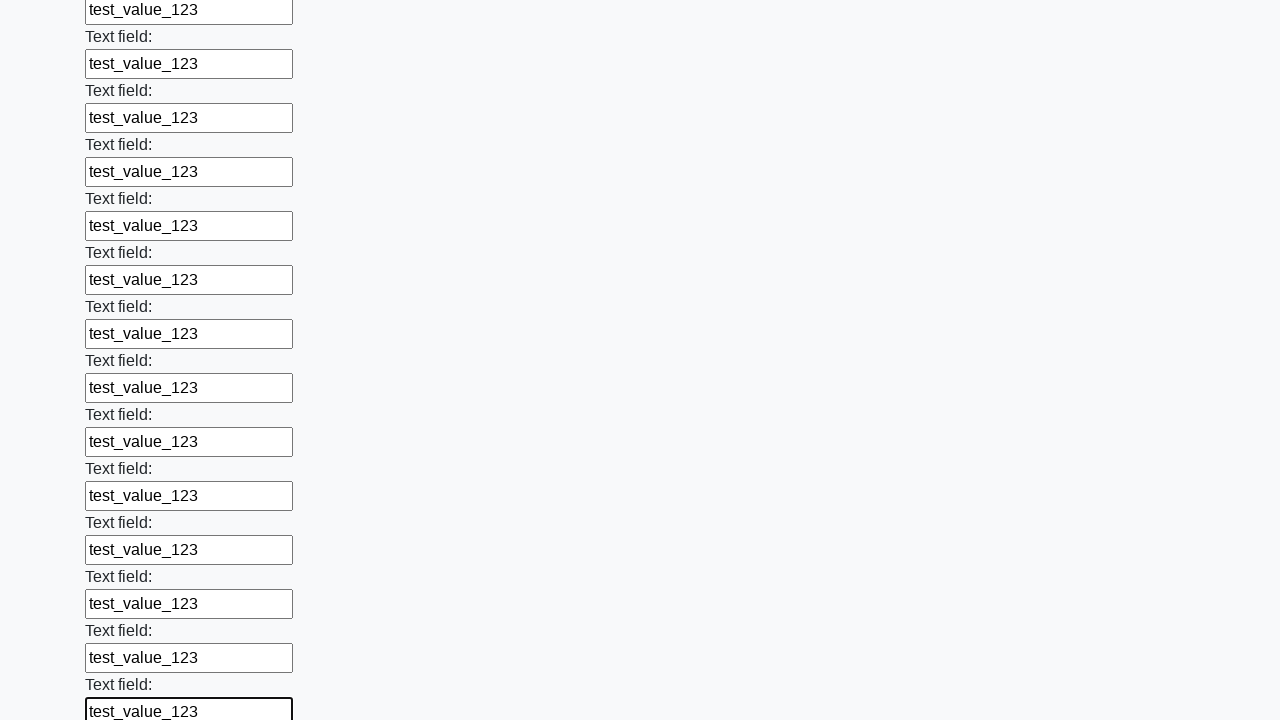

Filled a text input field with 'test_value_123' on input[type="text"] >> nth=70
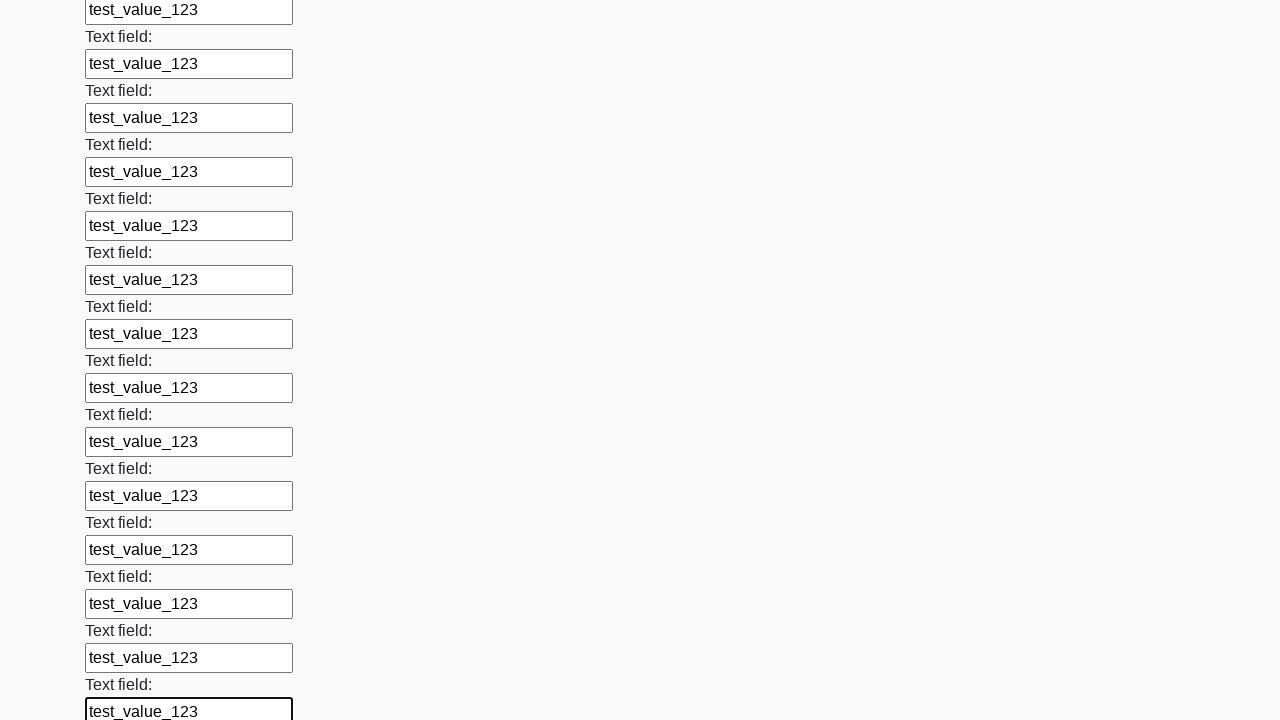

Filled a text input field with 'test_value_123' on input[type="text"] >> nth=71
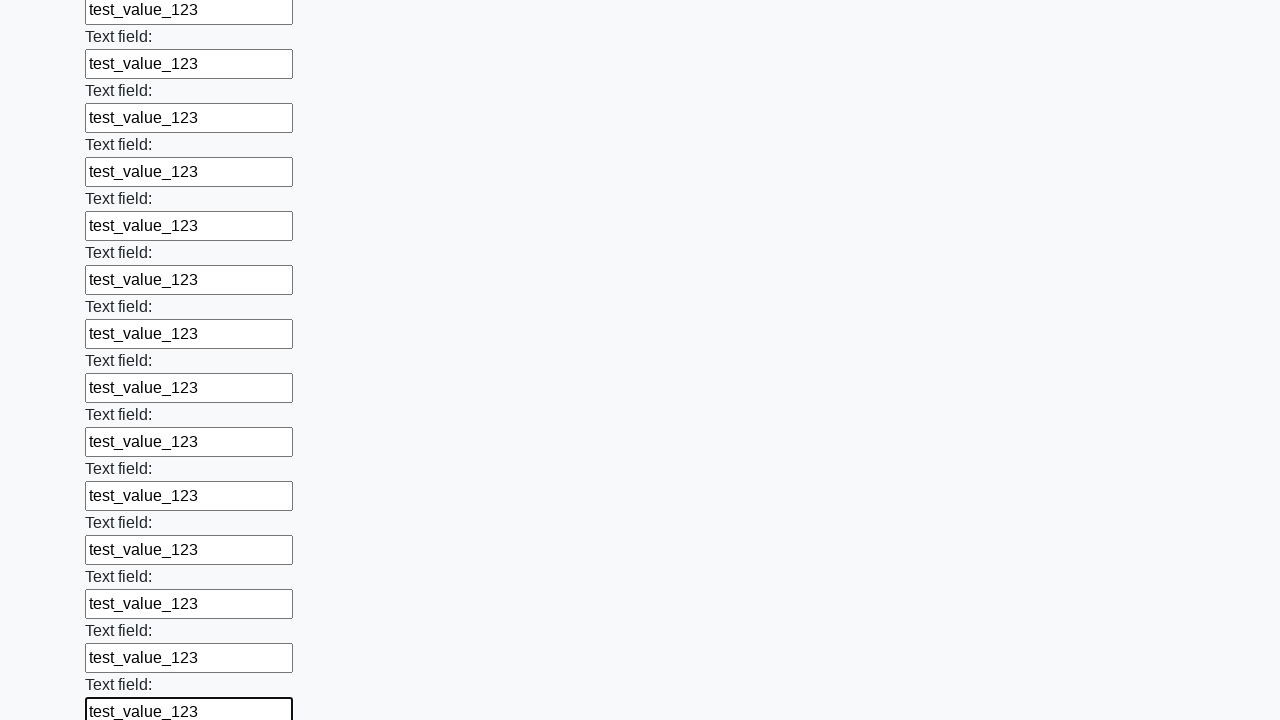

Filled a text input field with 'test_value_123' on input[type="text"] >> nth=72
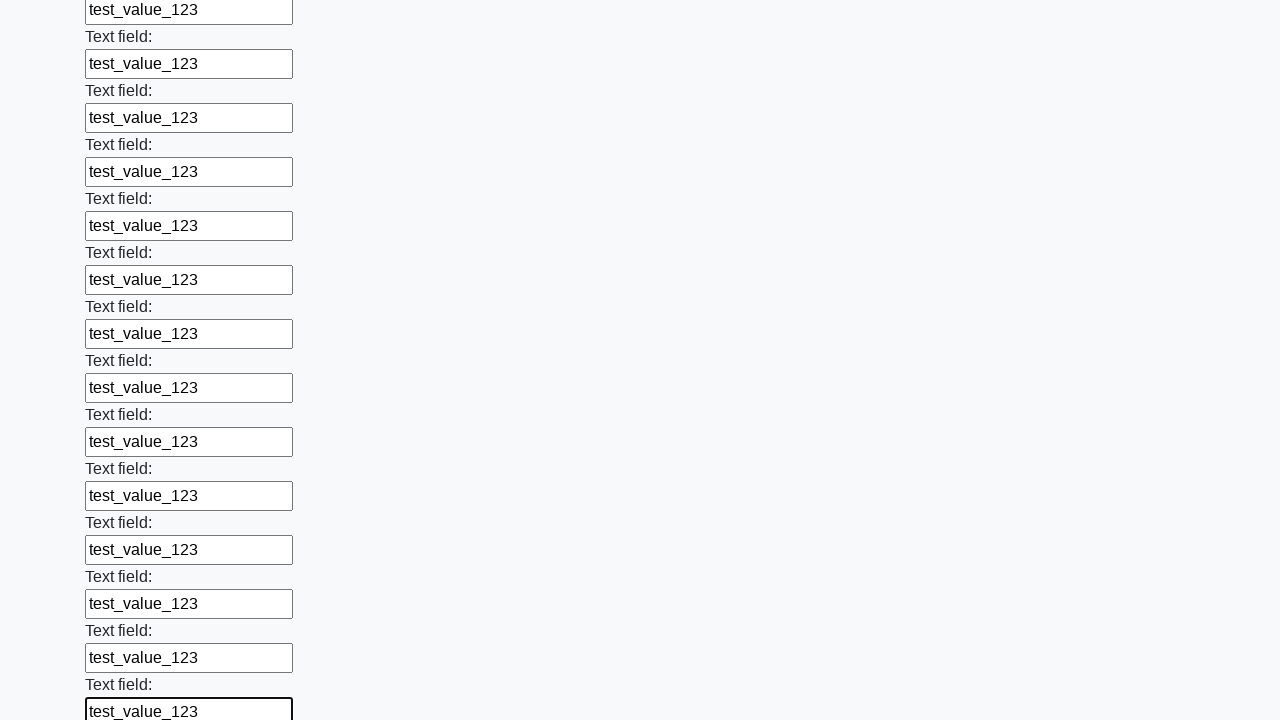

Filled a text input field with 'test_value_123' on input[type="text"] >> nth=73
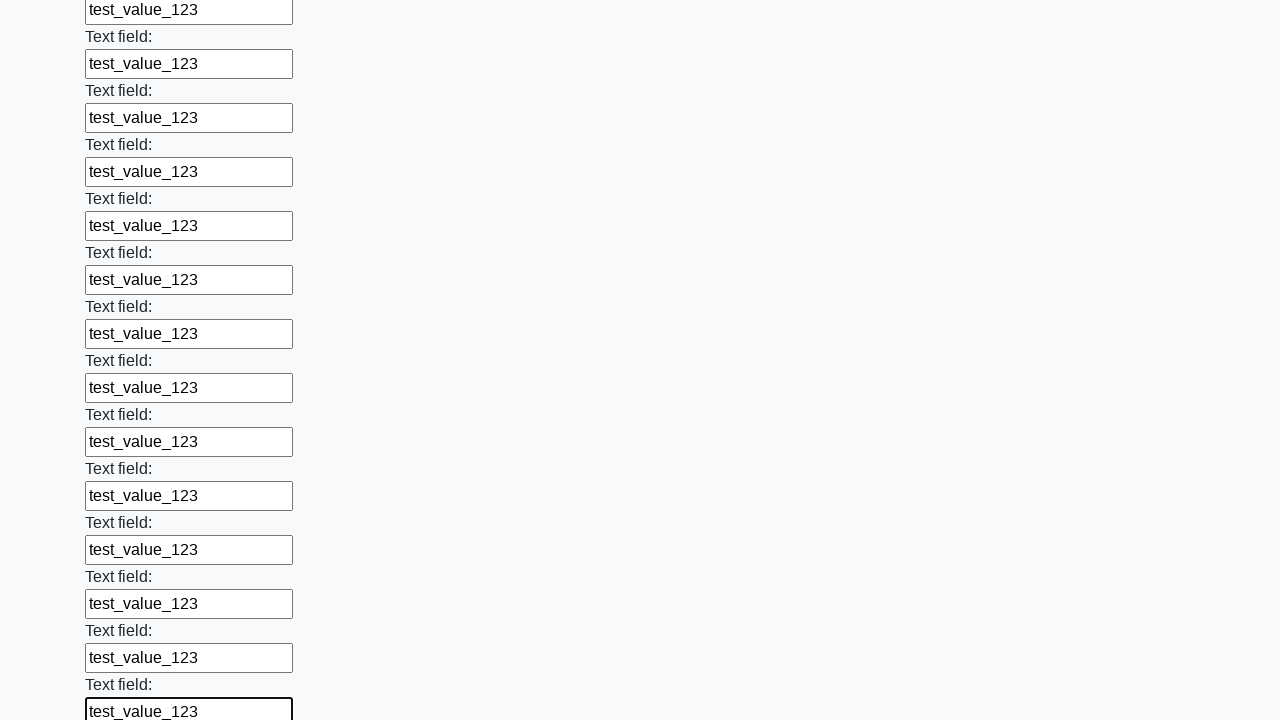

Filled a text input field with 'test_value_123' on input[type="text"] >> nth=74
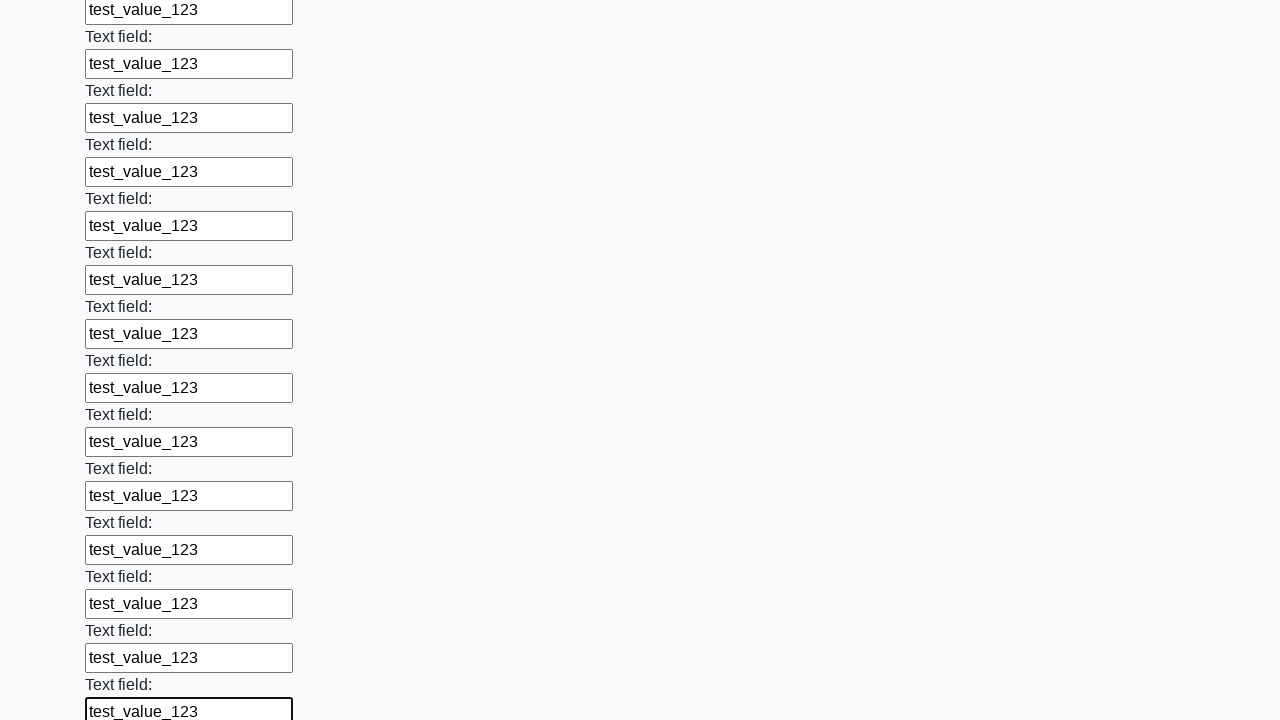

Filled a text input field with 'test_value_123' on input[type="text"] >> nth=75
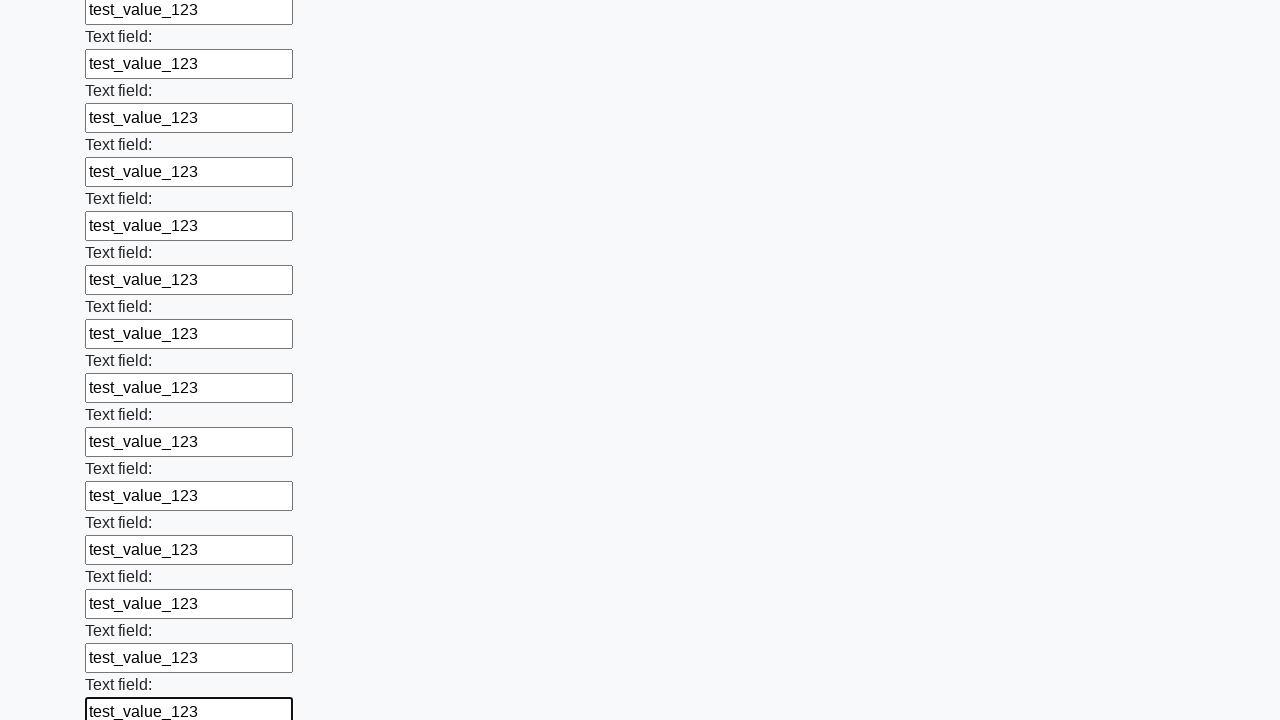

Filled a text input field with 'test_value_123' on input[type="text"] >> nth=76
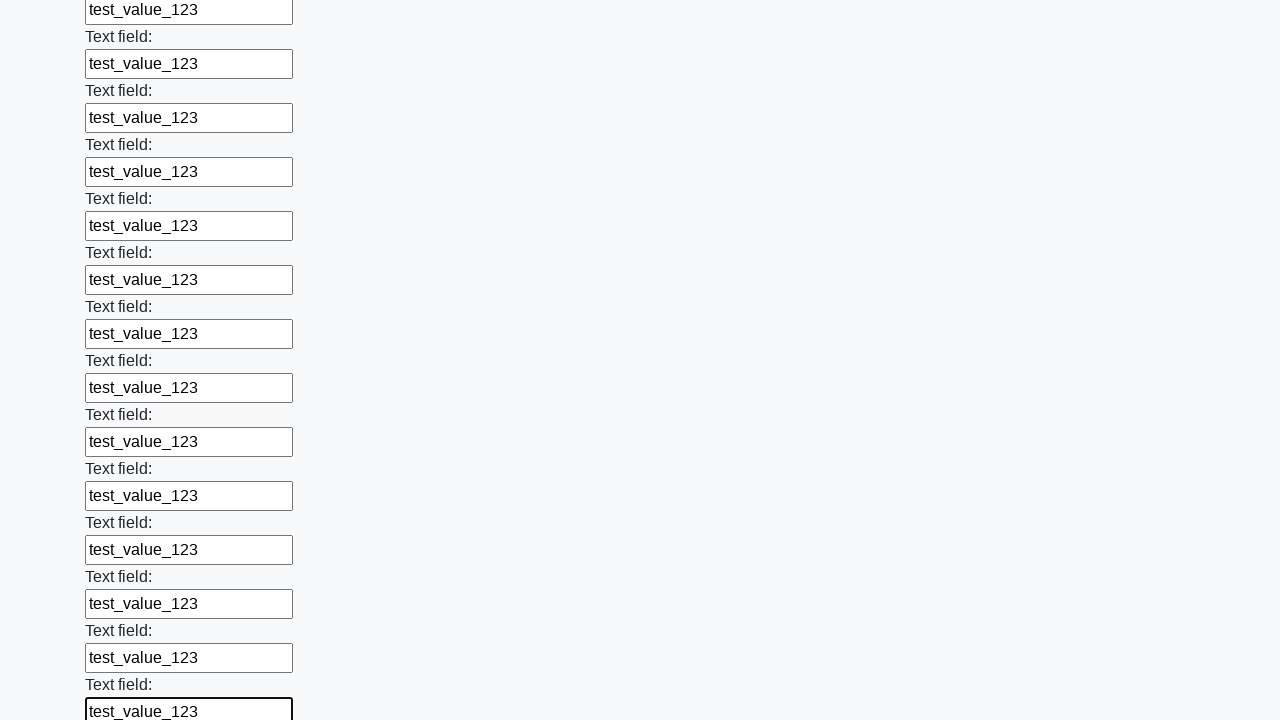

Filled a text input field with 'test_value_123' on input[type="text"] >> nth=77
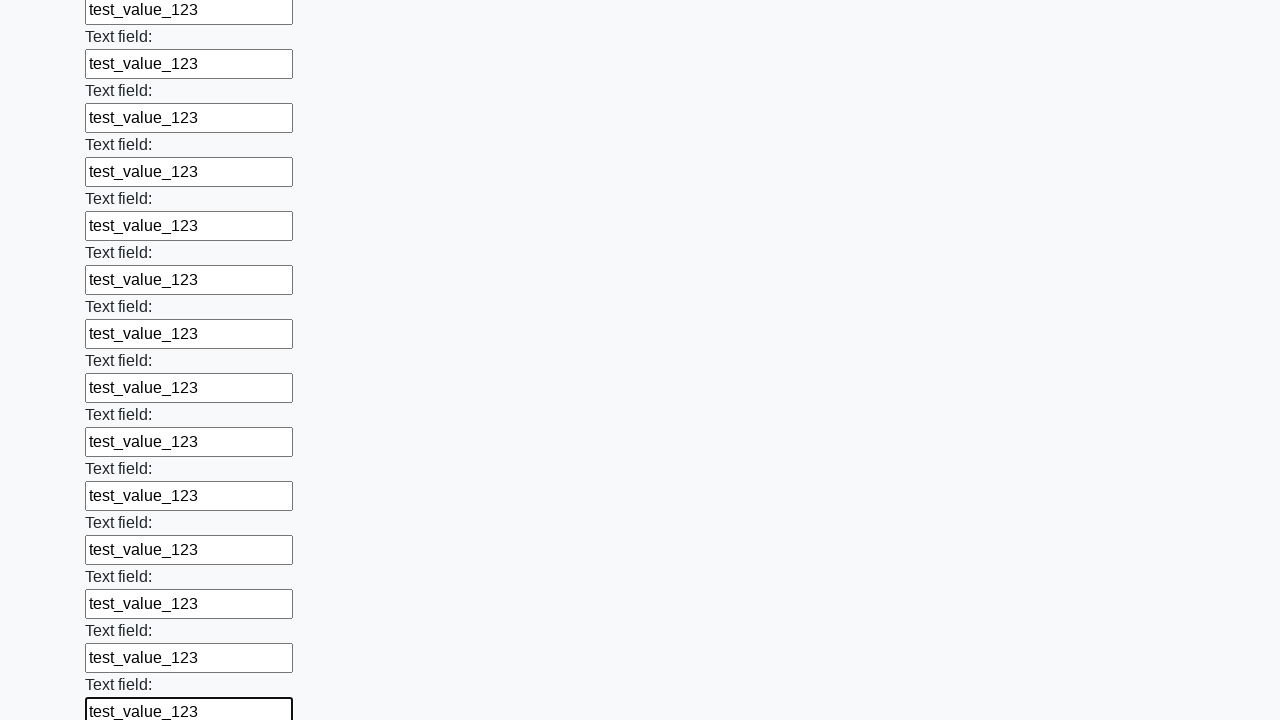

Filled a text input field with 'test_value_123' on input[type="text"] >> nth=78
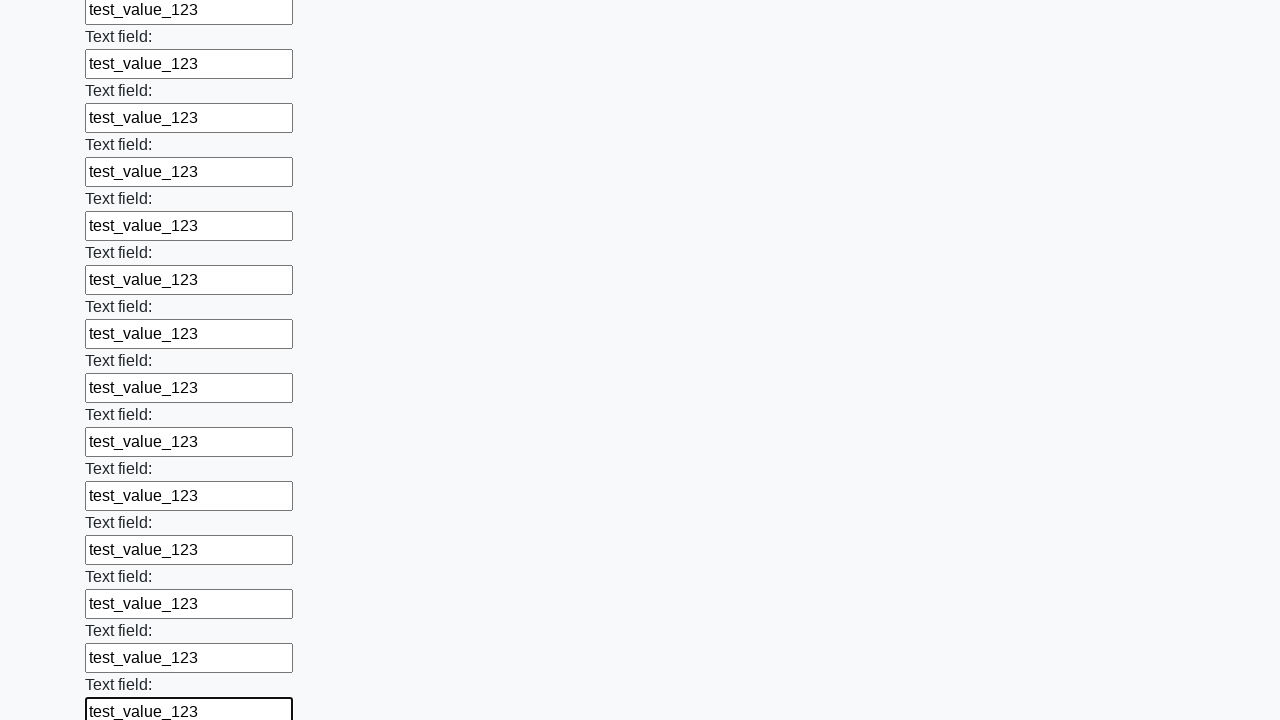

Filled a text input field with 'test_value_123' on input[type="text"] >> nth=79
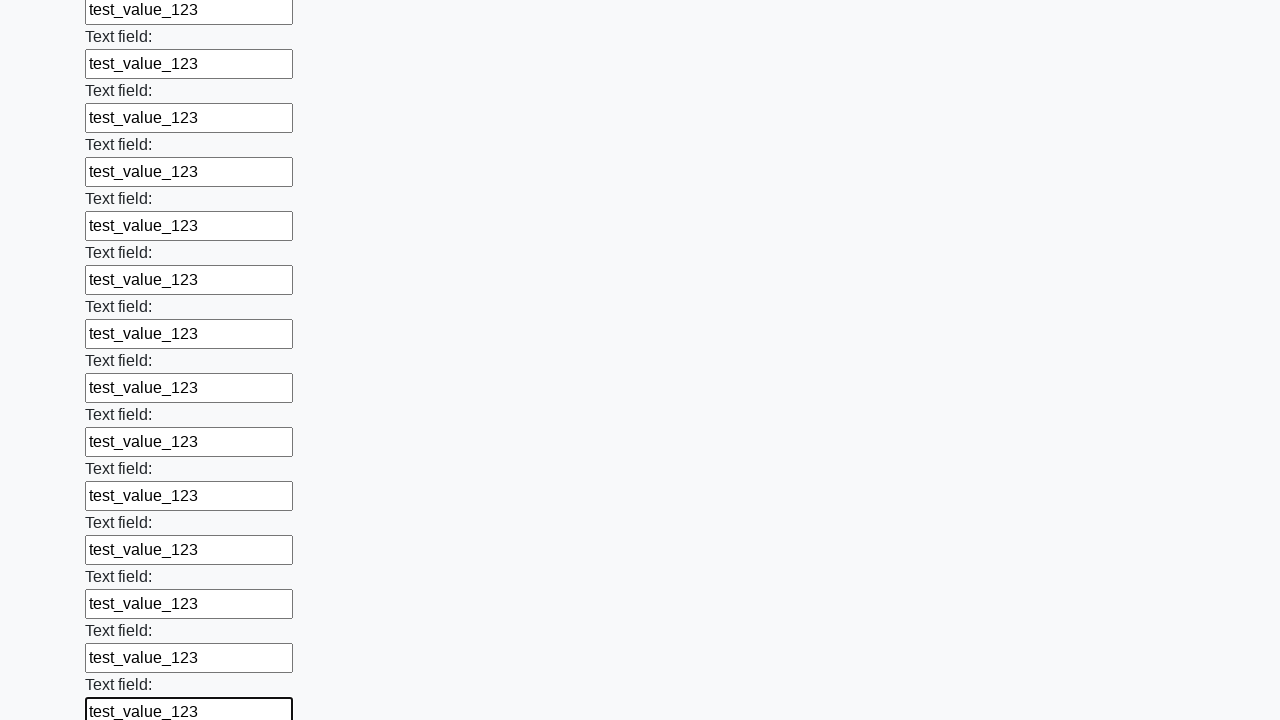

Filled a text input field with 'test_value_123' on input[type="text"] >> nth=80
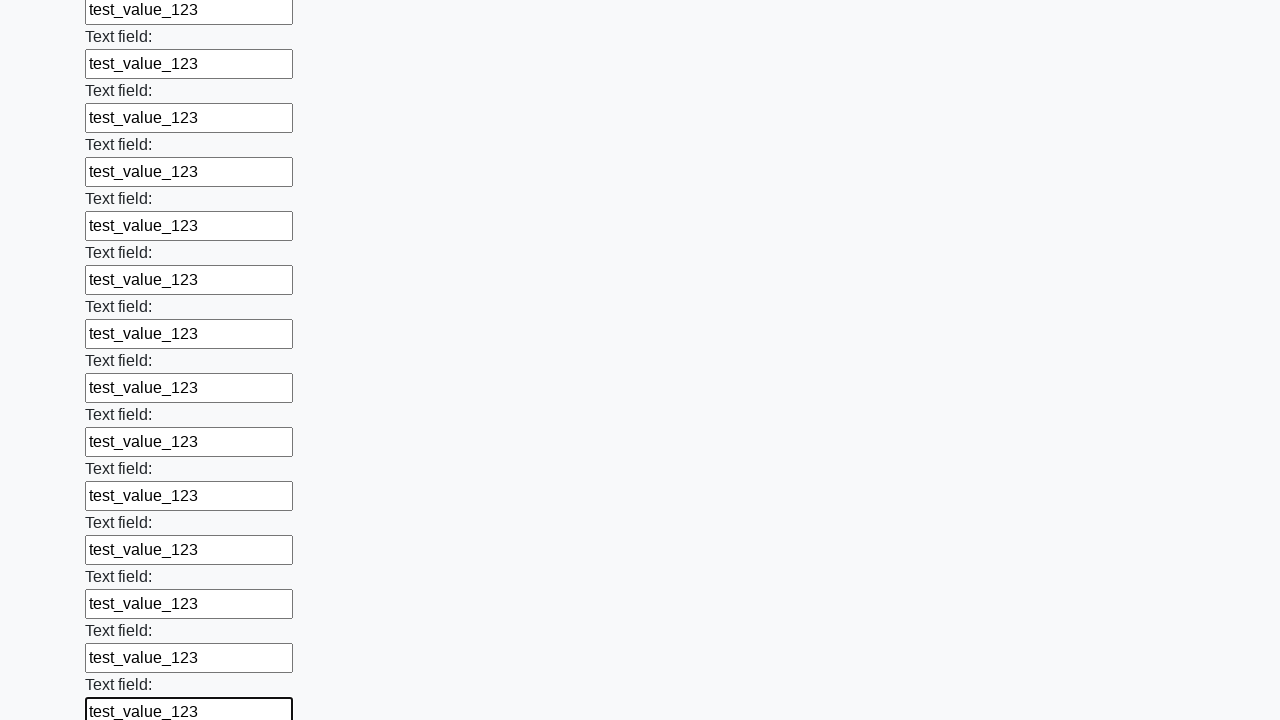

Filled a text input field with 'test_value_123' on input[type="text"] >> nth=81
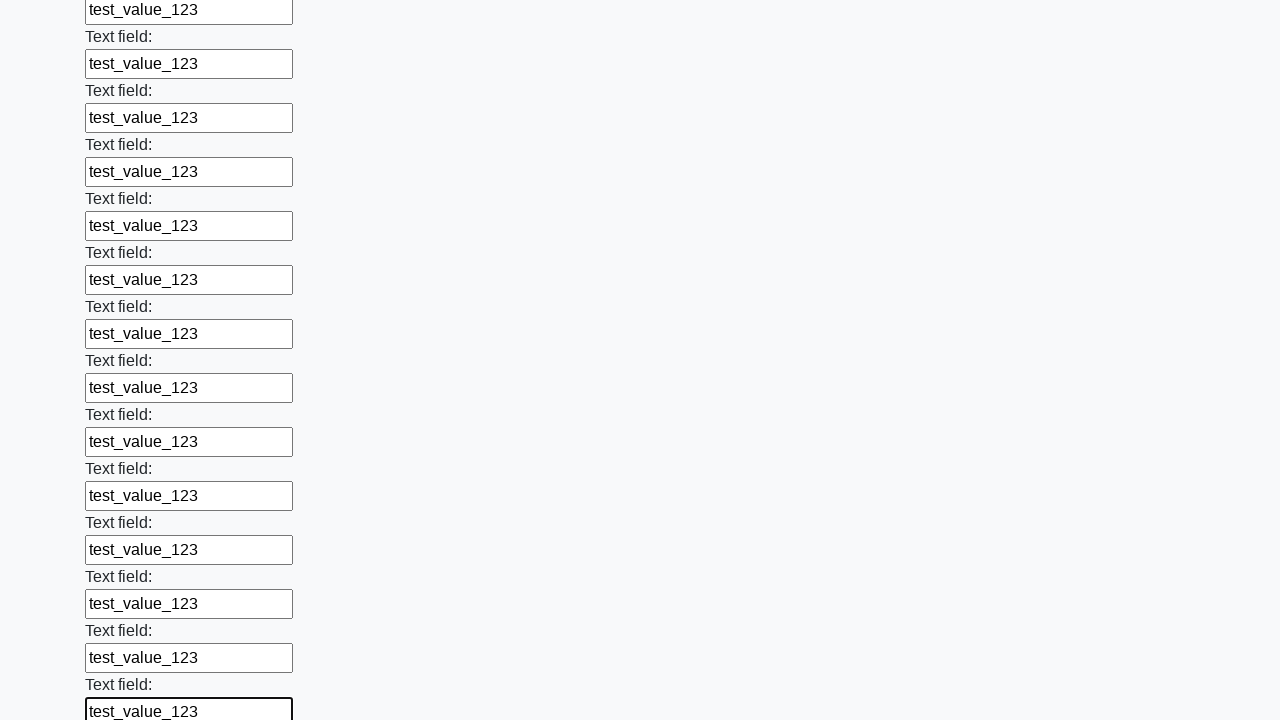

Filled a text input field with 'test_value_123' on input[type="text"] >> nth=82
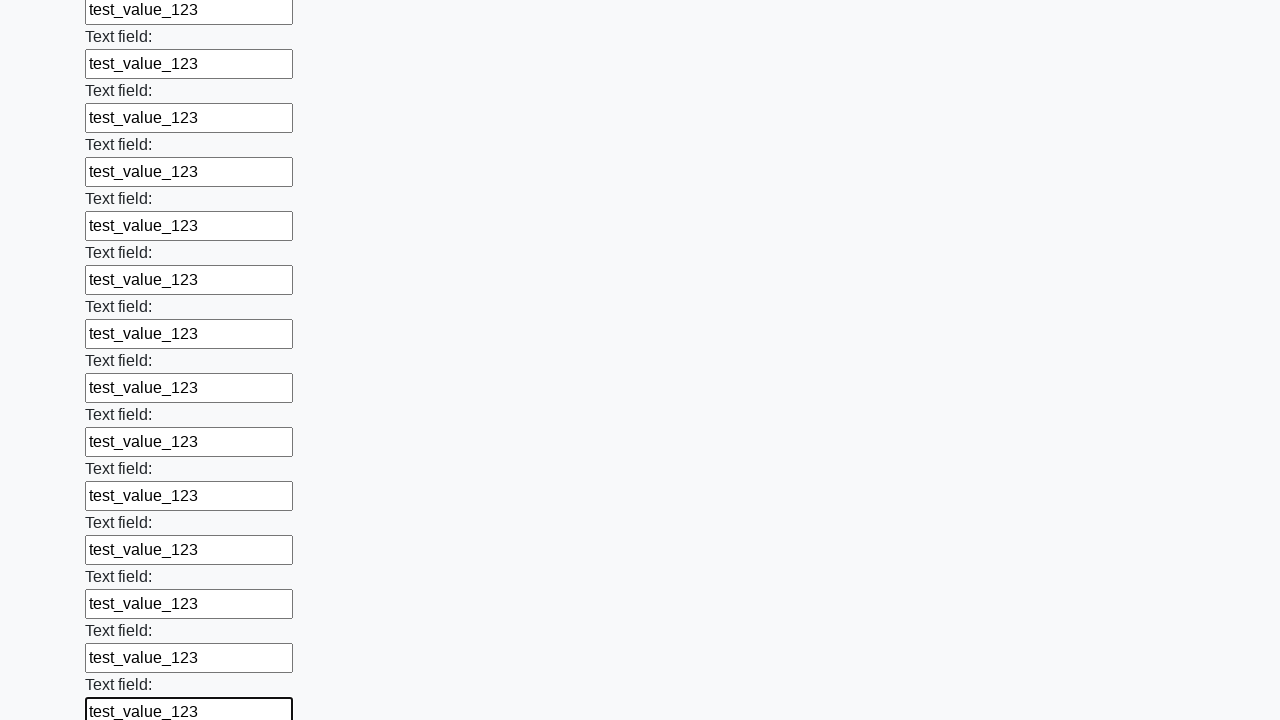

Filled a text input field with 'test_value_123' on input[type="text"] >> nth=83
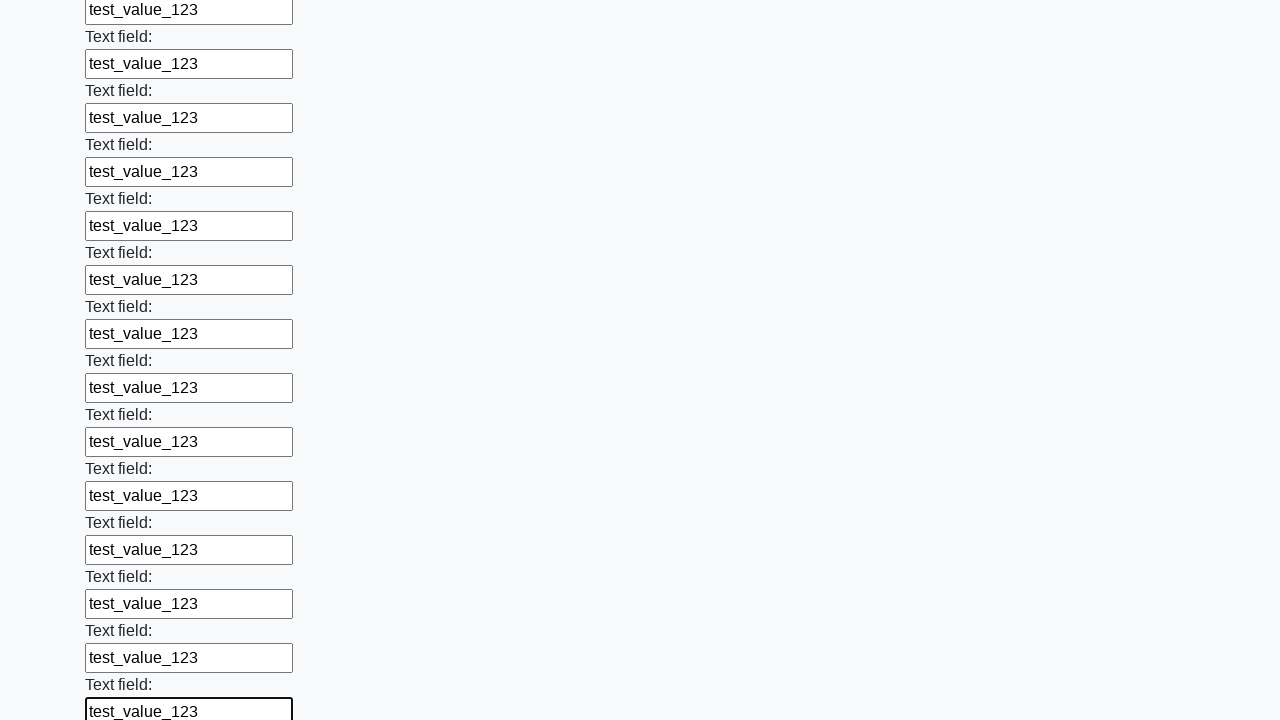

Filled a text input field with 'test_value_123' on input[type="text"] >> nth=84
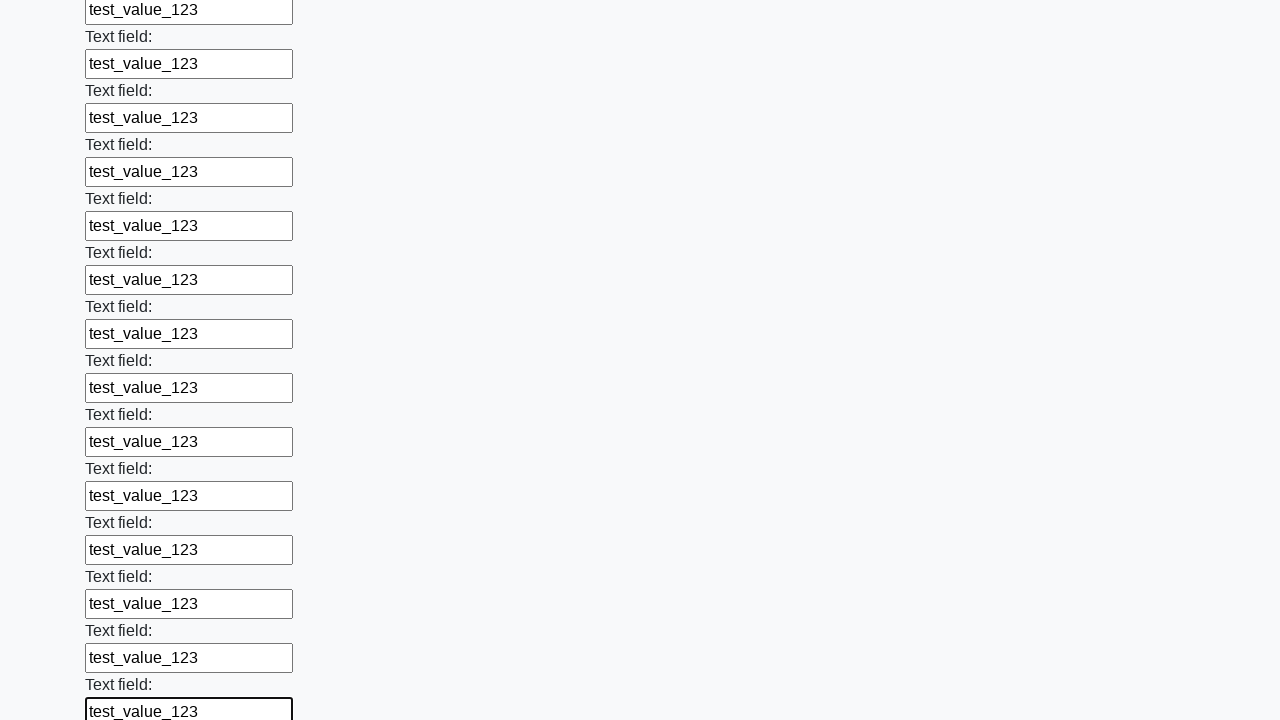

Filled a text input field with 'test_value_123' on input[type="text"] >> nth=85
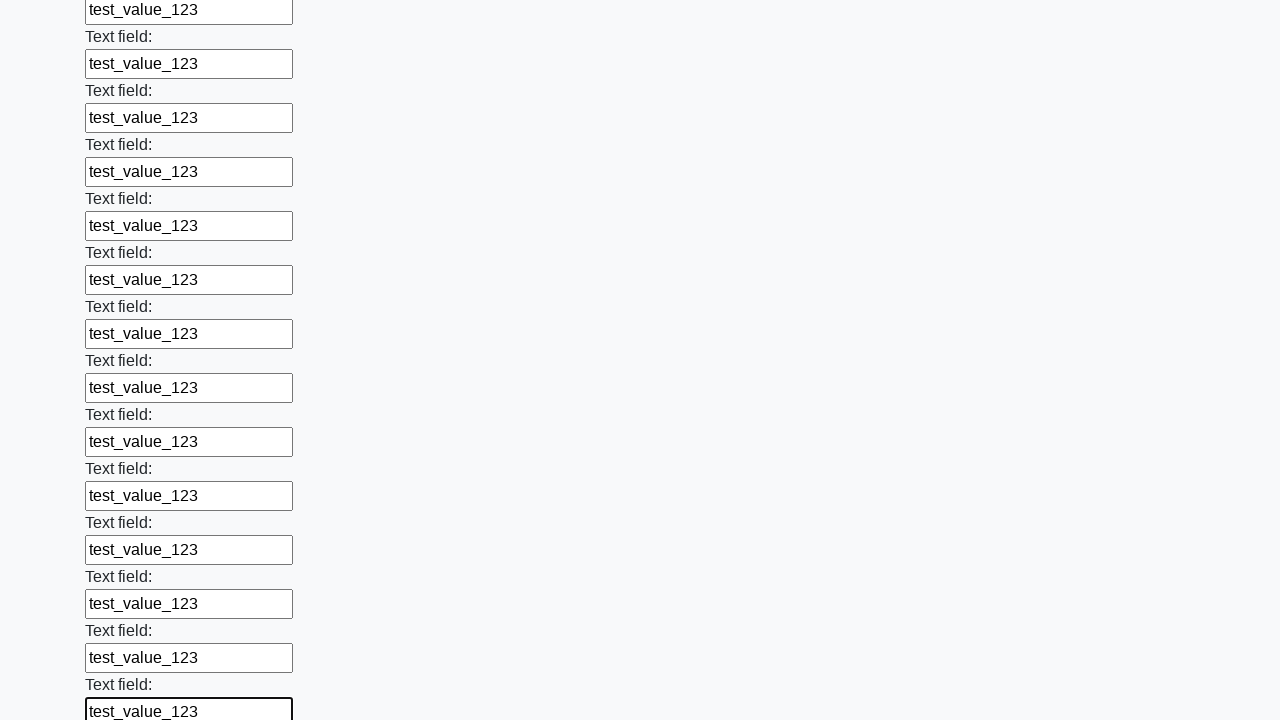

Filled a text input field with 'test_value_123' on input[type="text"] >> nth=86
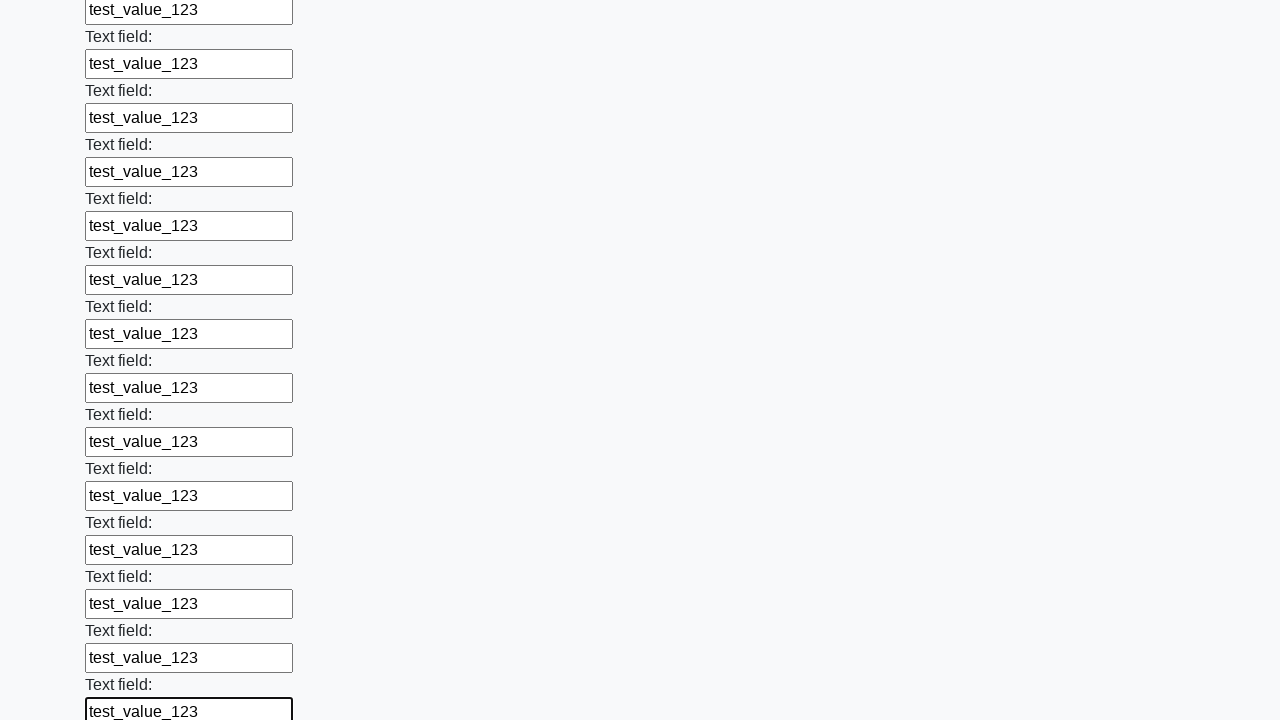

Filled a text input field with 'test_value_123' on input[type="text"] >> nth=87
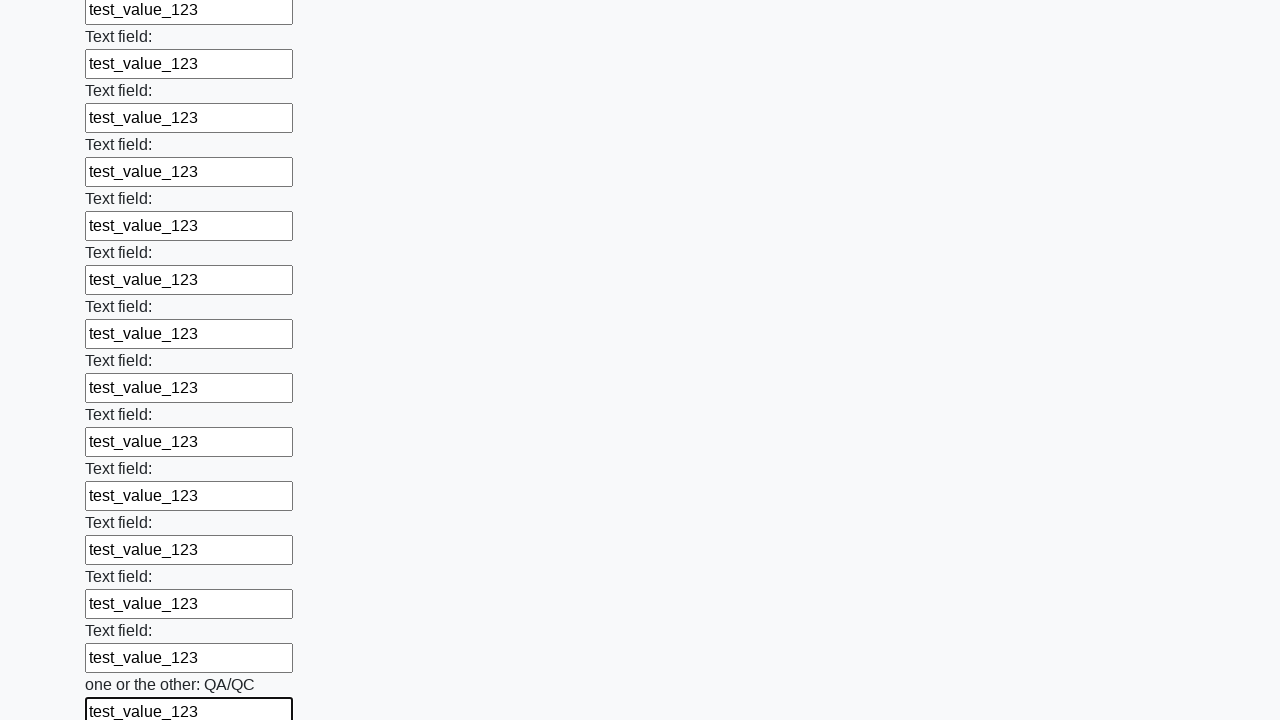

Filled a text input field with 'test_value_123' on input[type="text"] >> nth=88
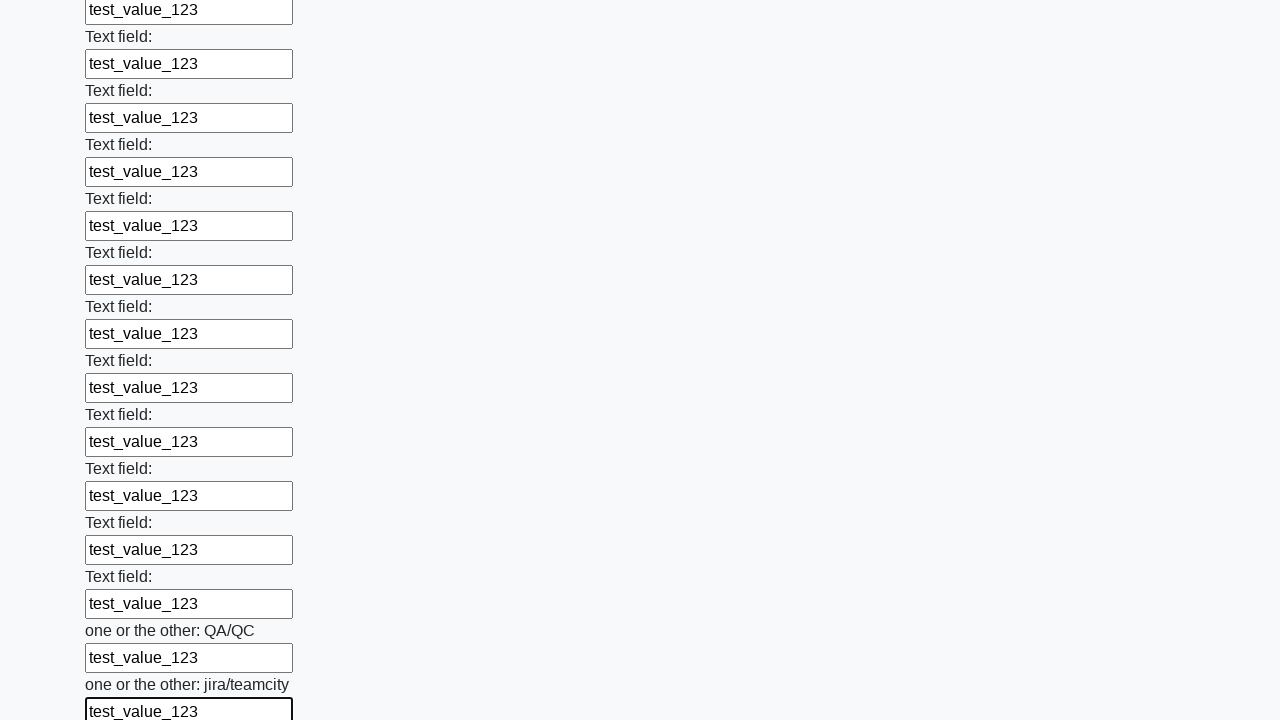

Filled a text input field with 'test_value_123' on input[type="text"] >> nth=89
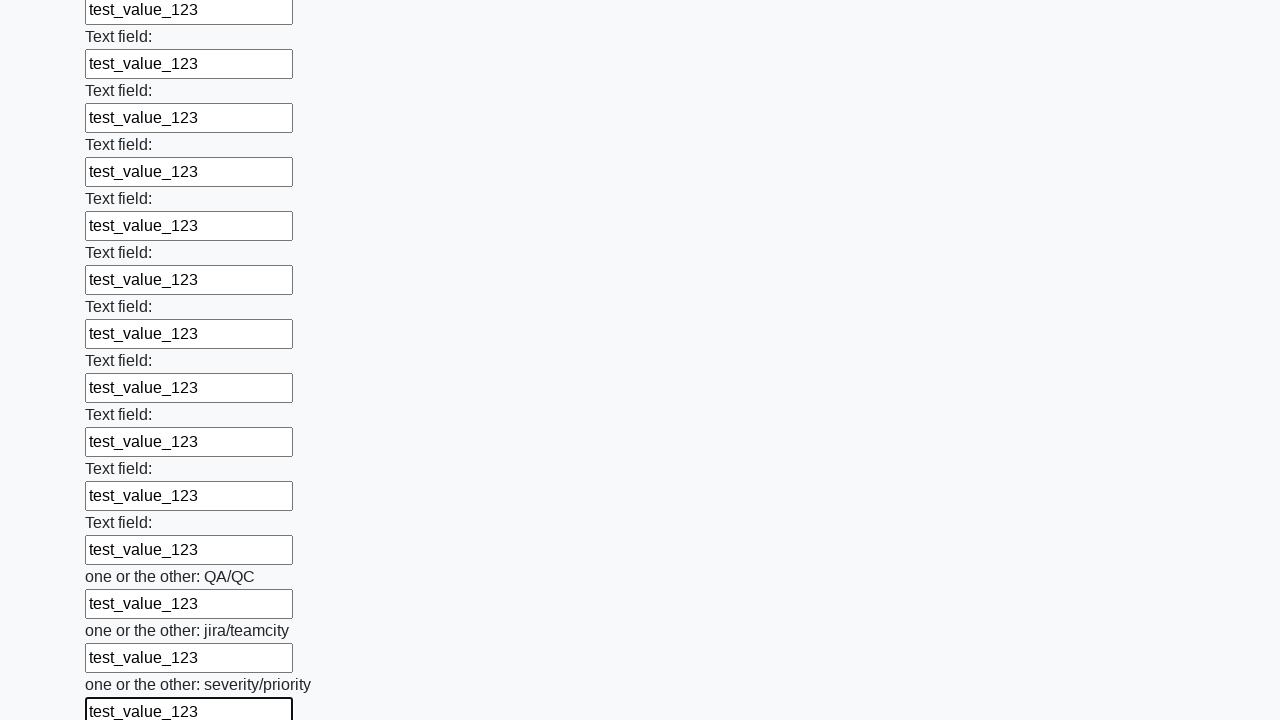

Filled a text input field with 'test_value_123' on input[type="text"] >> nth=90
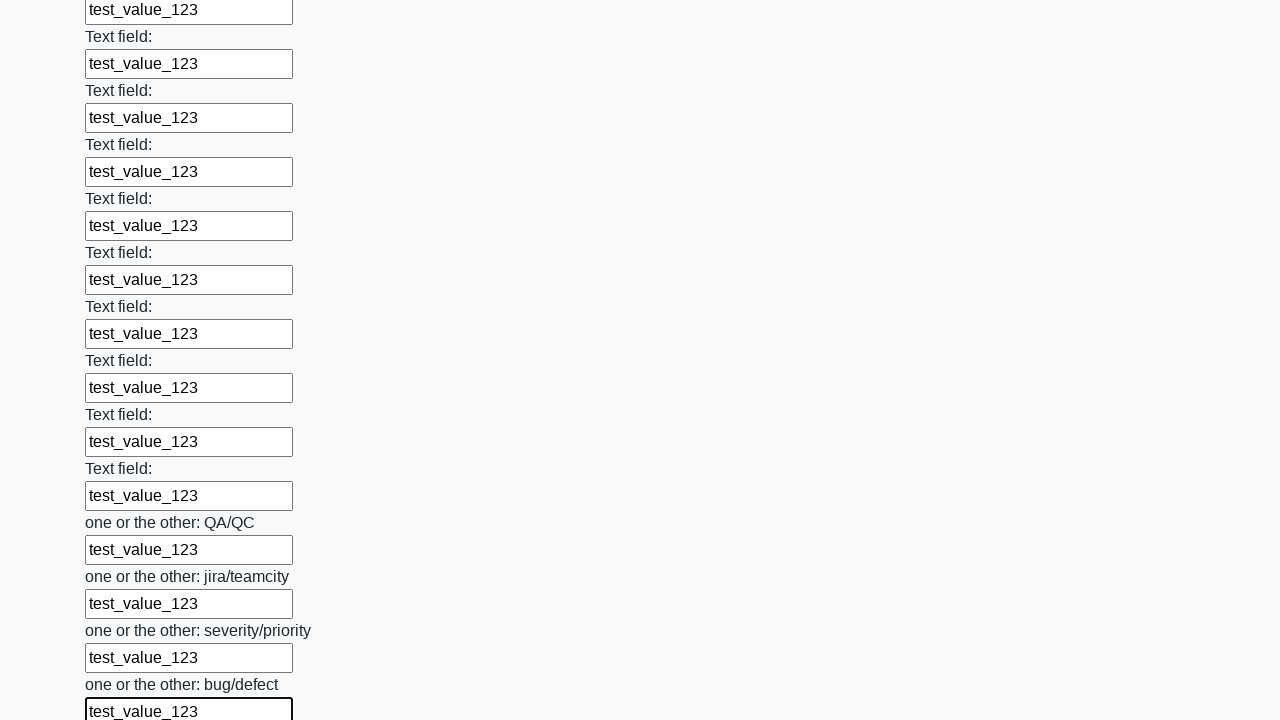

Filled a text input field with 'test_value_123' on input[type="text"] >> nth=91
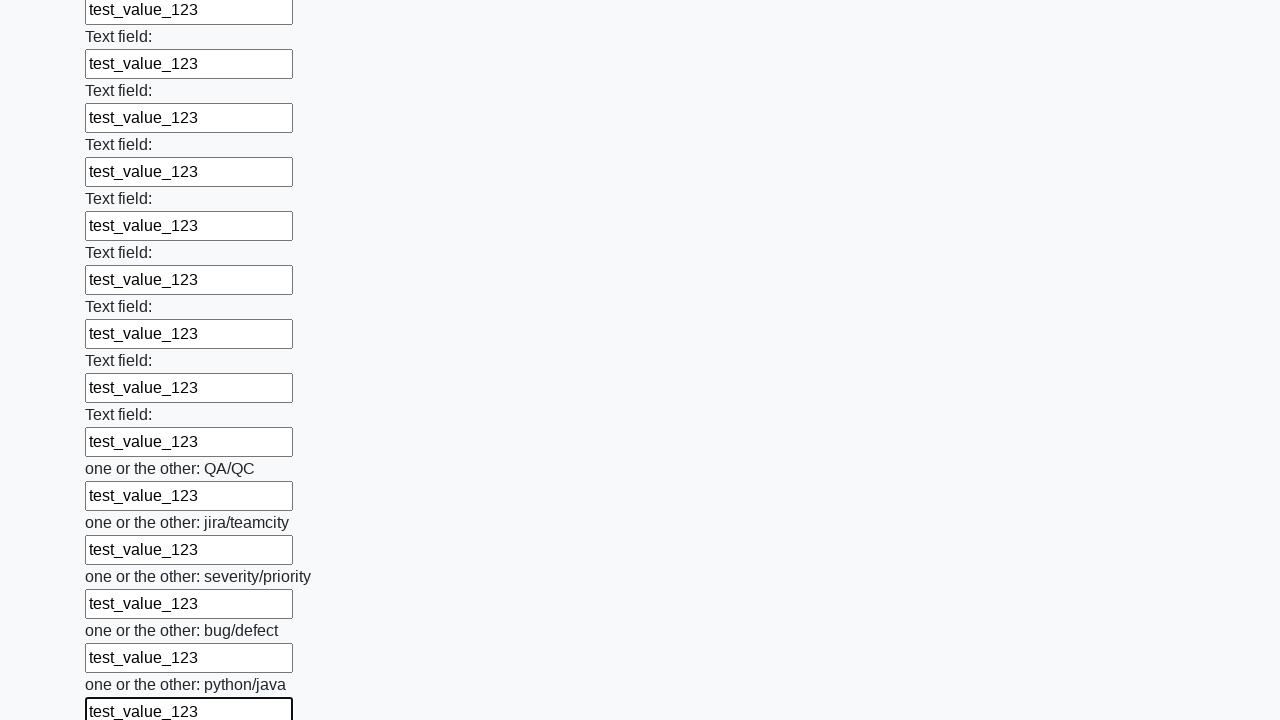

Filled a text input field with 'test_value_123' on input[type="text"] >> nth=92
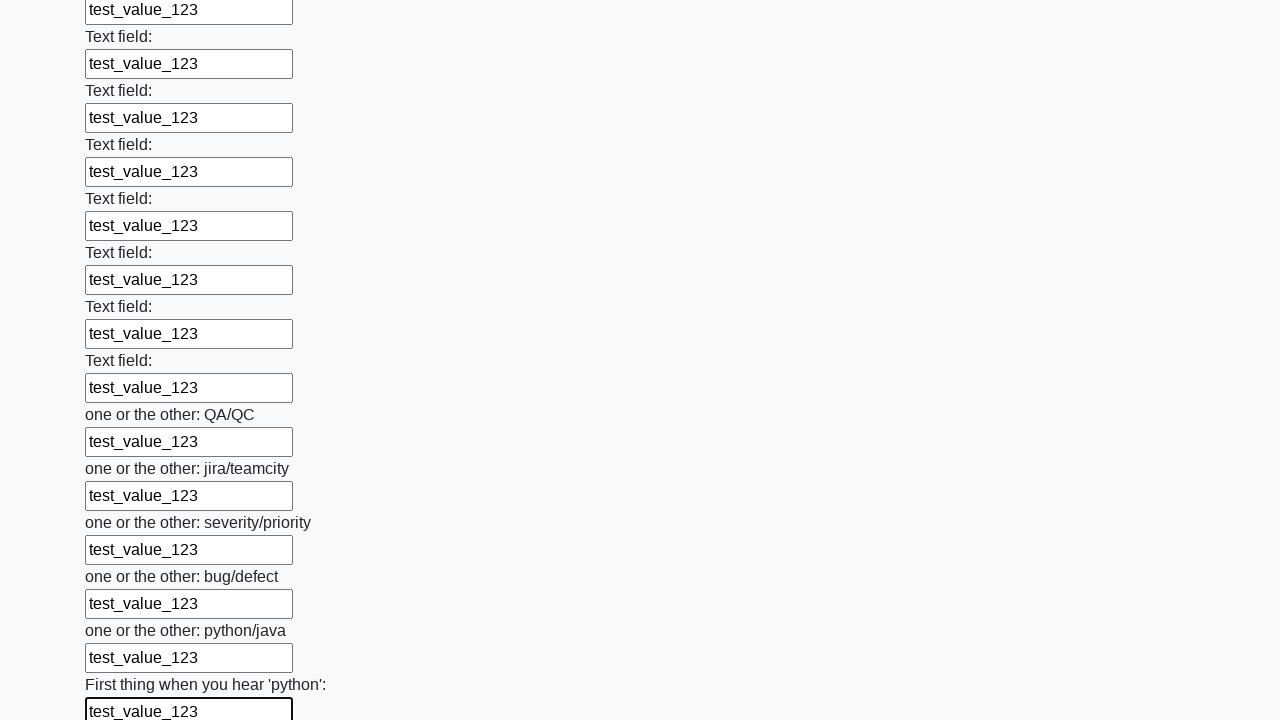

Filled a text input field with 'test_value_123' on input[type="text"] >> nth=93
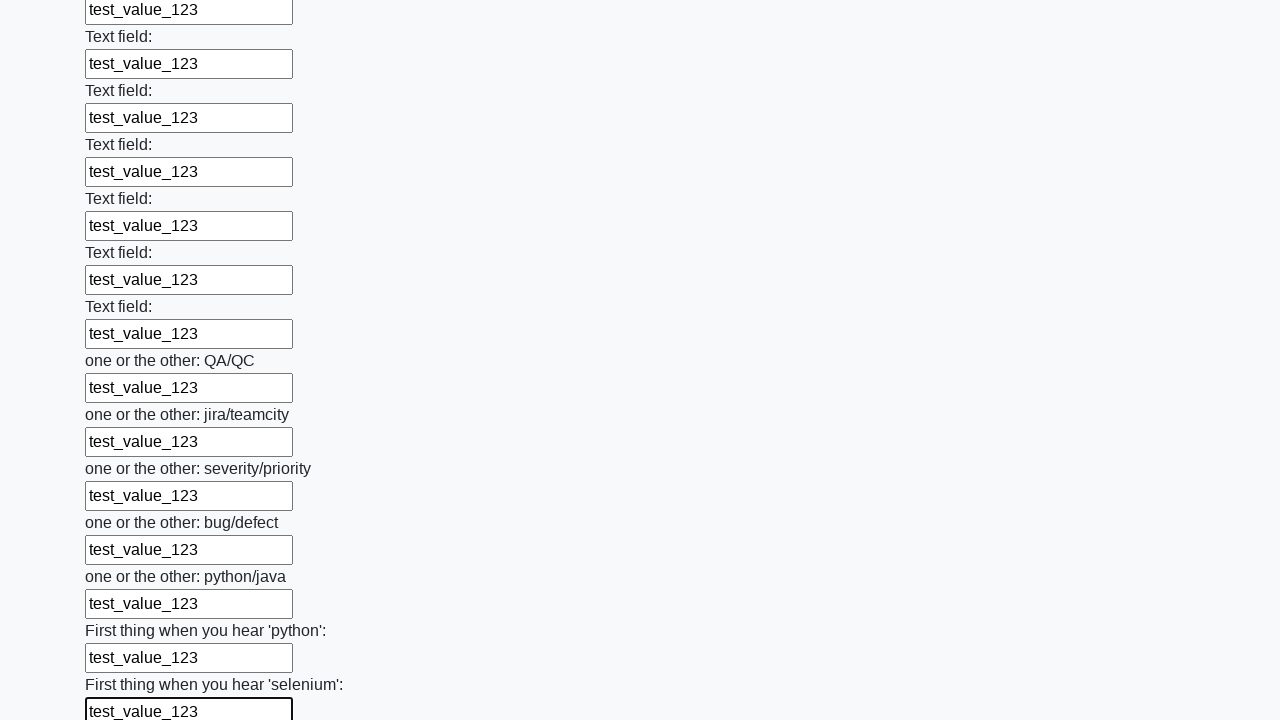

Filled a text input field with 'test_value_123' on input[type="text"] >> nth=94
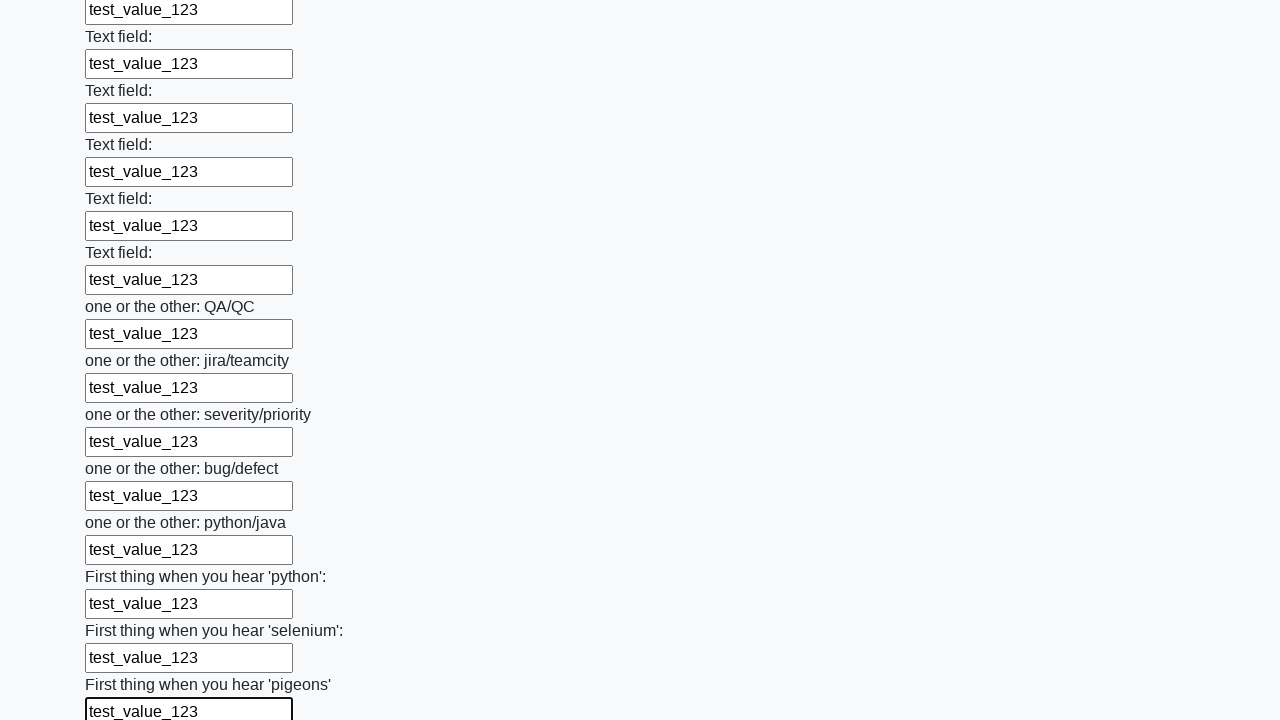

Filled a text input field with 'test_value_123' on input[type="text"] >> nth=95
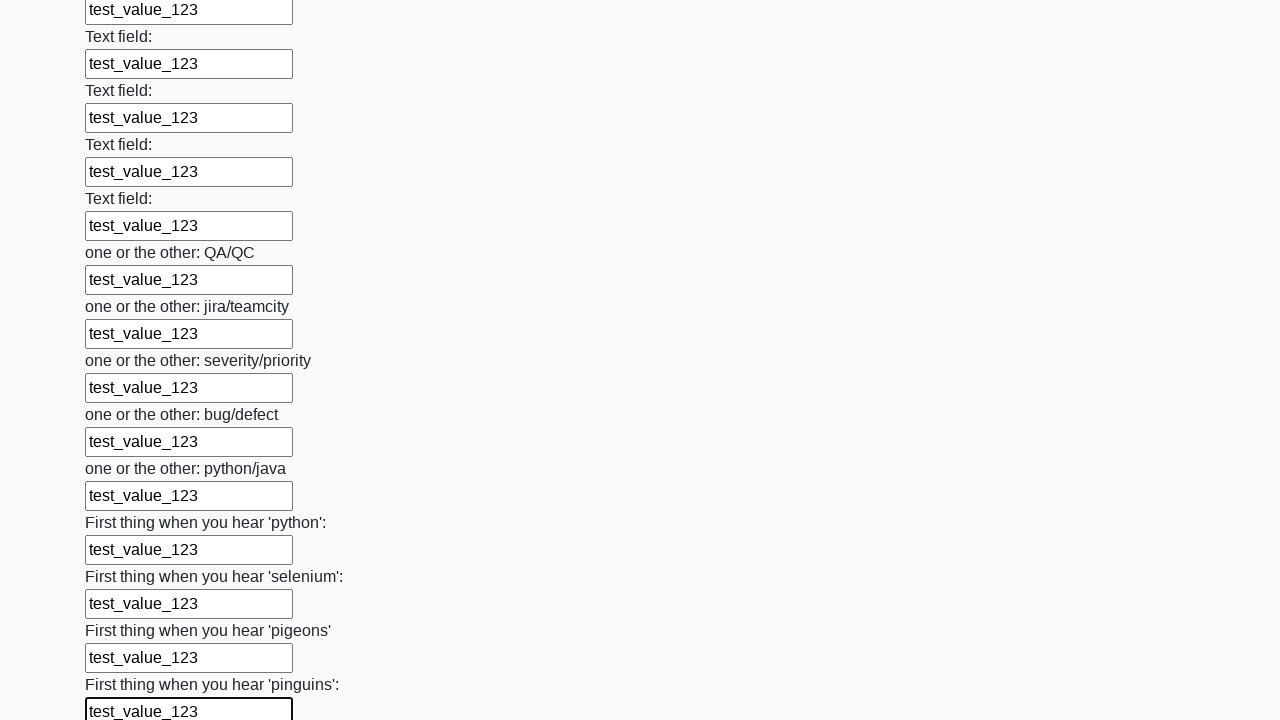

Filled a text input field with 'test_value_123' on input[type="text"] >> nth=96
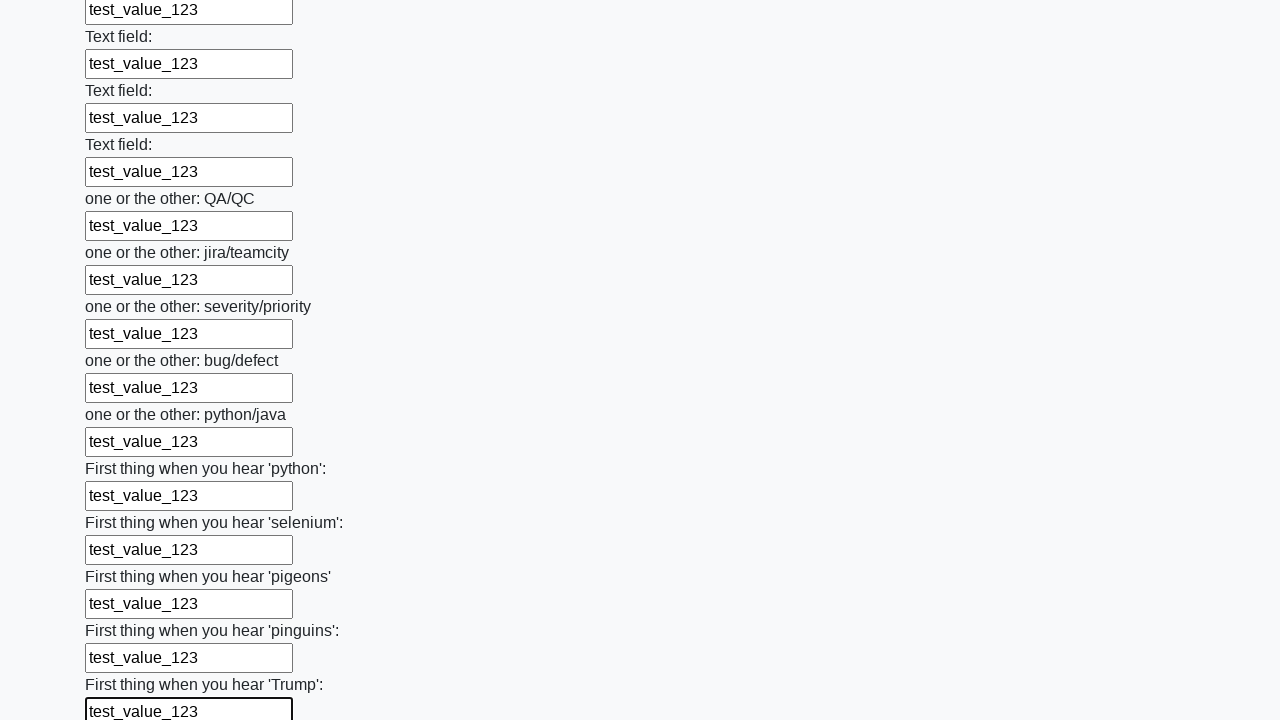

Filled a text input field with 'test_value_123' on input[type="text"] >> nth=97
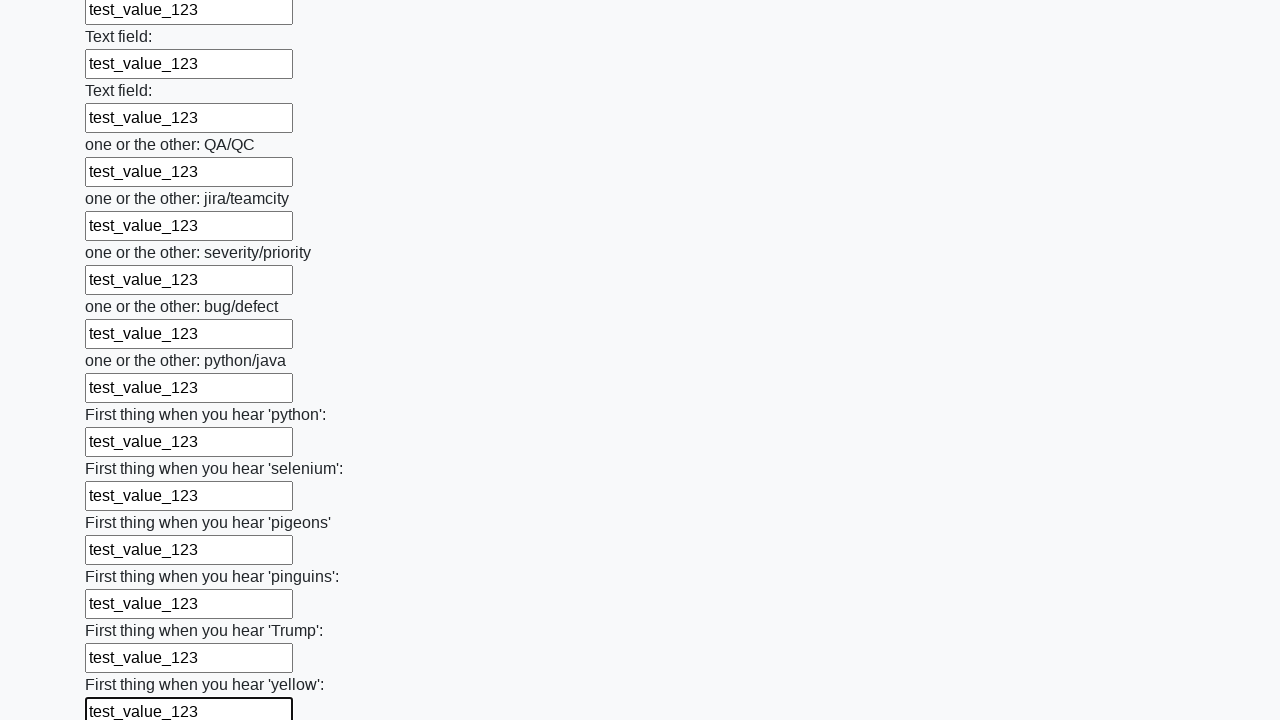

Filled a text input field with 'test_value_123' on input[type="text"] >> nth=98
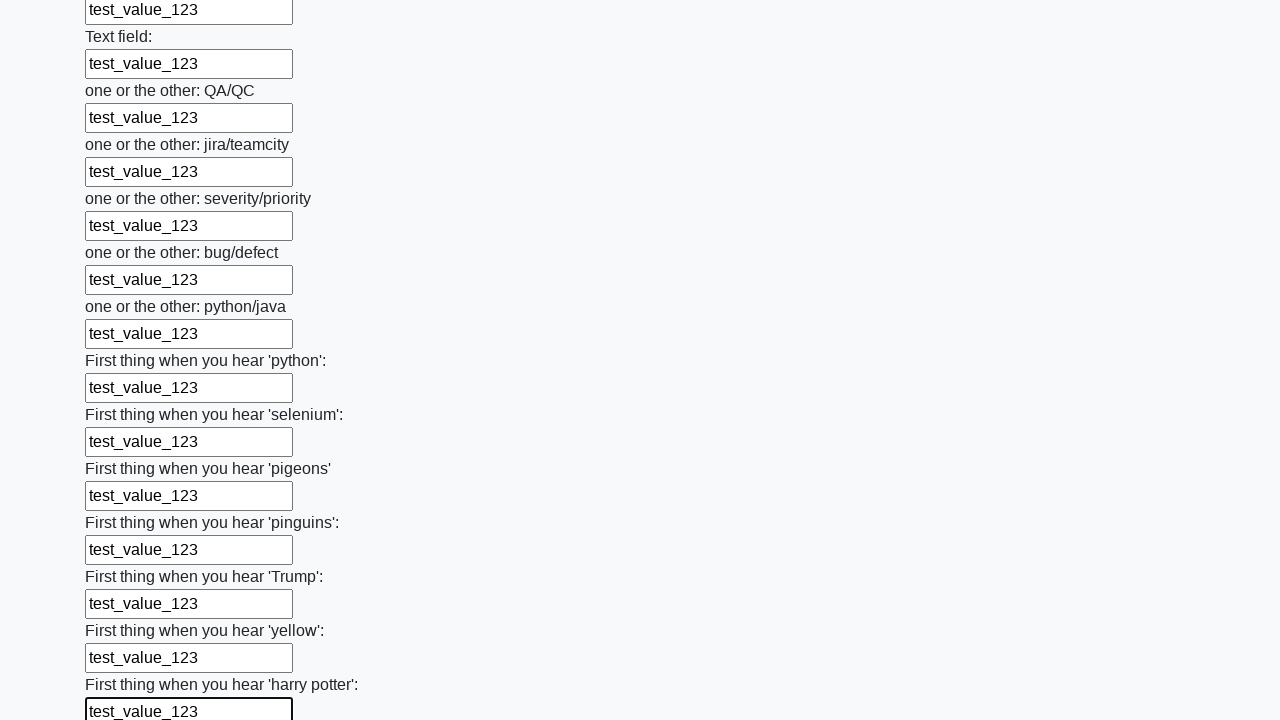

Filled a text input field with 'test_value_123' on input[type="text"] >> nth=99
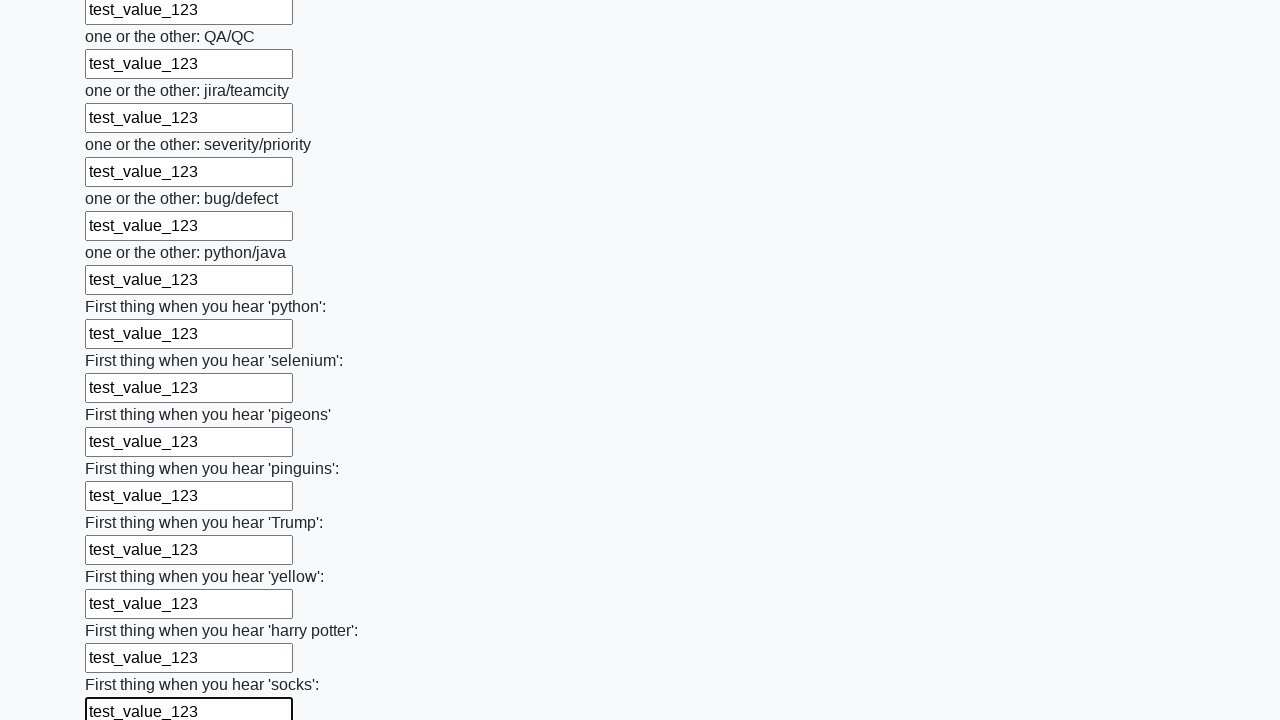

Clicked the submit button at (123, 611) on button.btn
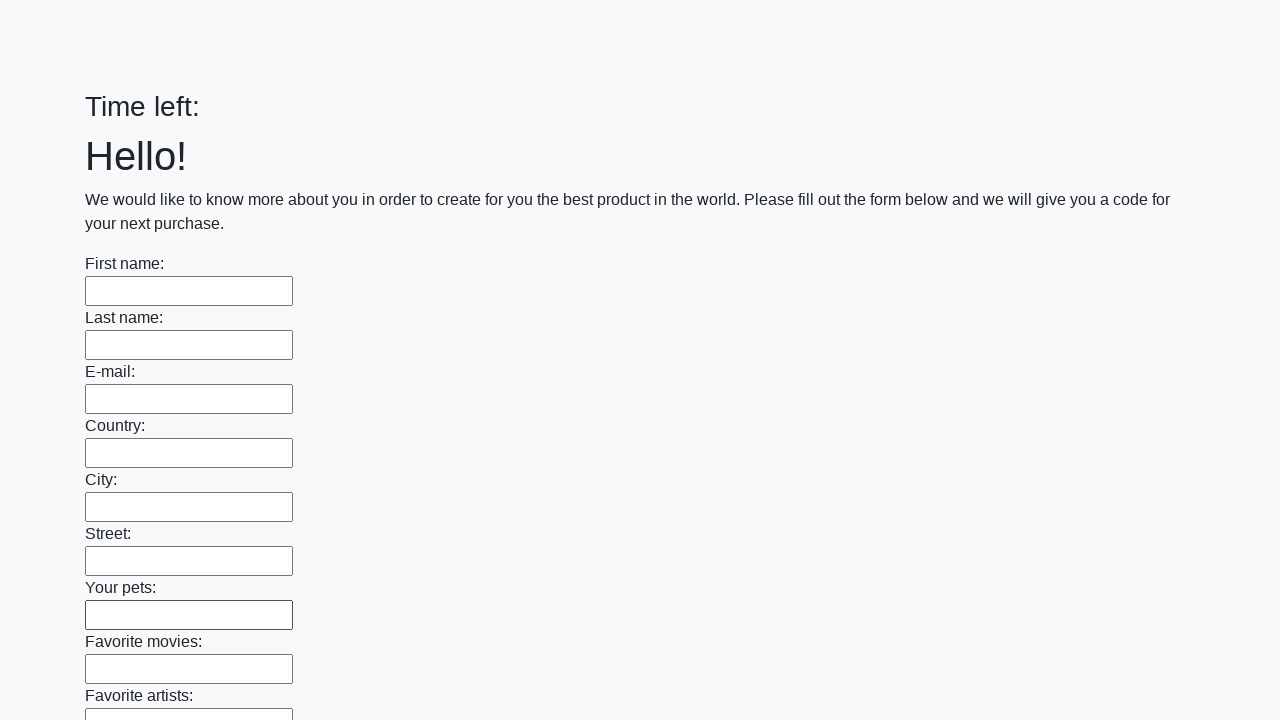

Form submission completed and page loaded
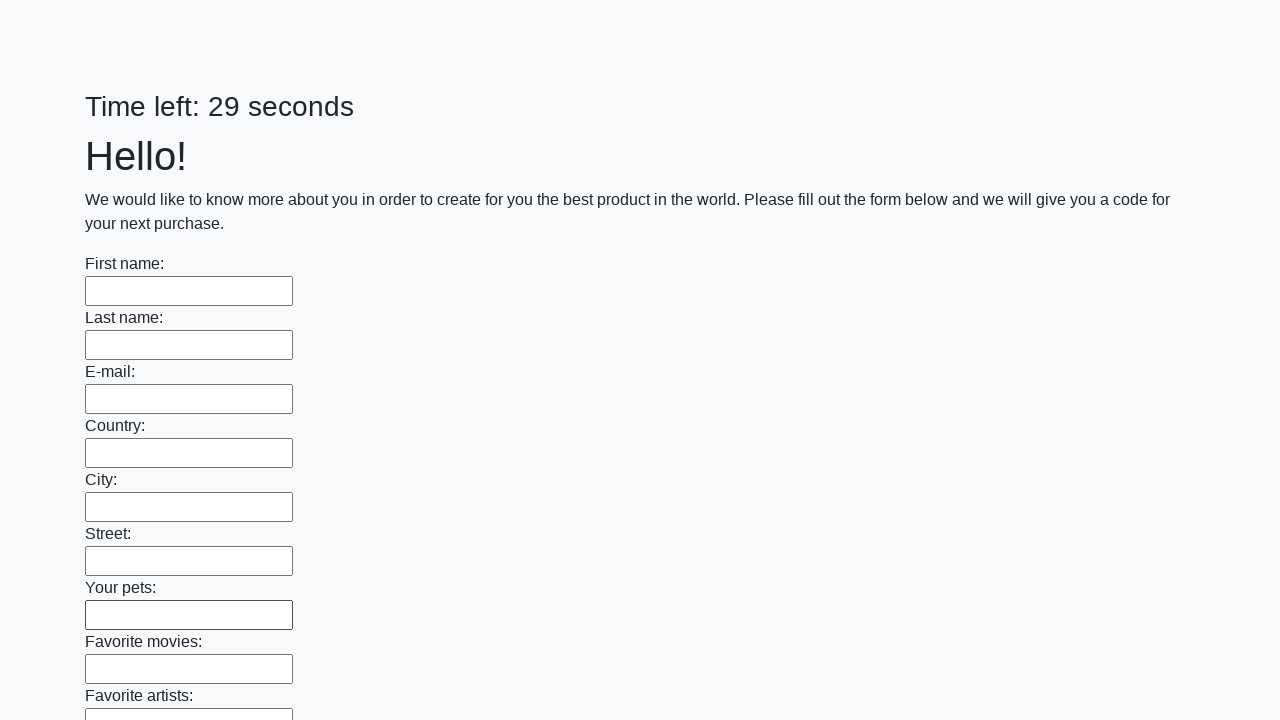

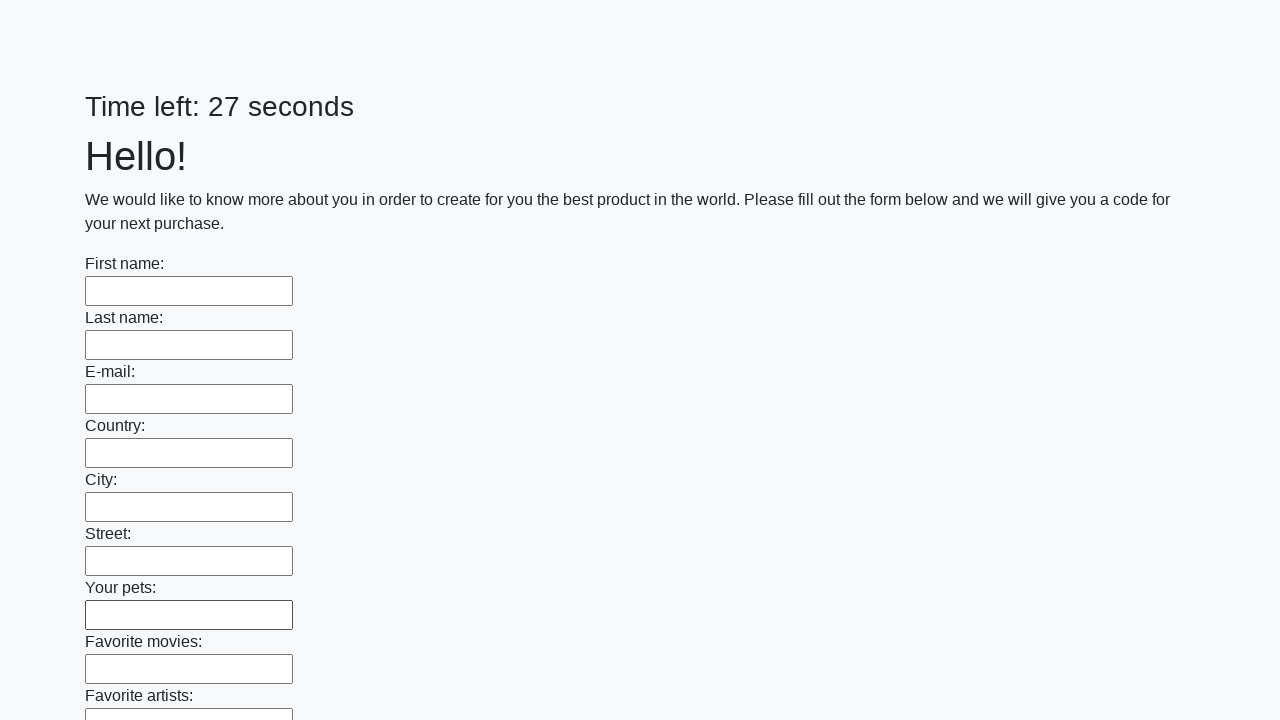